Tests filling a large form by entering text into all input fields and submitting the form

Starting URL: http://suninjuly.github.io/huge_form.html

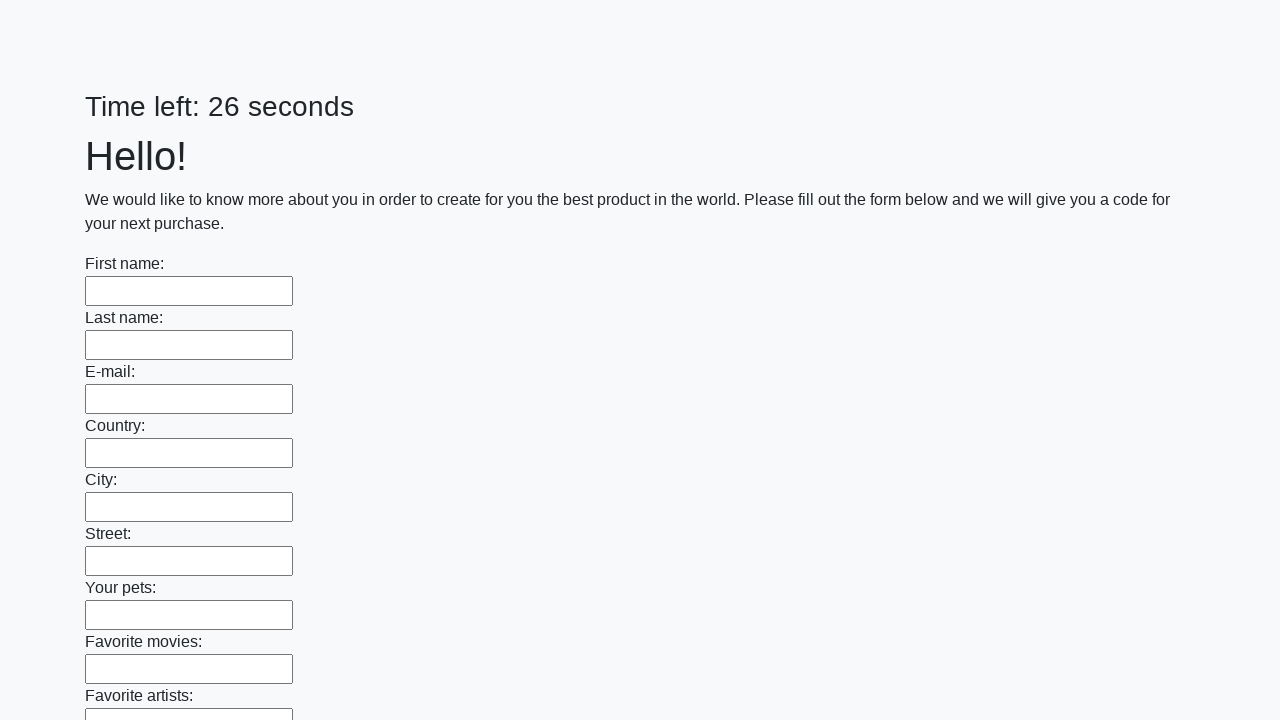

Navigated to huge form page
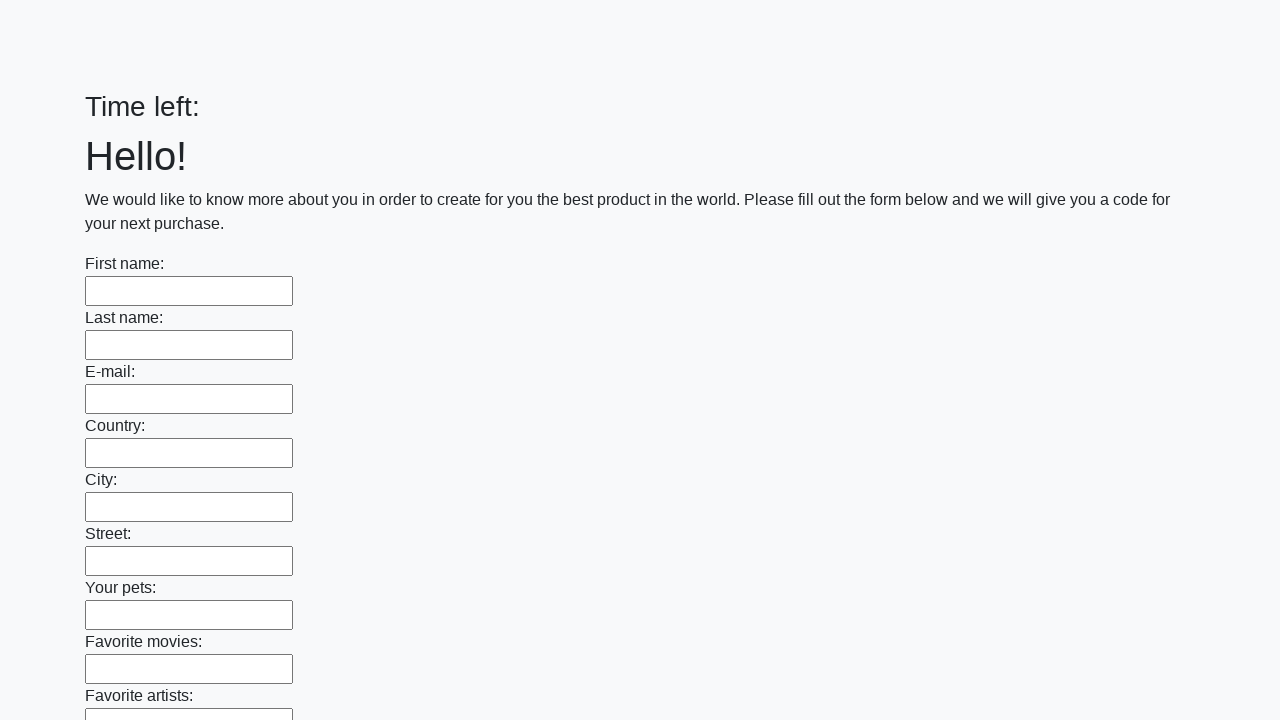

Filled an input field with 'Test Answer' on input >> nth=0
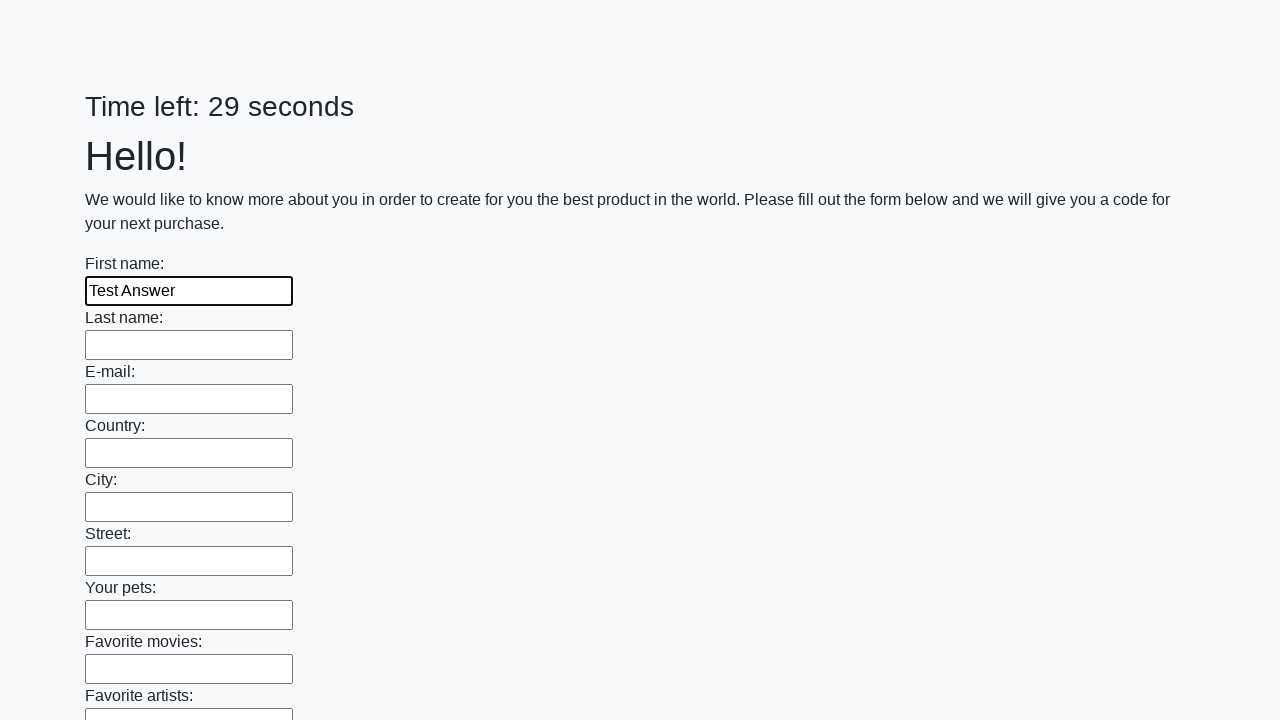

Filled an input field with 'Test Answer' on input >> nth=1
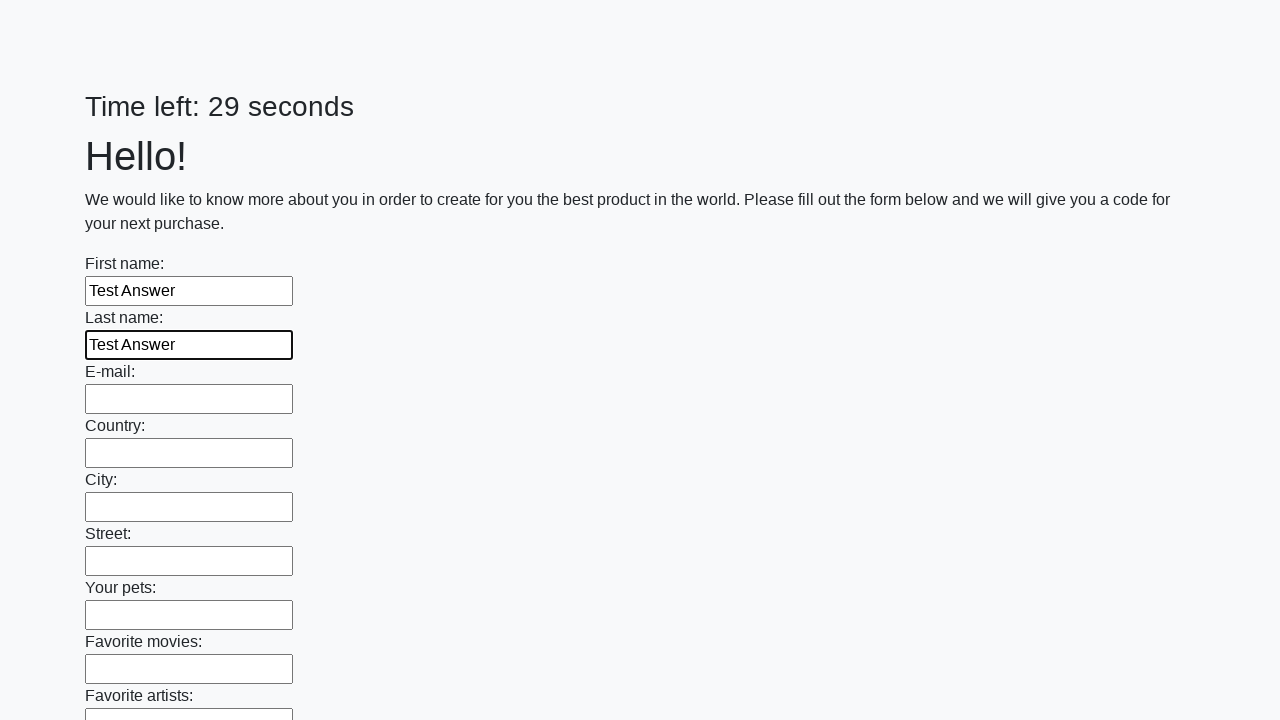

Filled an input field with 'Test Answer' on input >> nth=2
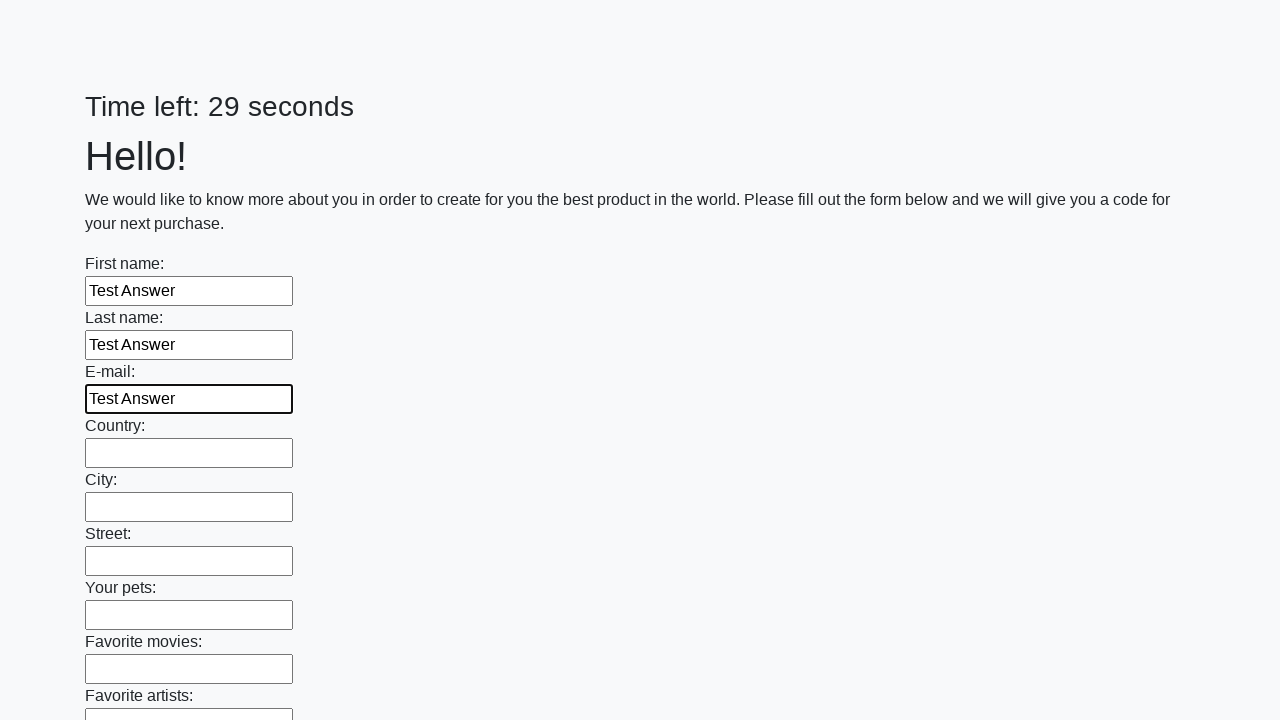

Filled an input field with 'Test Answer' on input >> nth=3
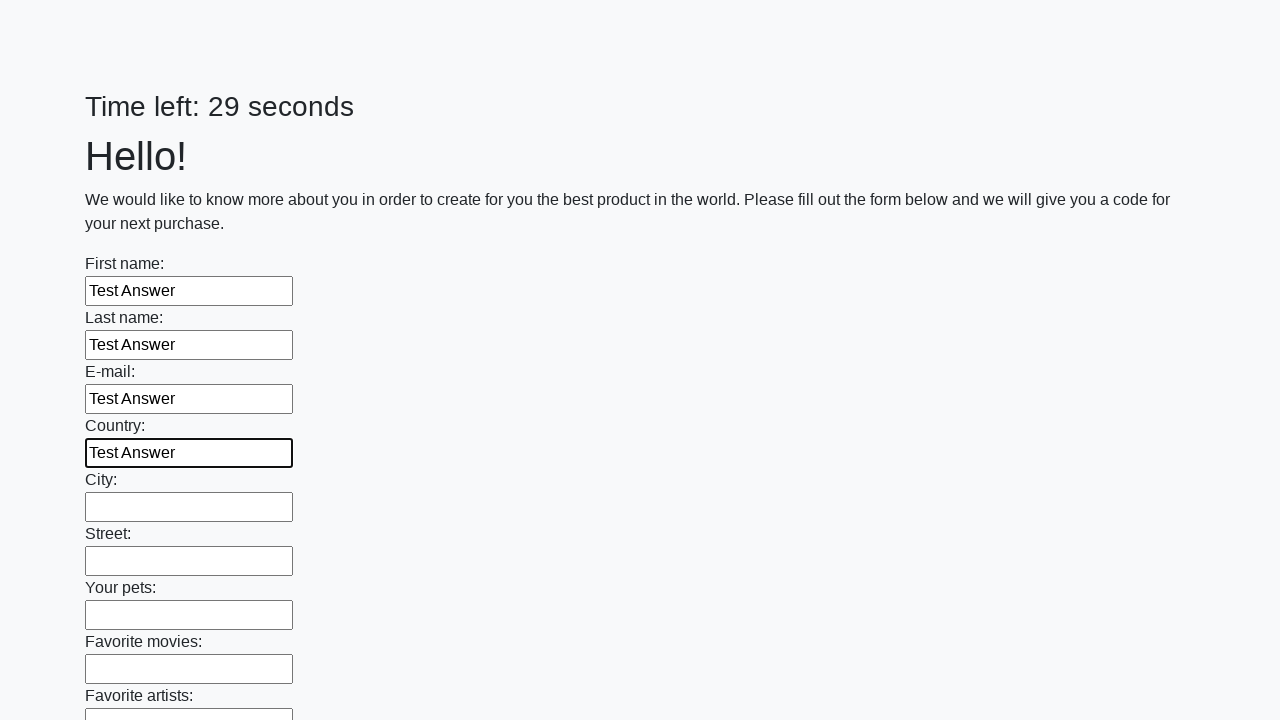

Filled an input field with 'Test Answer' on input >> nth=4
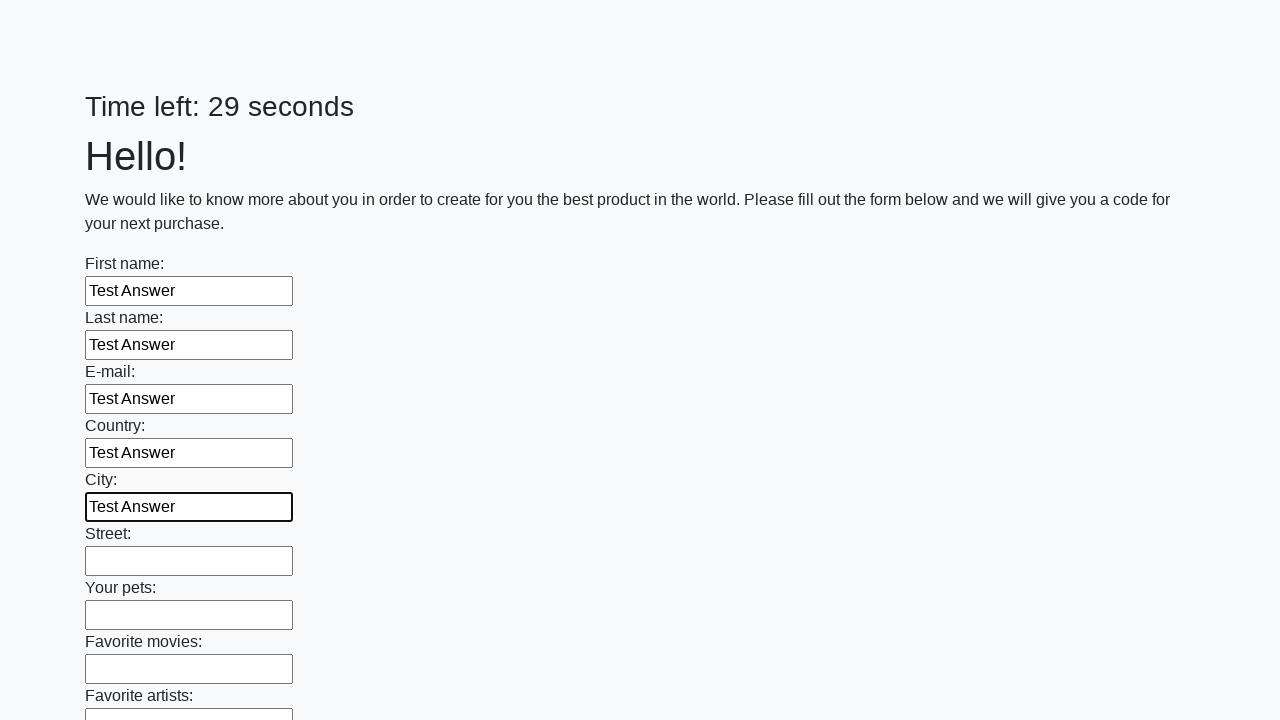

Filled an input field with 'Test Answer' on input >> nth=5
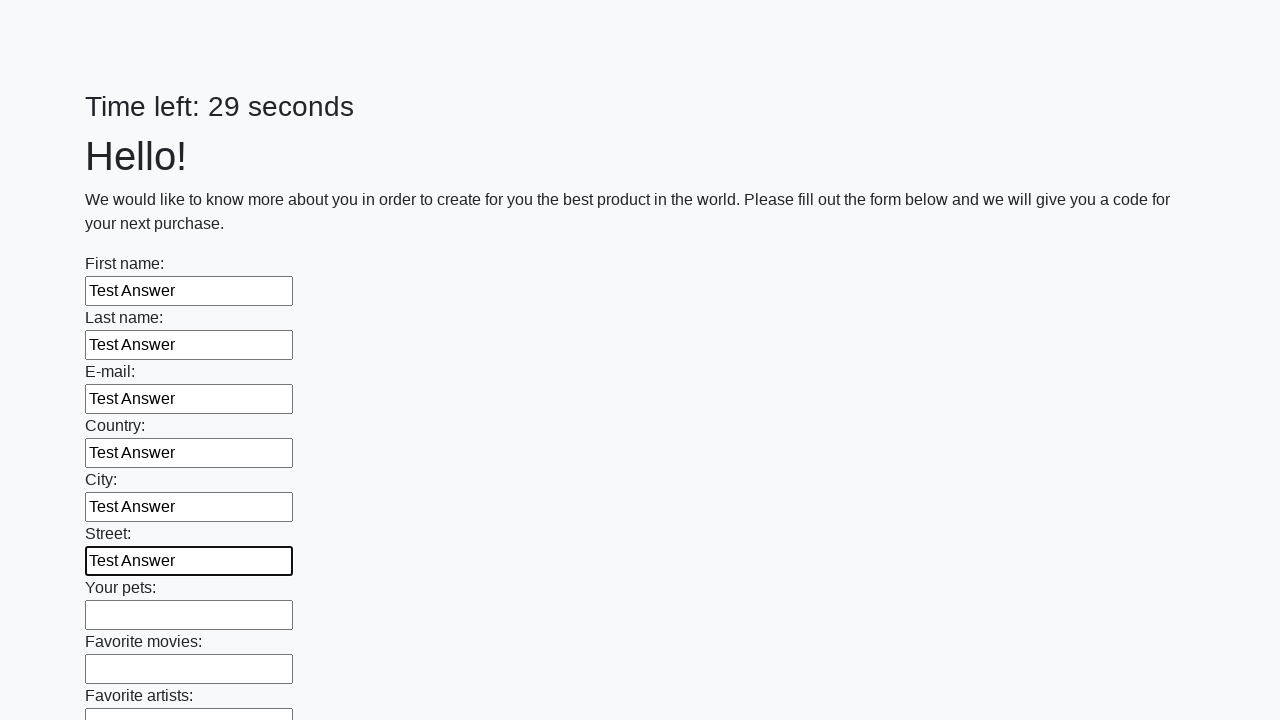

Filled an input field with 'Test Answer' on input >> nth=6
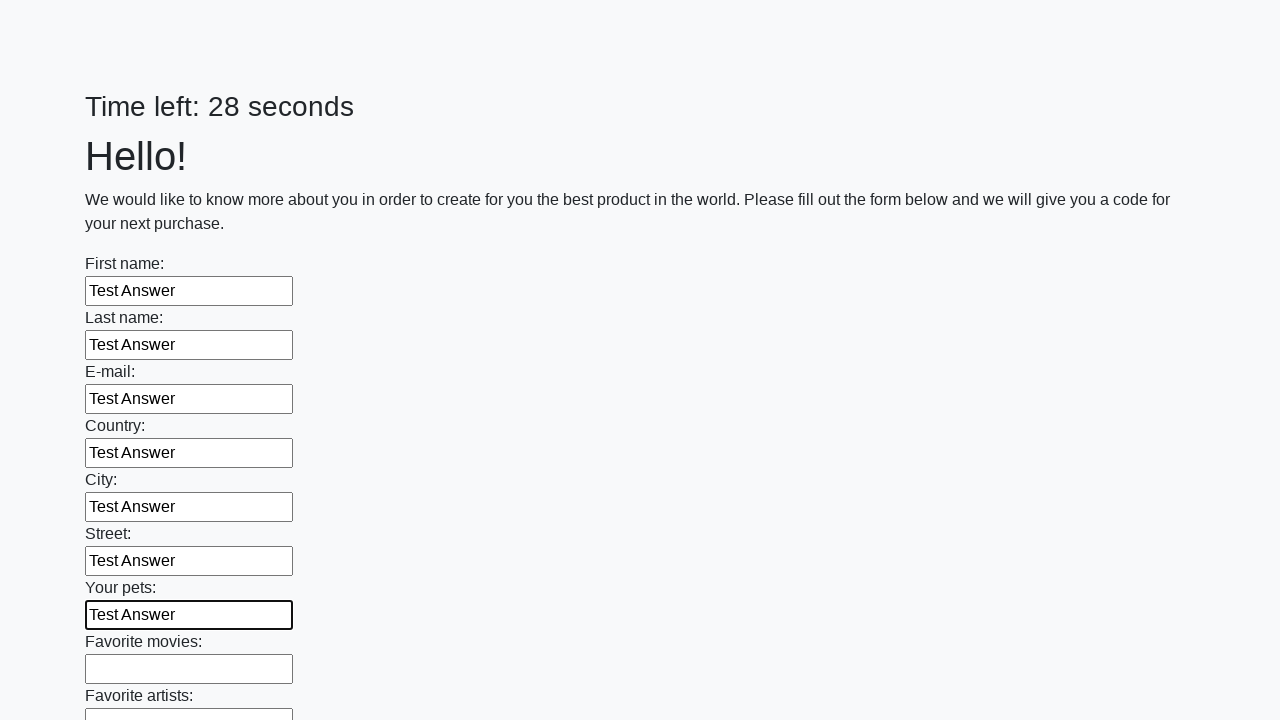

Filled an input field with 'Test Answer' on input >> nth=7
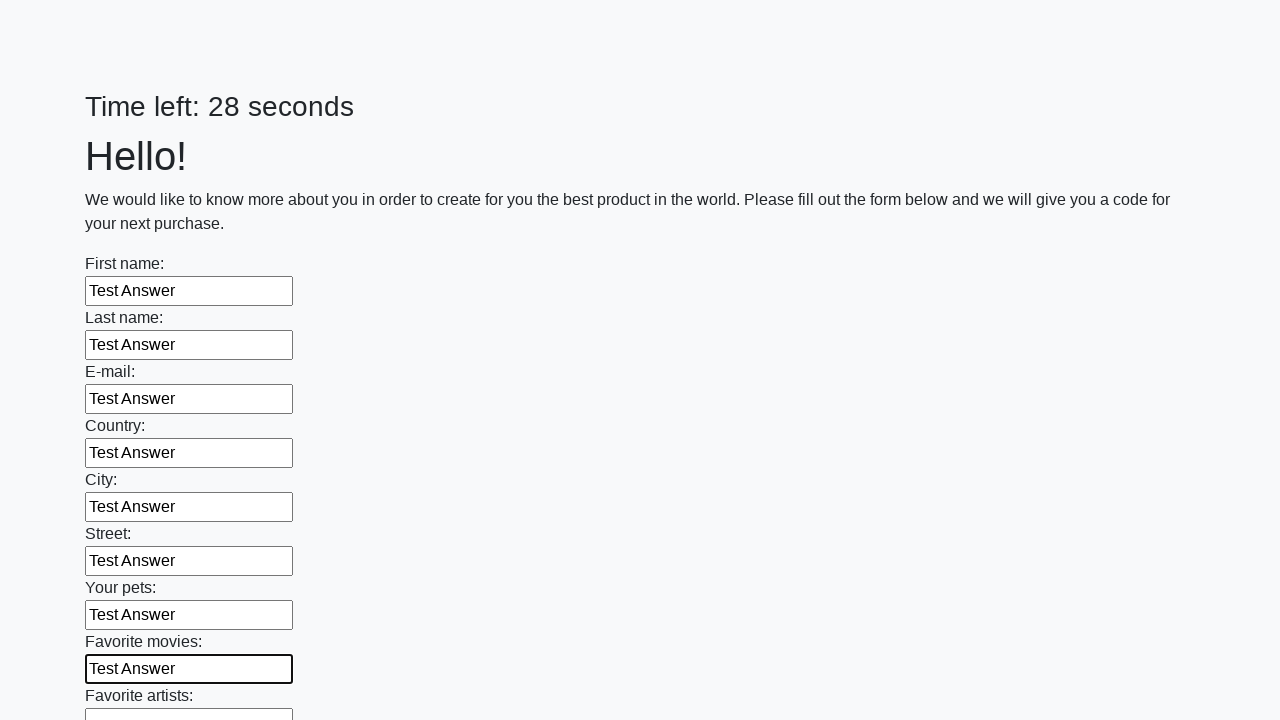

Filled an input field with 'Test Answer' on input >> nth=8
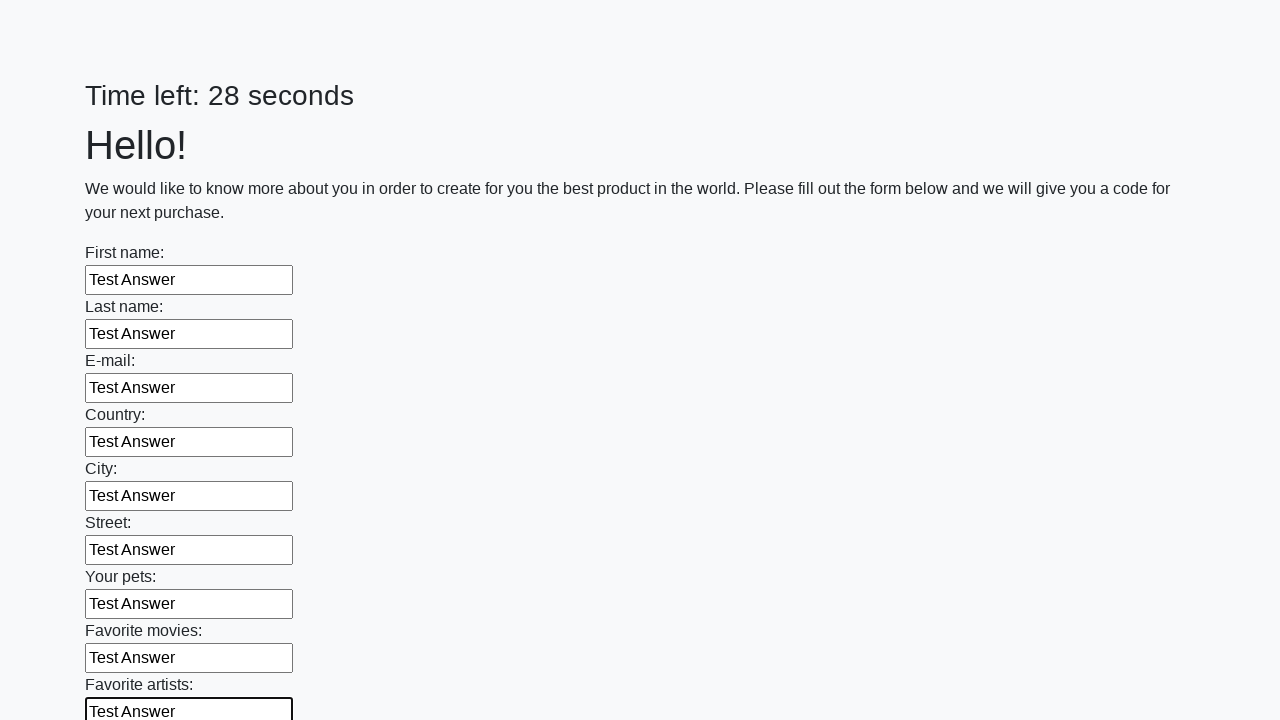

Filled an input field with 'Test Answer' on input >> nth=9
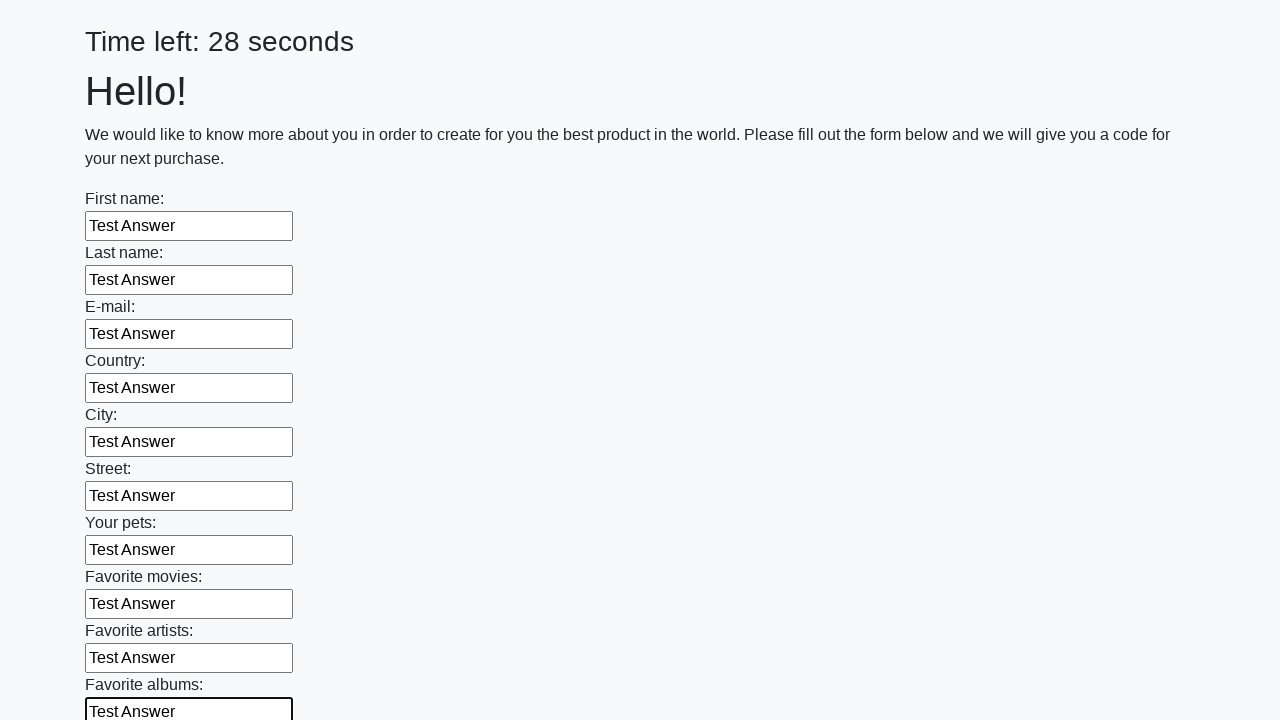

Filled an input field with 'Test Answer' on input >> nth=10
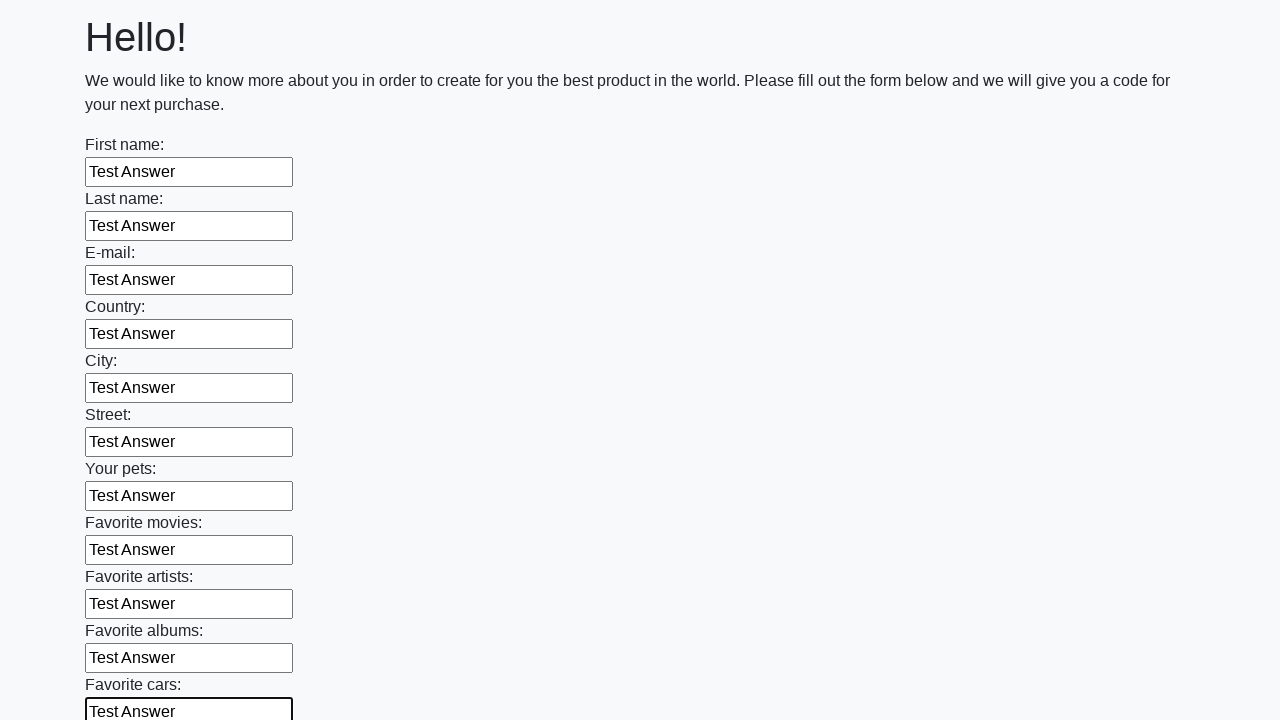

Filled an input field with 'Test Answer' on input >> nth=11
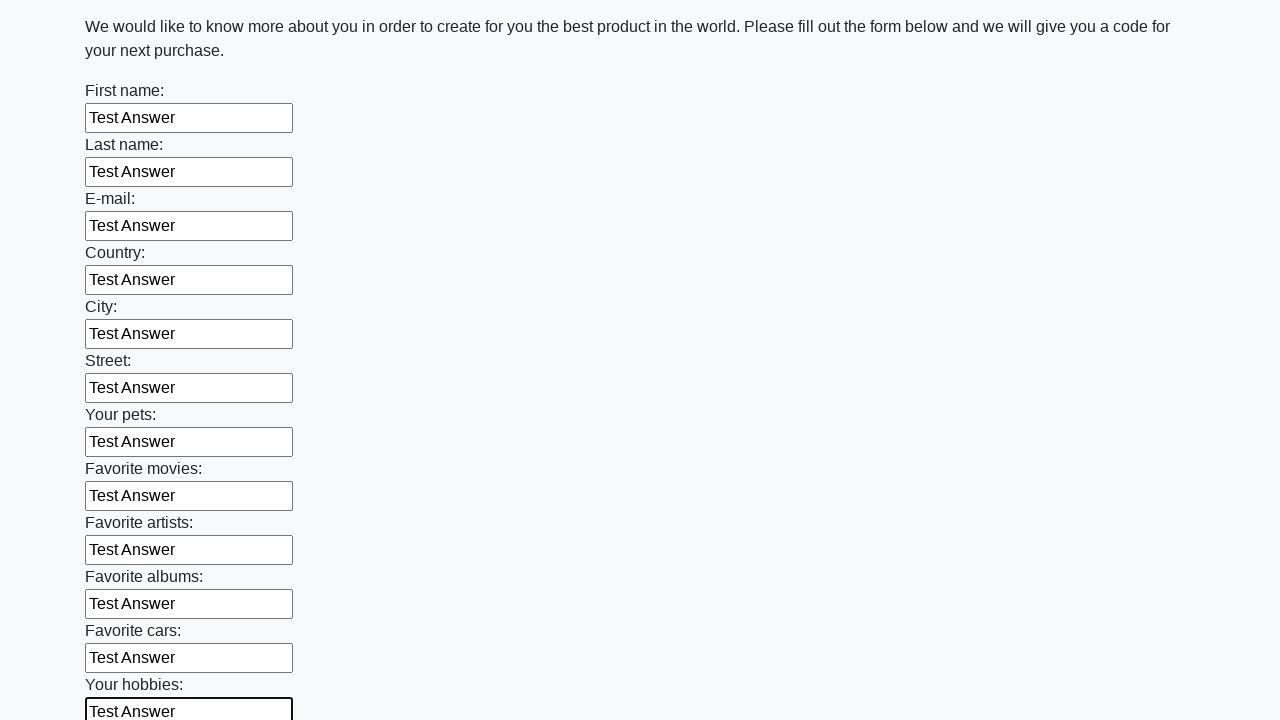

Filled an input field with 'Test Answer' on input >> nth=12
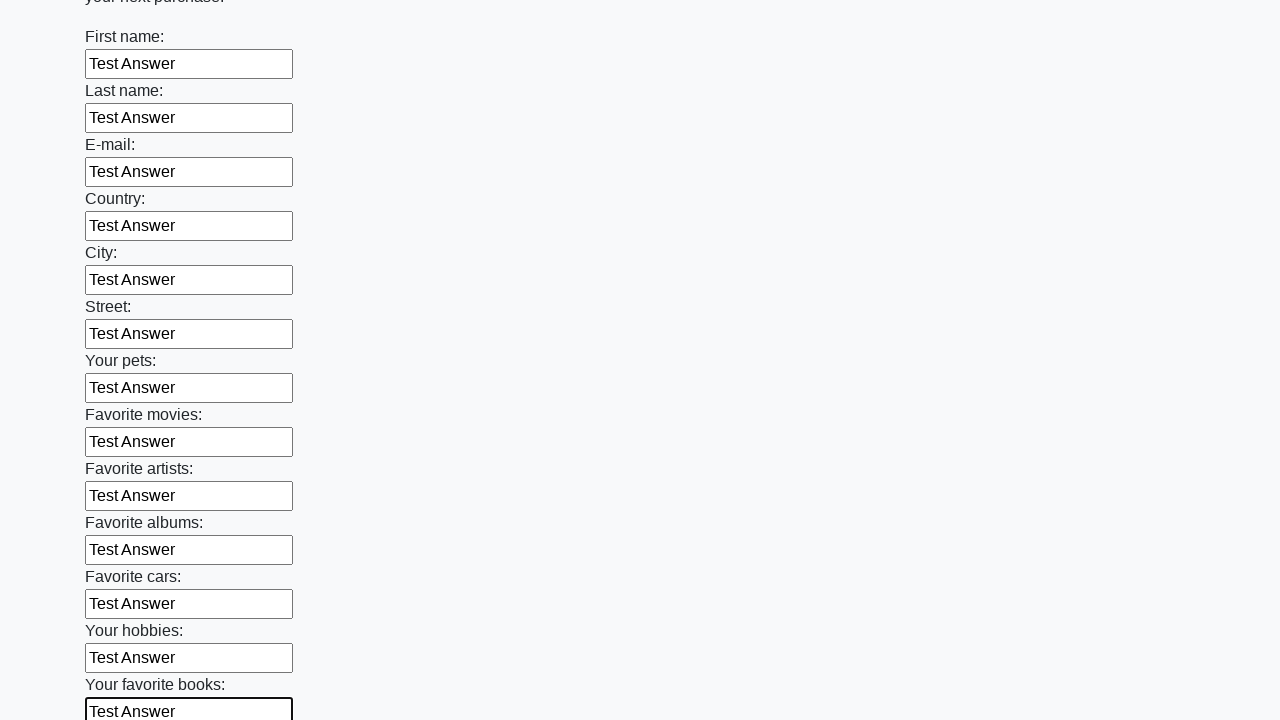

Filled an input field with 'Test Answer' on input >> nth=13
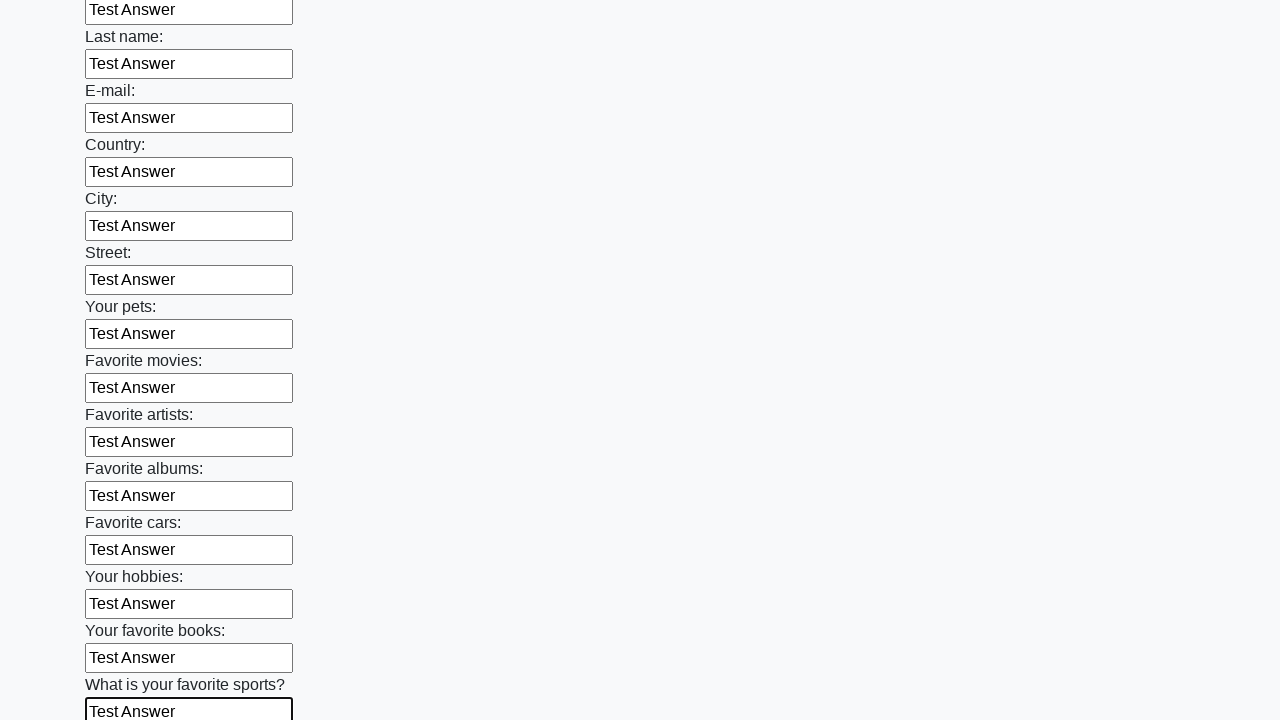

Filled an input field with 'Test Answer' on input >> nth=14
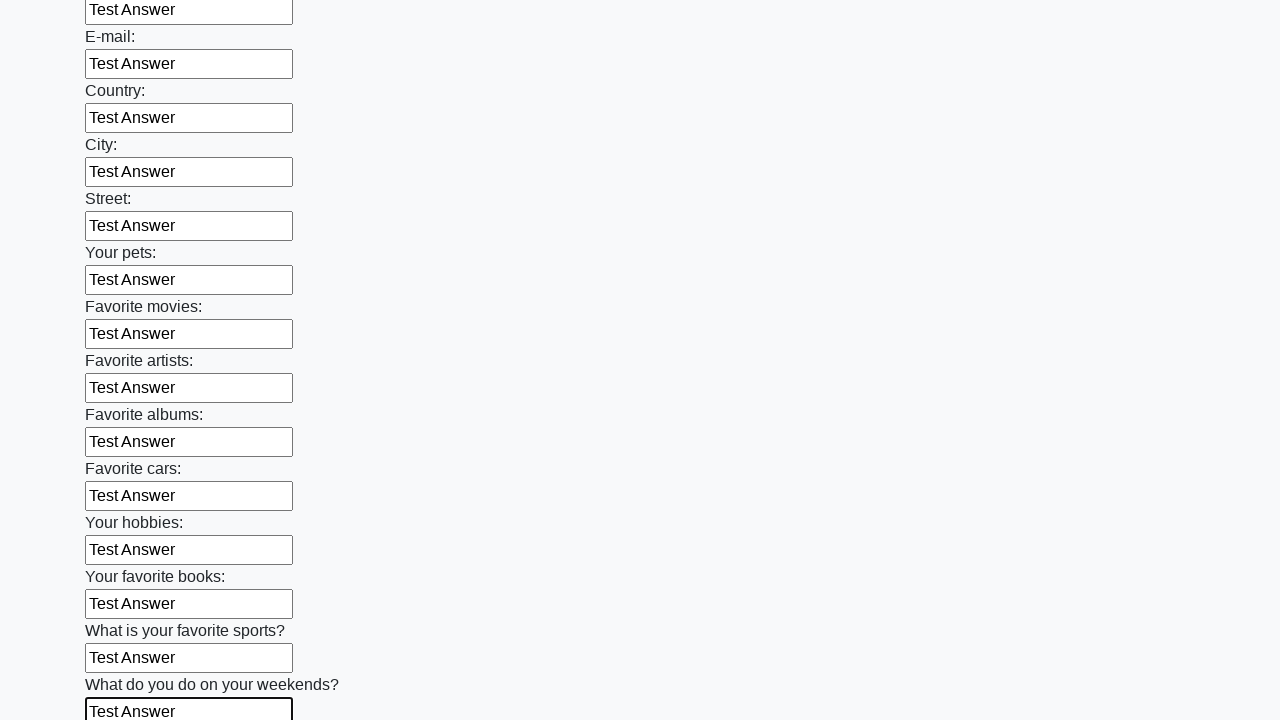

Filled an input field with 'Test Answer' on input >> nth=15
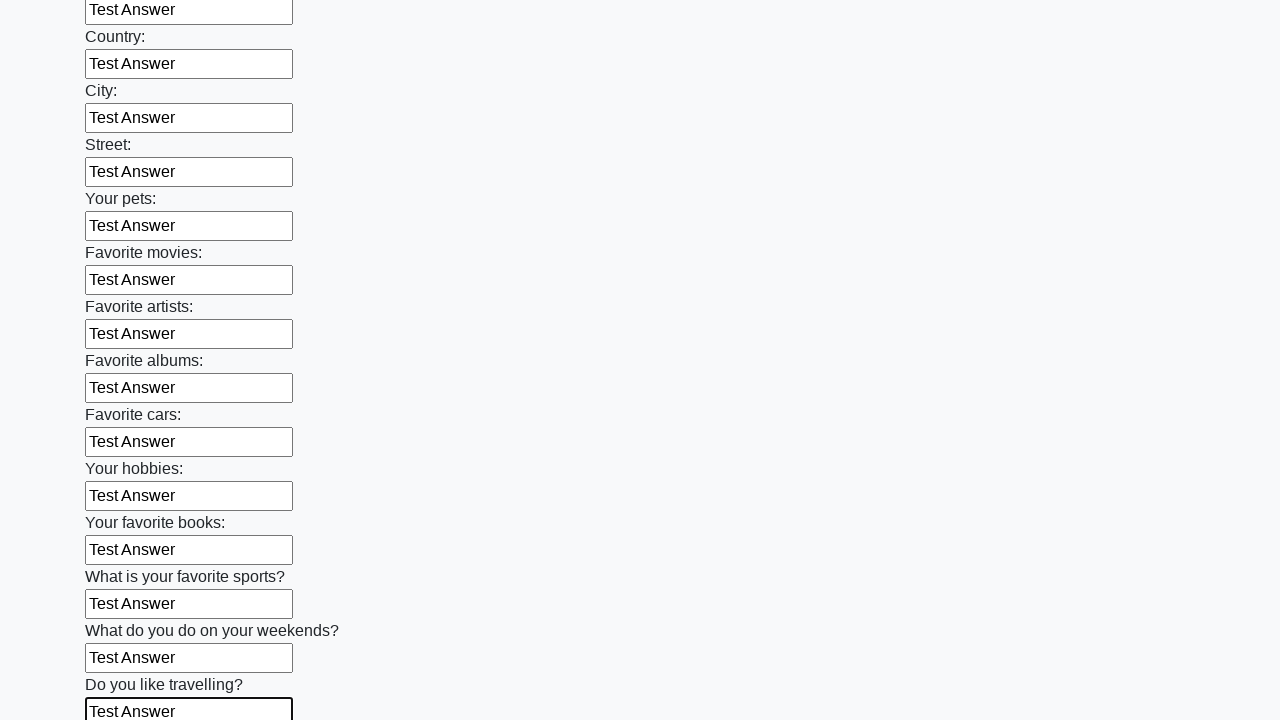

Filled an input field with 'Test Answer' on input >> nth=16
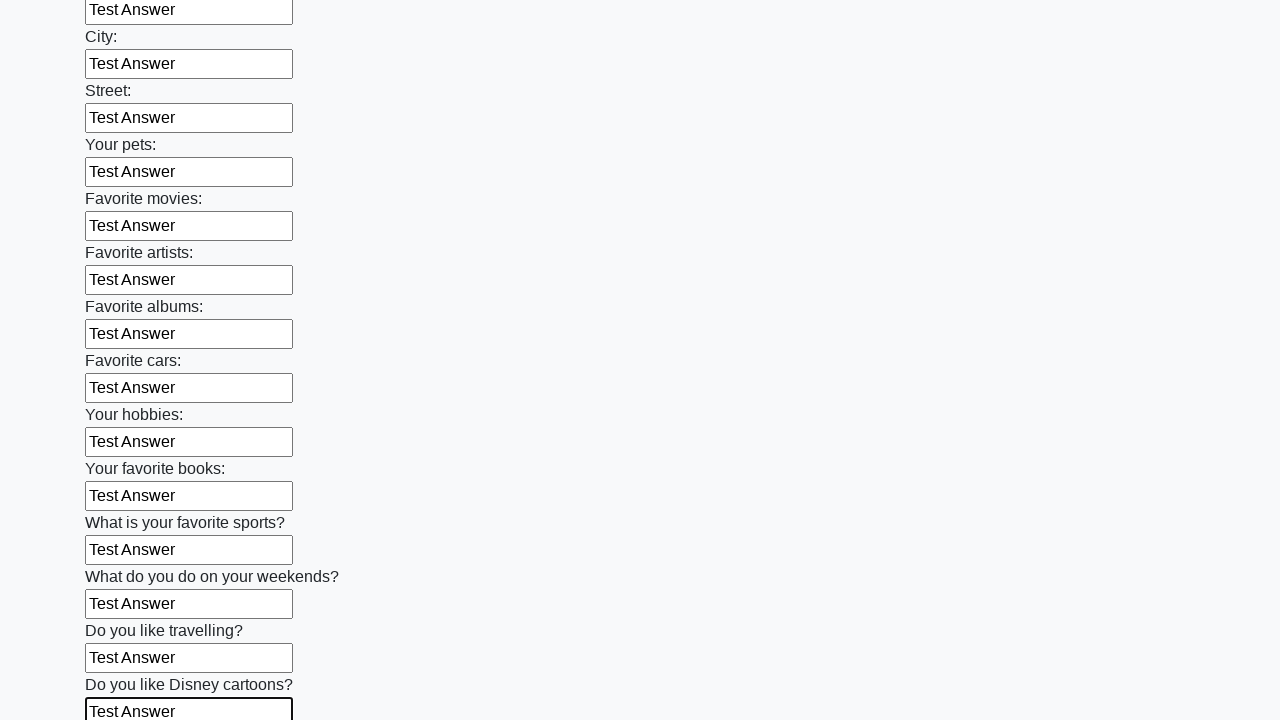

Filled an input field with 'Test Answer' on input >> nth=17
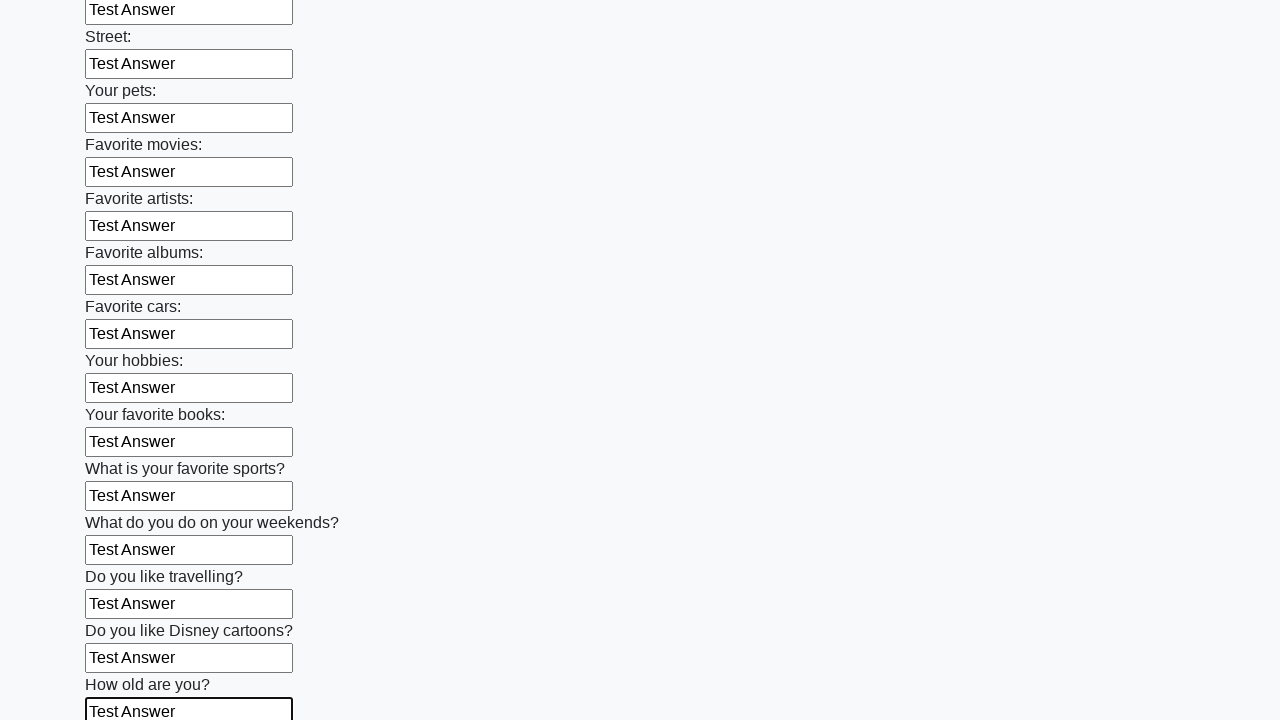

Filled an input field with 'Test Answer' on input >> nth=18
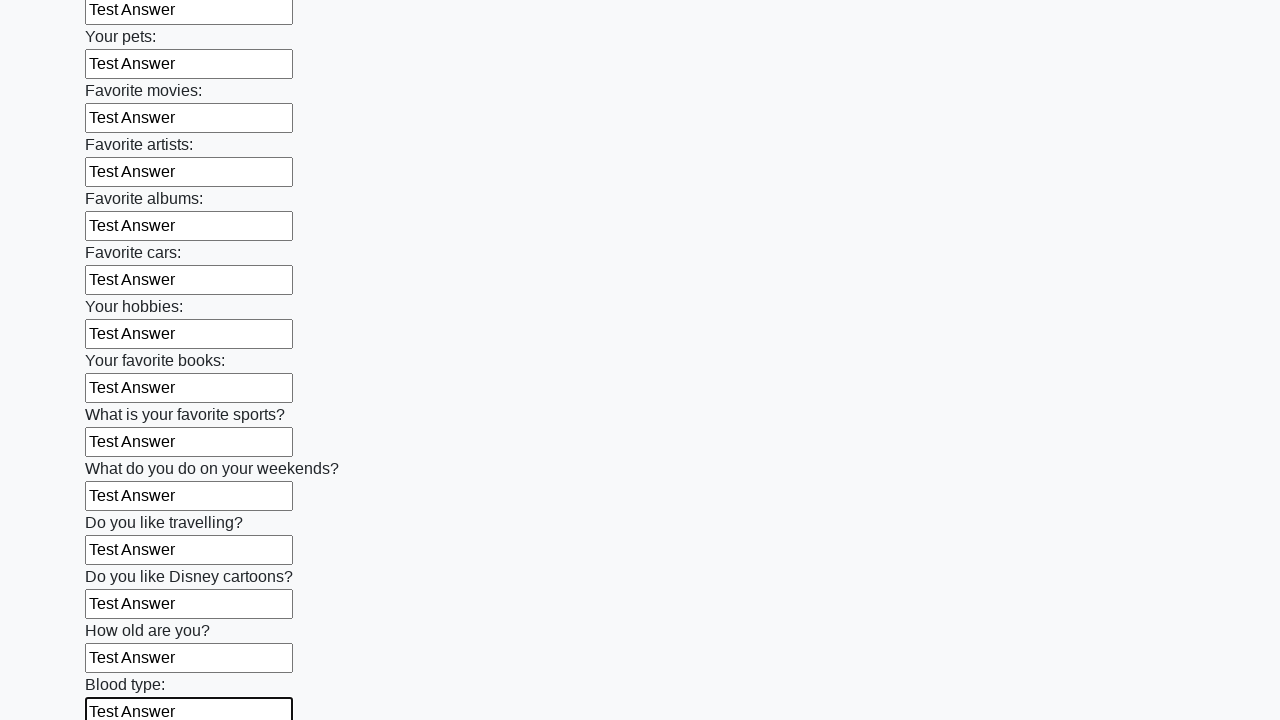

Filled an input field with 'Test Answer' on input >> nth=19
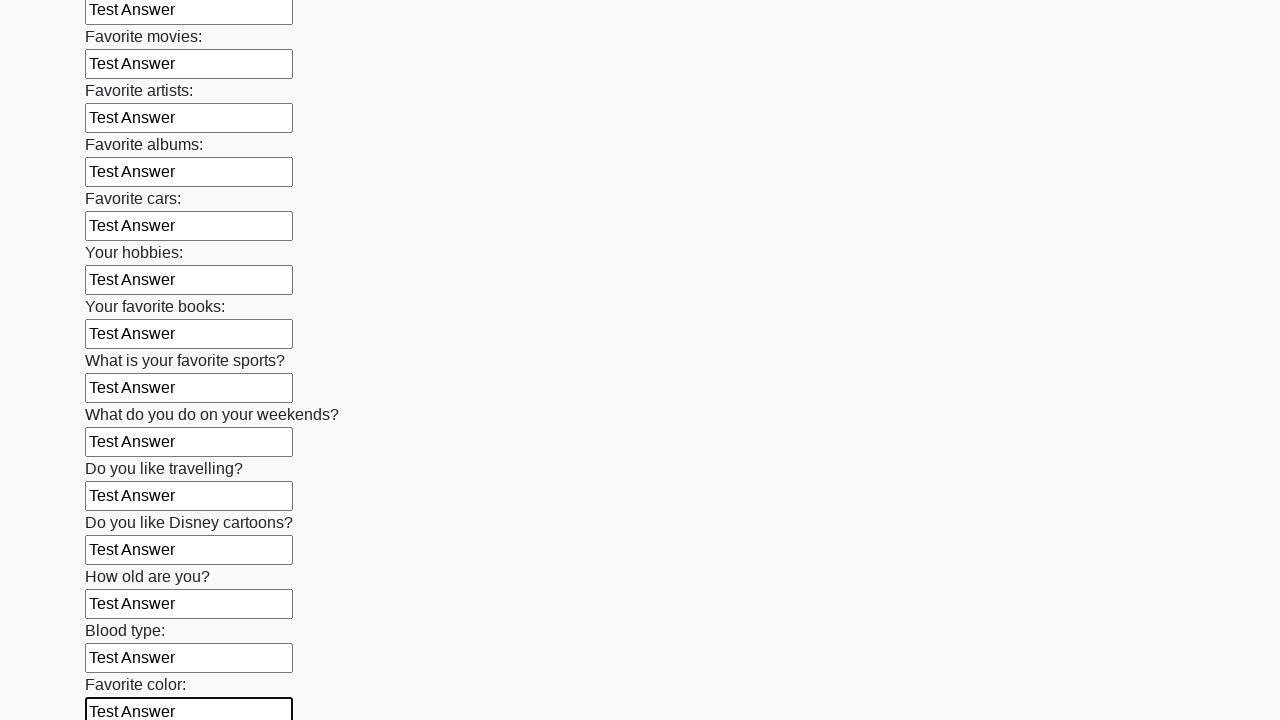

Filled an input field with 'Test Answer' on input >> nth=20
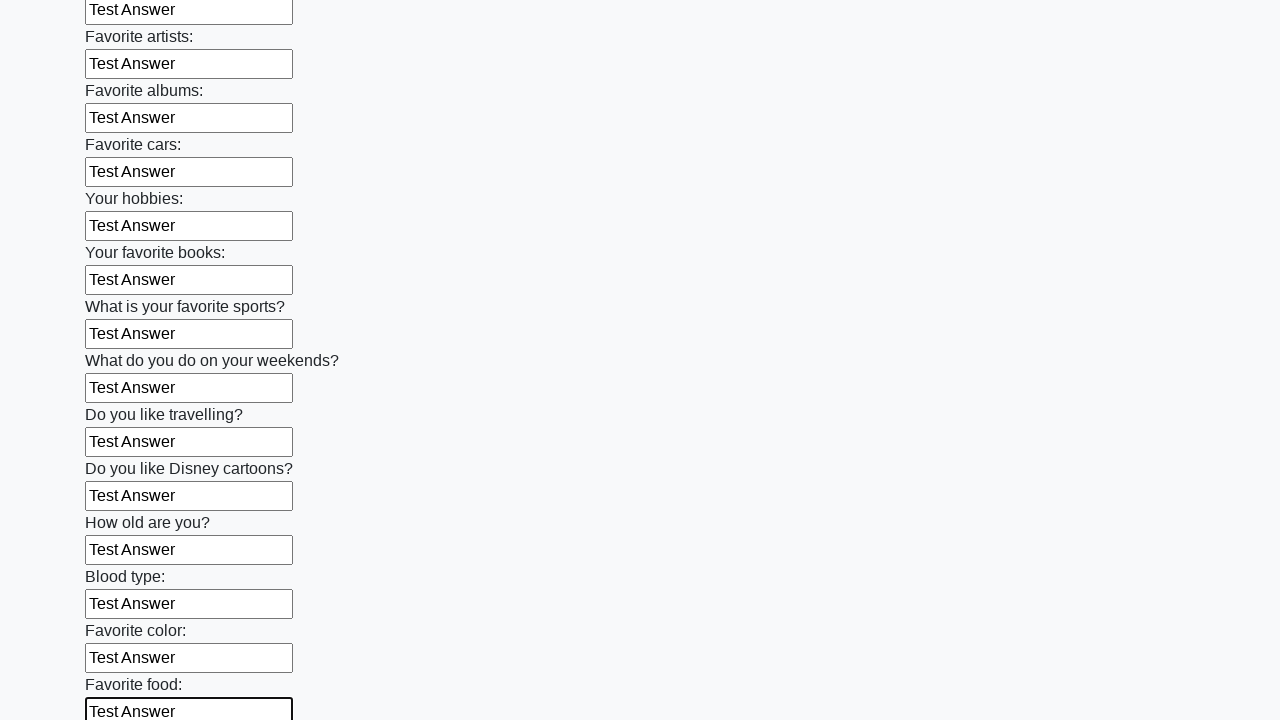

Filled an input field with 'Test Answer' on input >> nth=21
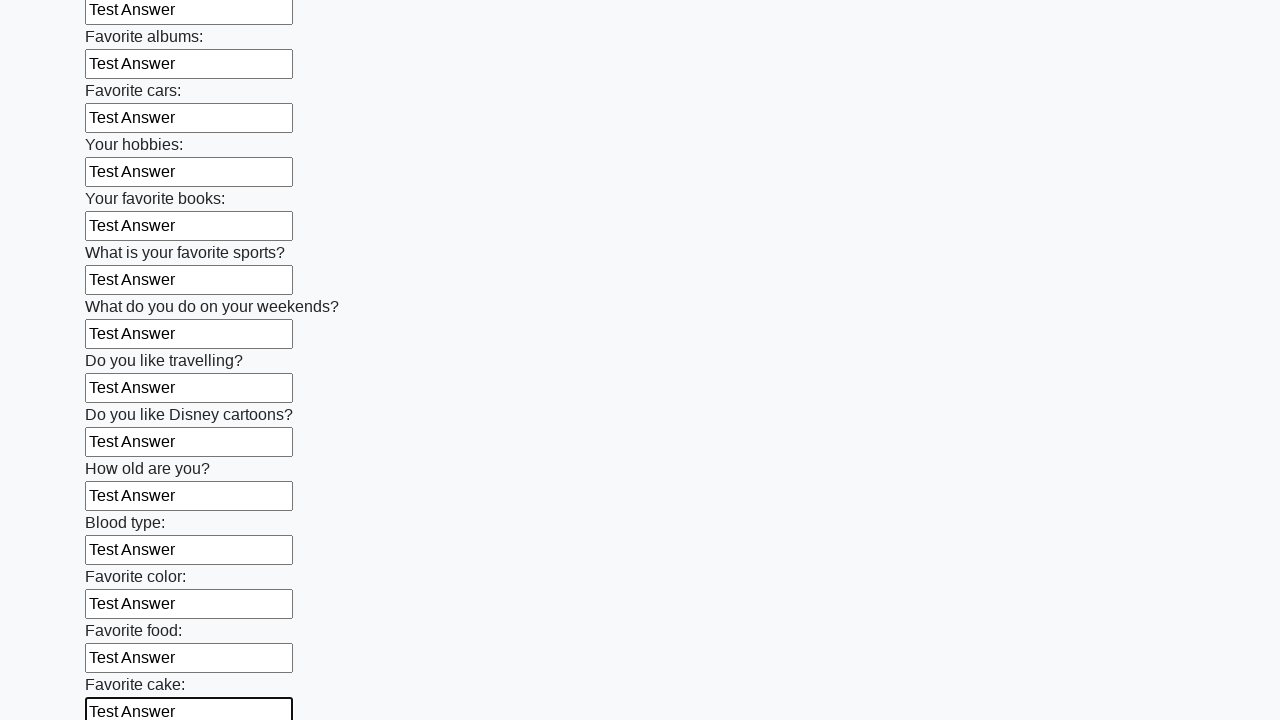

Filled an input field with 'Test Answer' on input >> nth=22
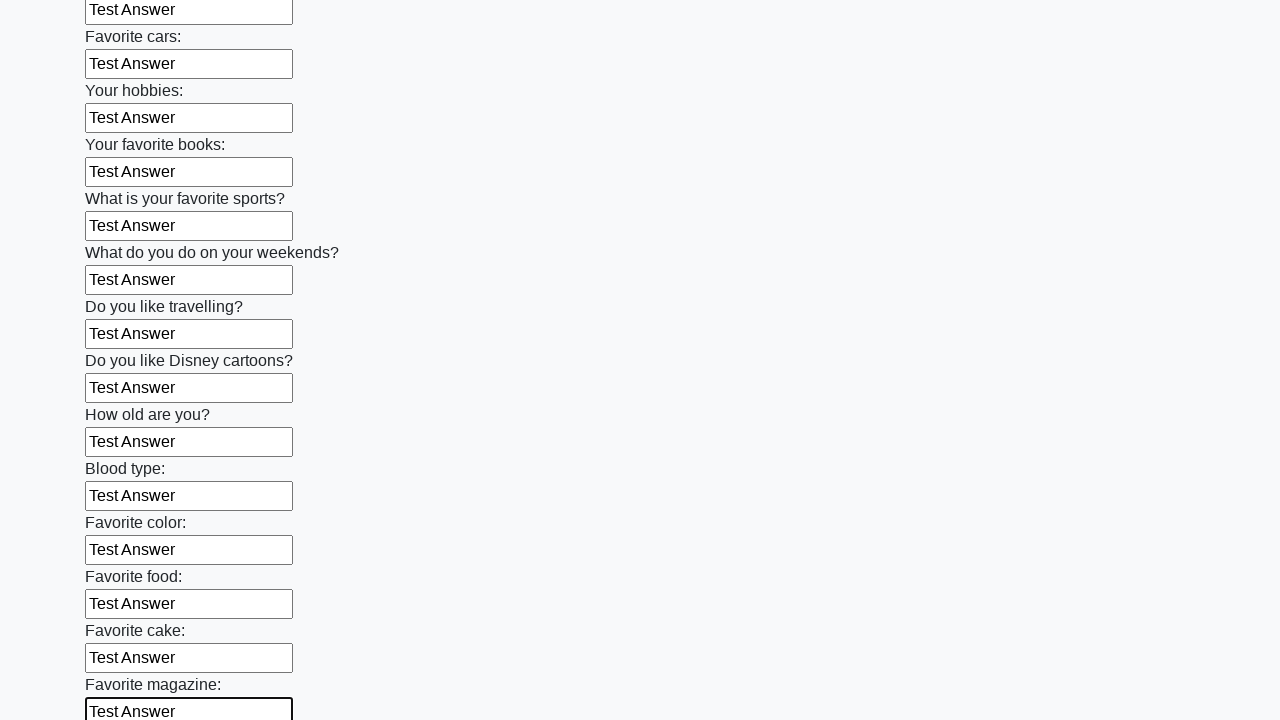

Filled an input field with 'Test Answer' on input >> nth=23
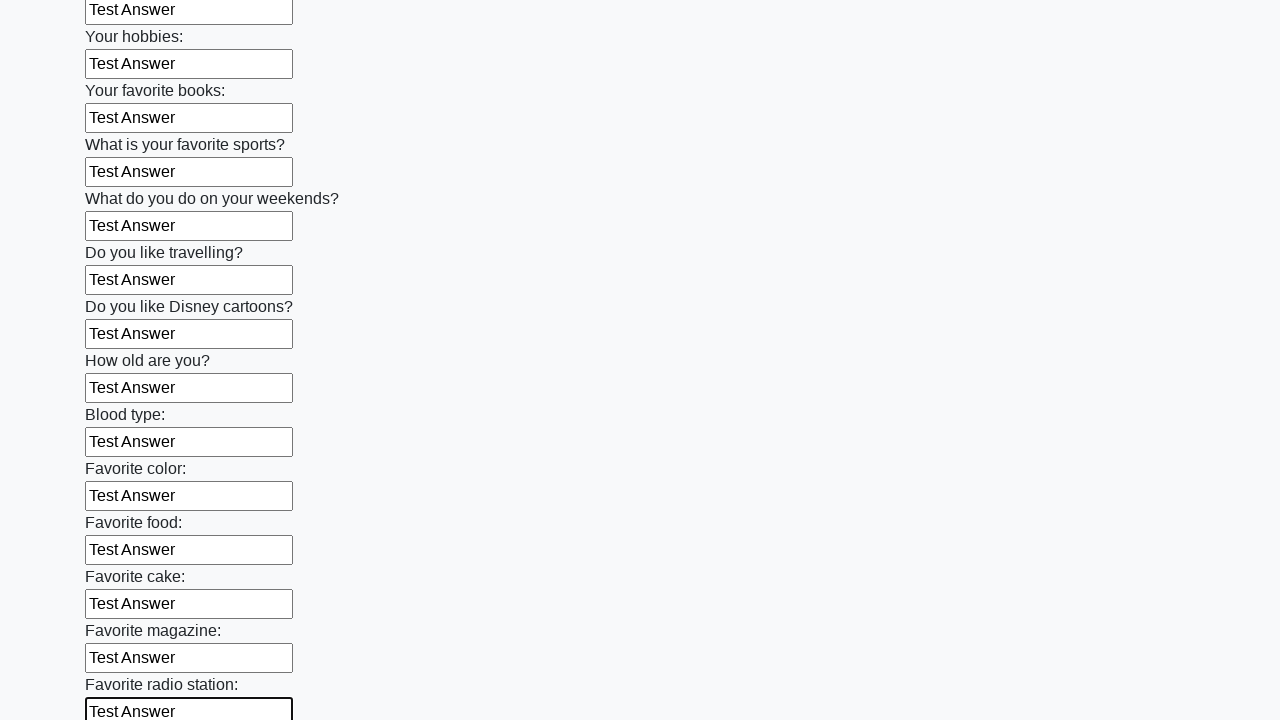

Filled an input field with 'Test Answer' on input >> nth=24
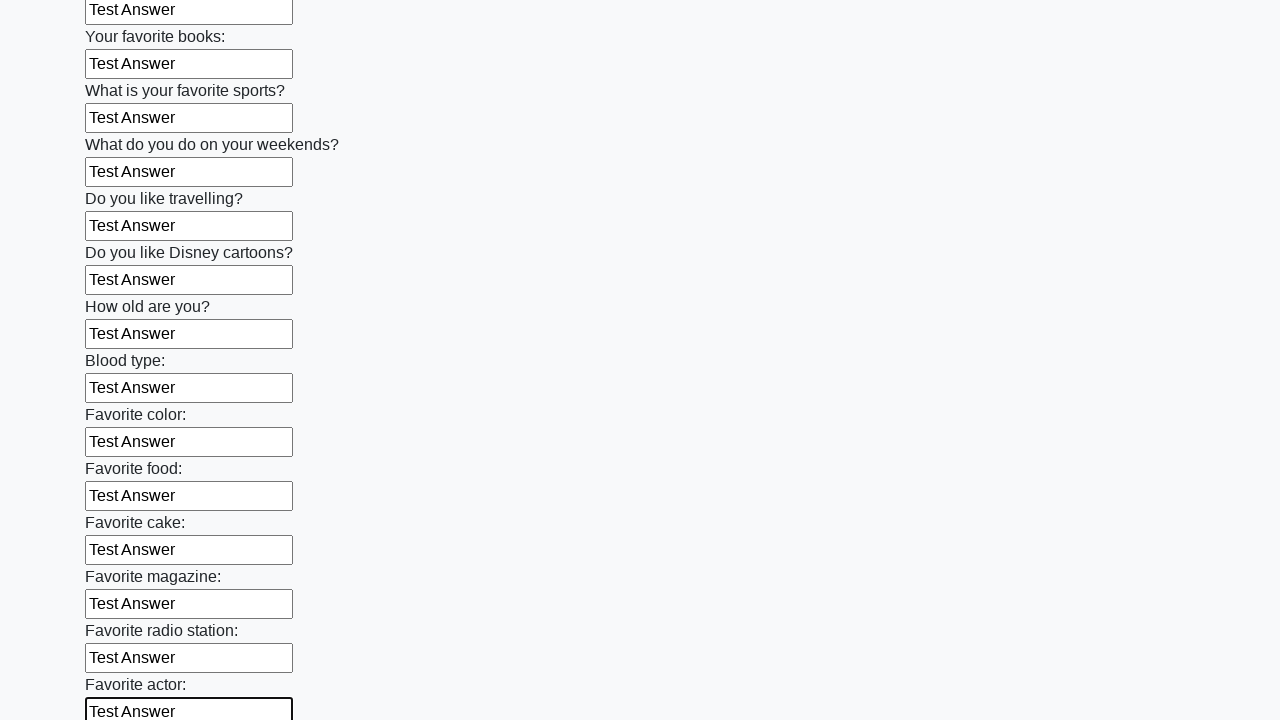

Filled an input field with 'Test Answer' on input >> nth=25
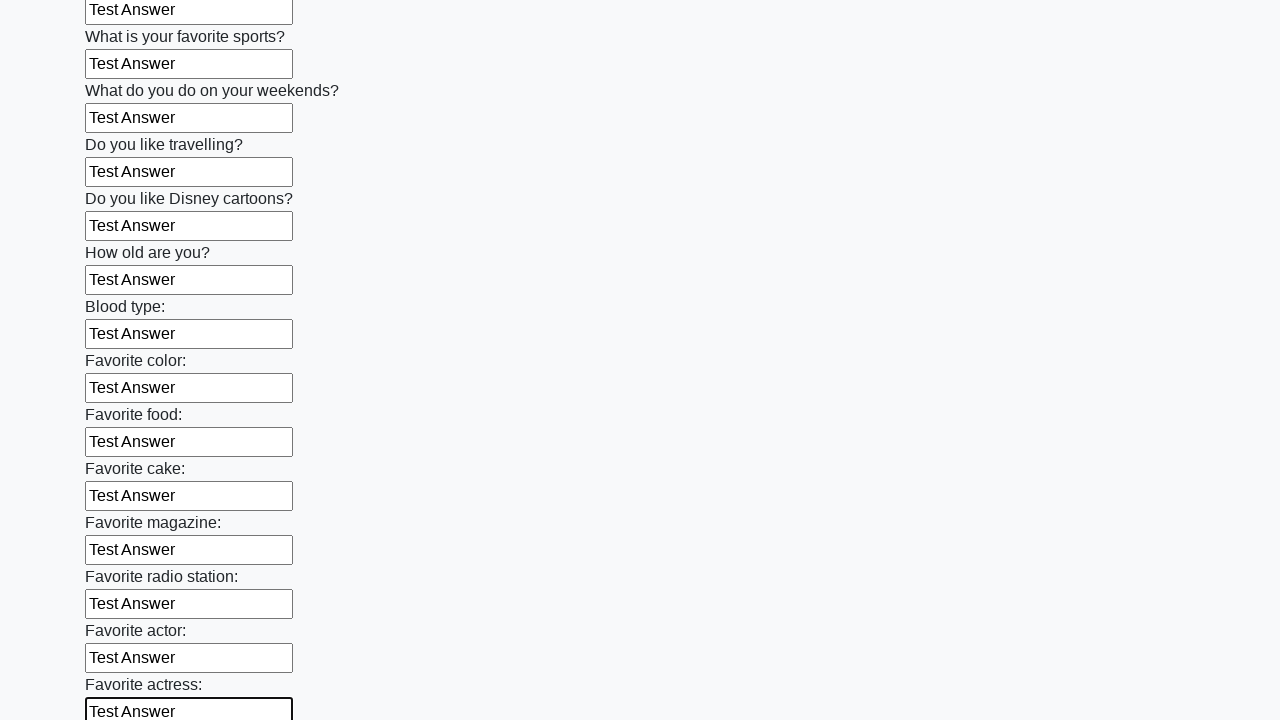

Filled an input field with 'Test Answer' on input >> nth=26
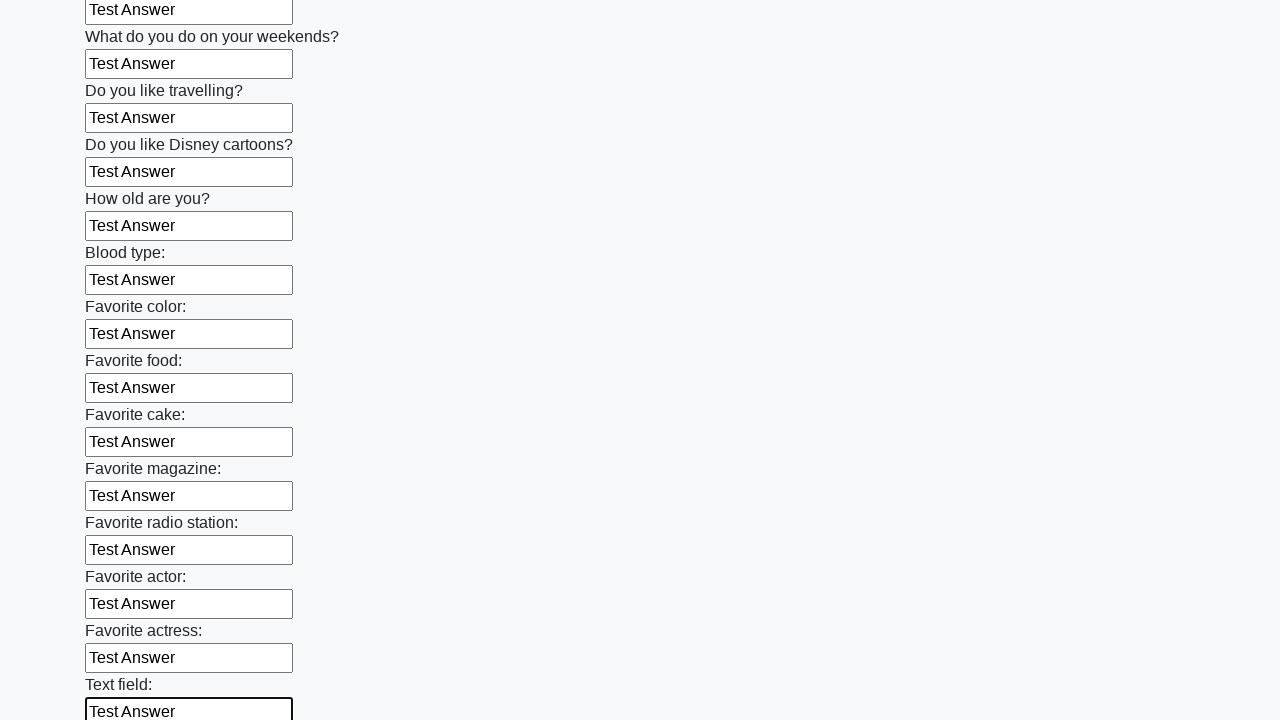

Filled an input field with 'Test Answer' on input >> nth=27
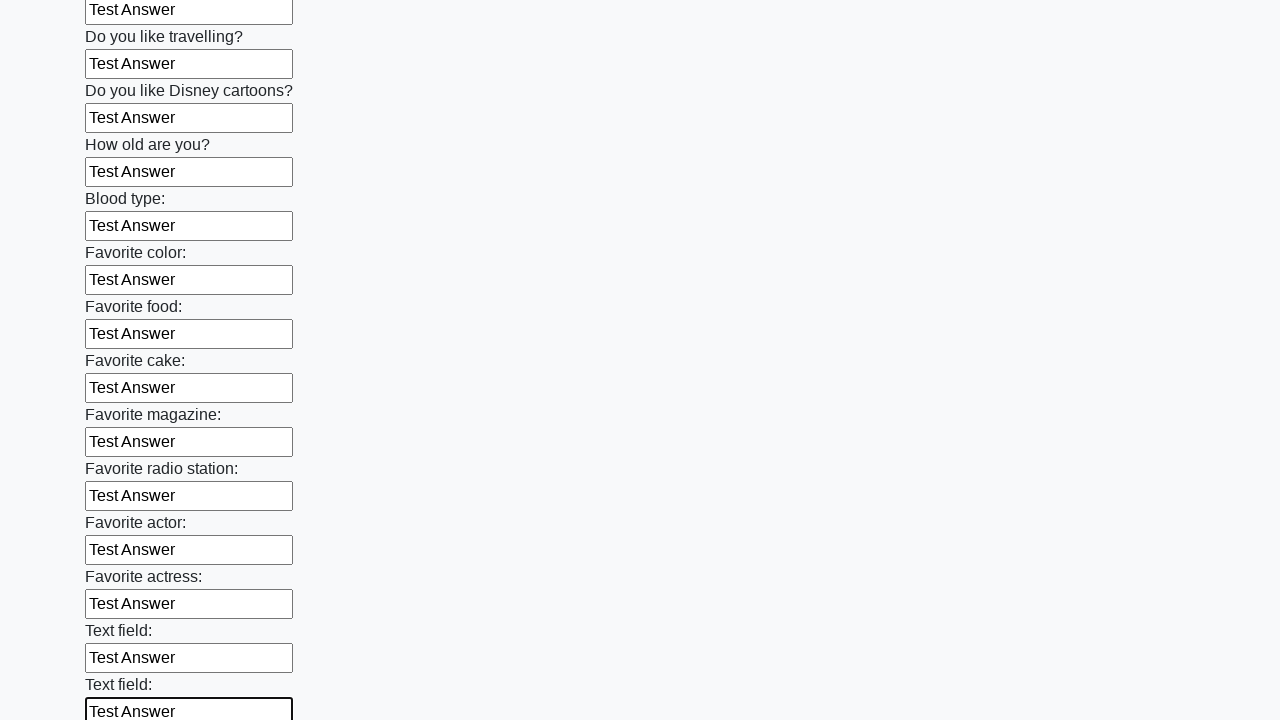

Filled an input field with 'Test Answer' on input >> nth=28
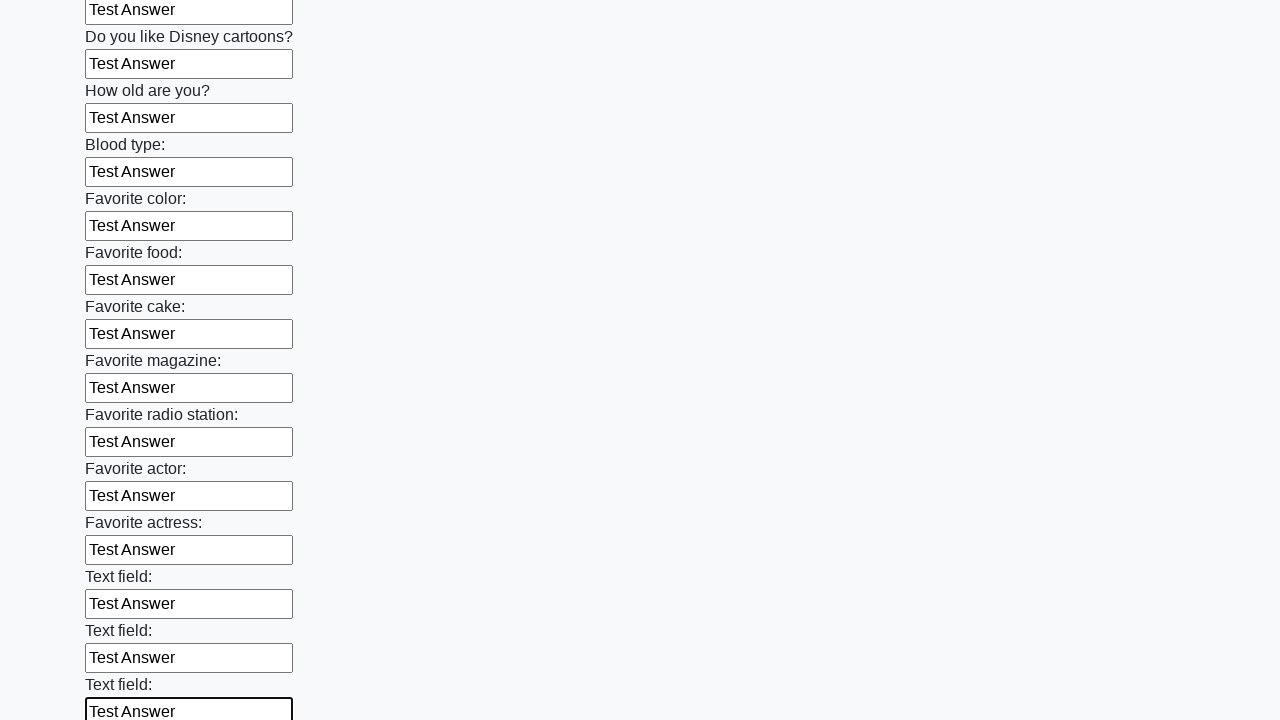

Filled an input field with 'Test Answer' on input >> nth=29
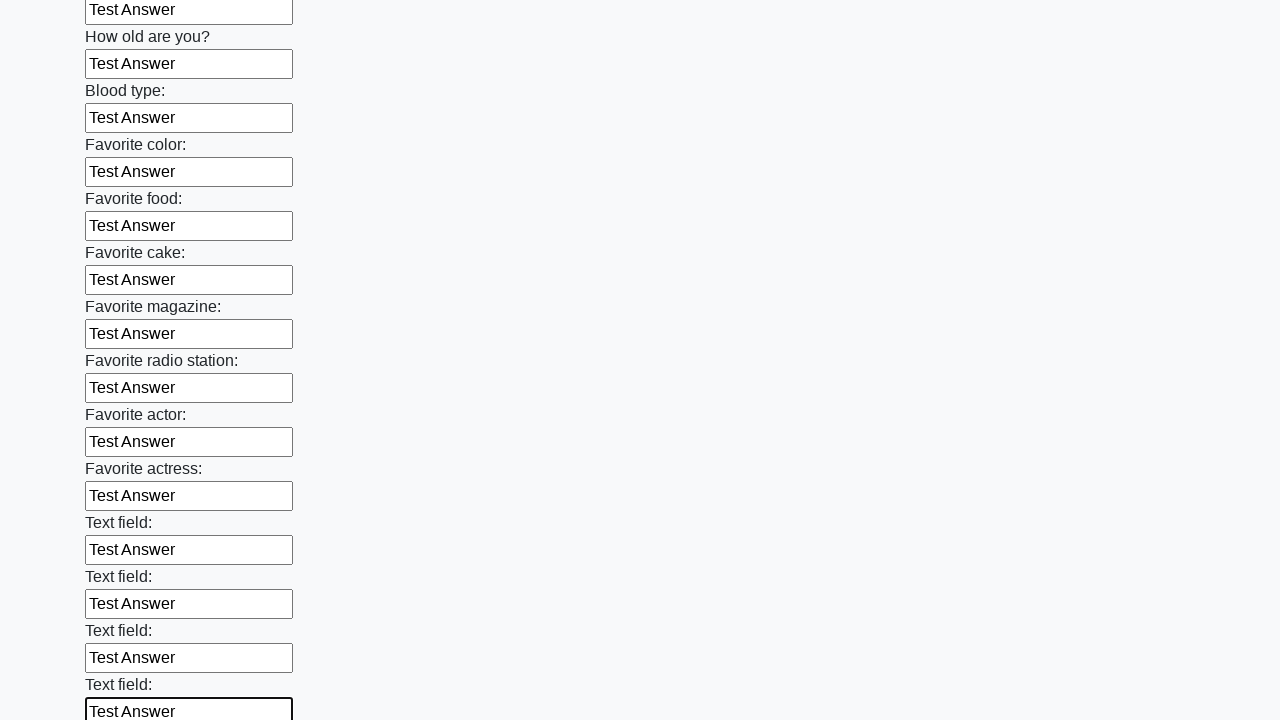

Filled an input field with 'Test Answer' on input >> nth=30
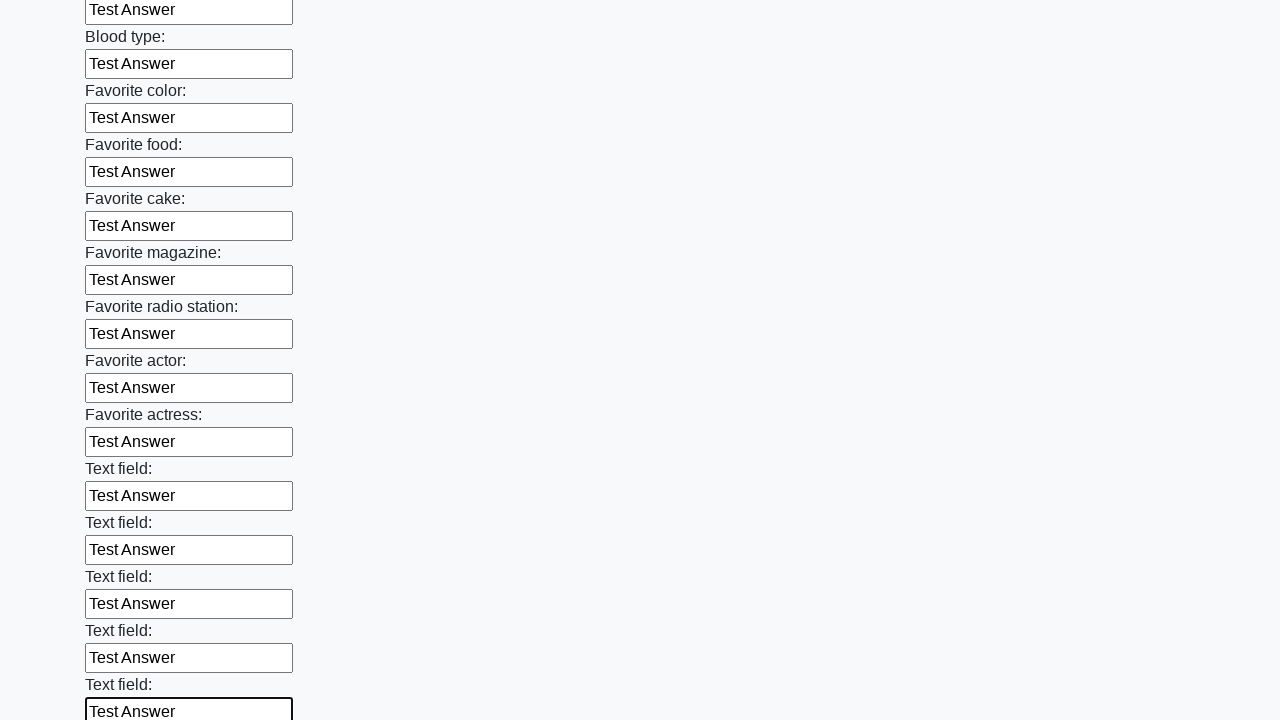

Filled an input field with 'Test Answer' on input >> nth=31
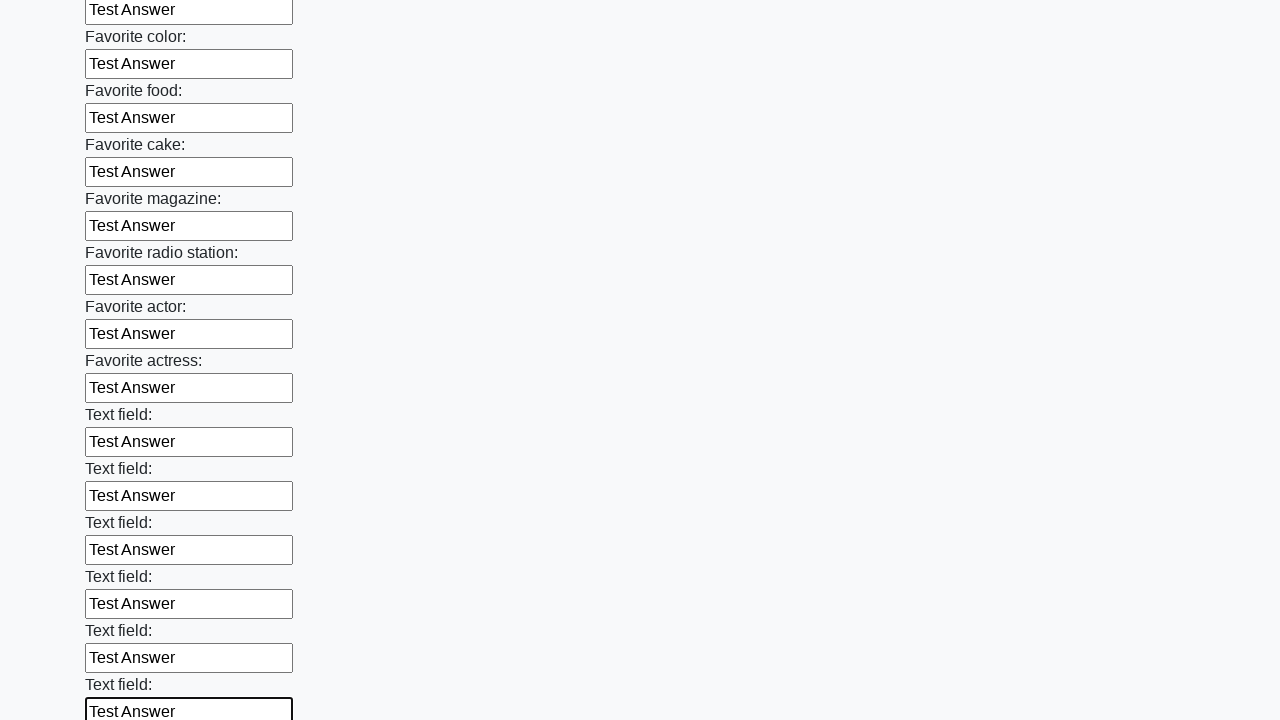

Filled an input field with 'Test Answer' on input >> nth=32
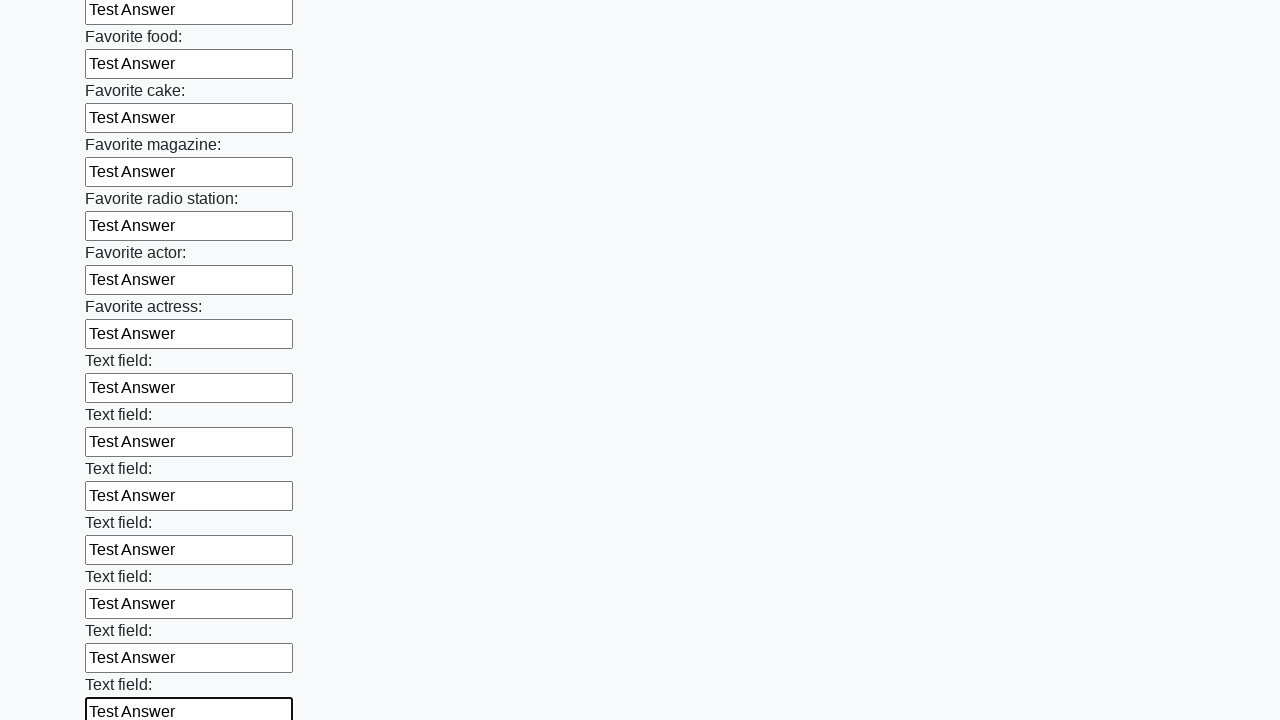

Filled an input field with 'Test Answer' on input >> nth=33
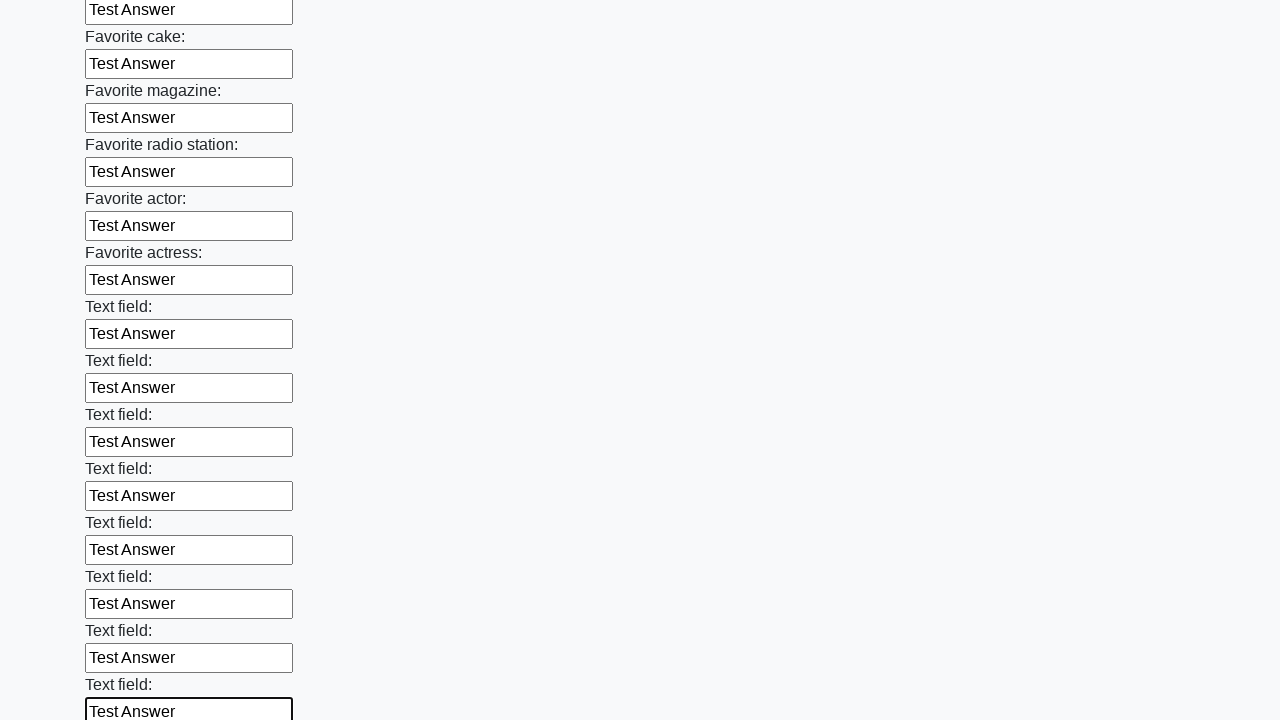

Filled an input field with 'Test Answer' on input >> nth=34
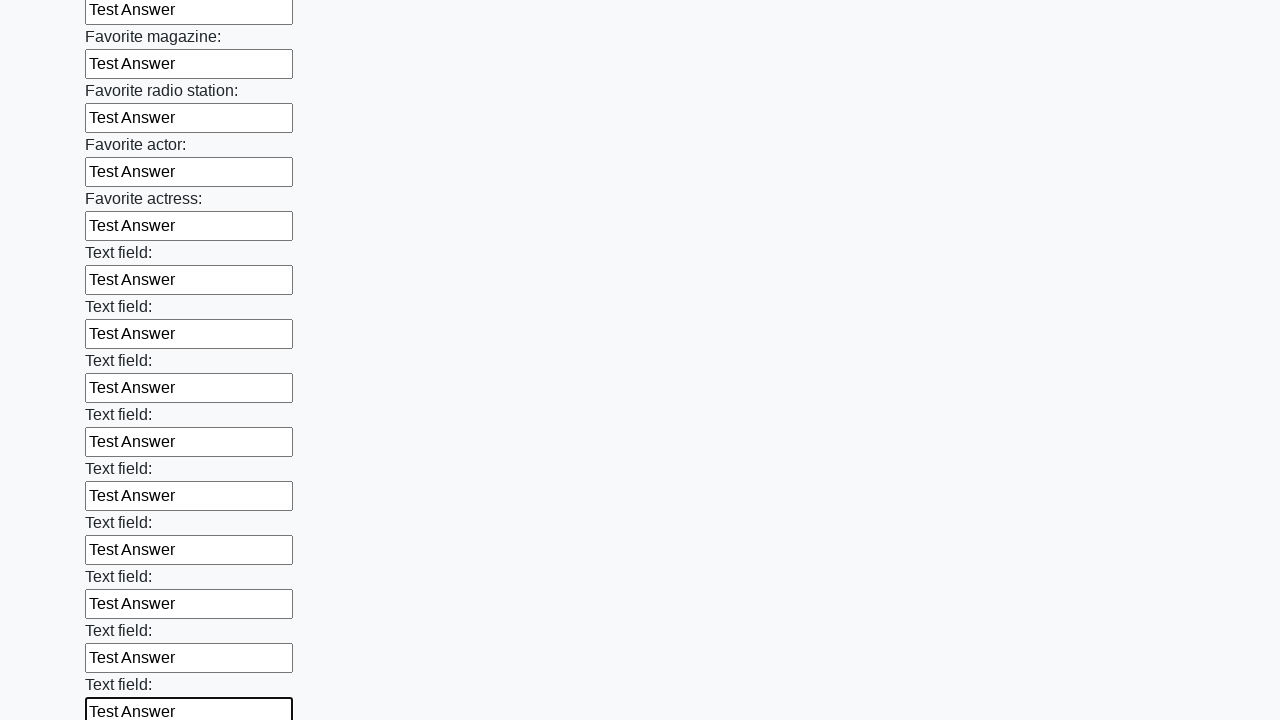

Filled an input field with 'Test Answer' on input >> nth=35
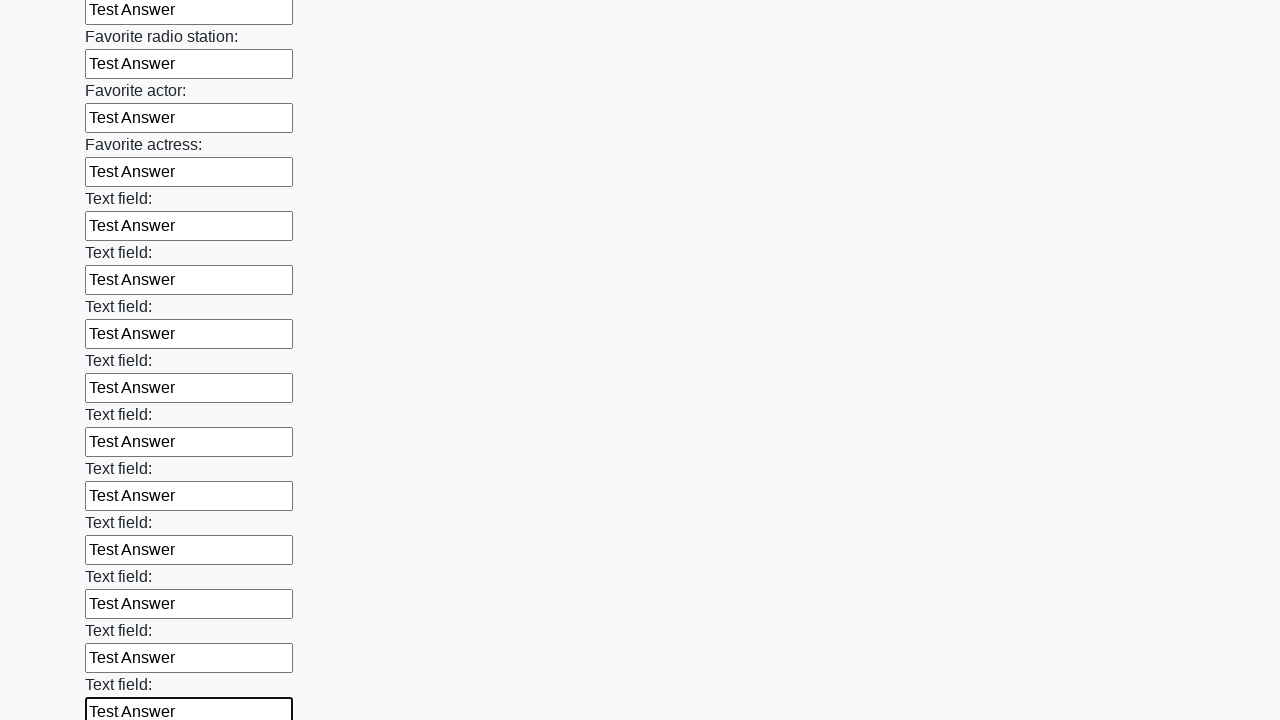

Filled an input field with 'Test Answer' on input >> nth=36
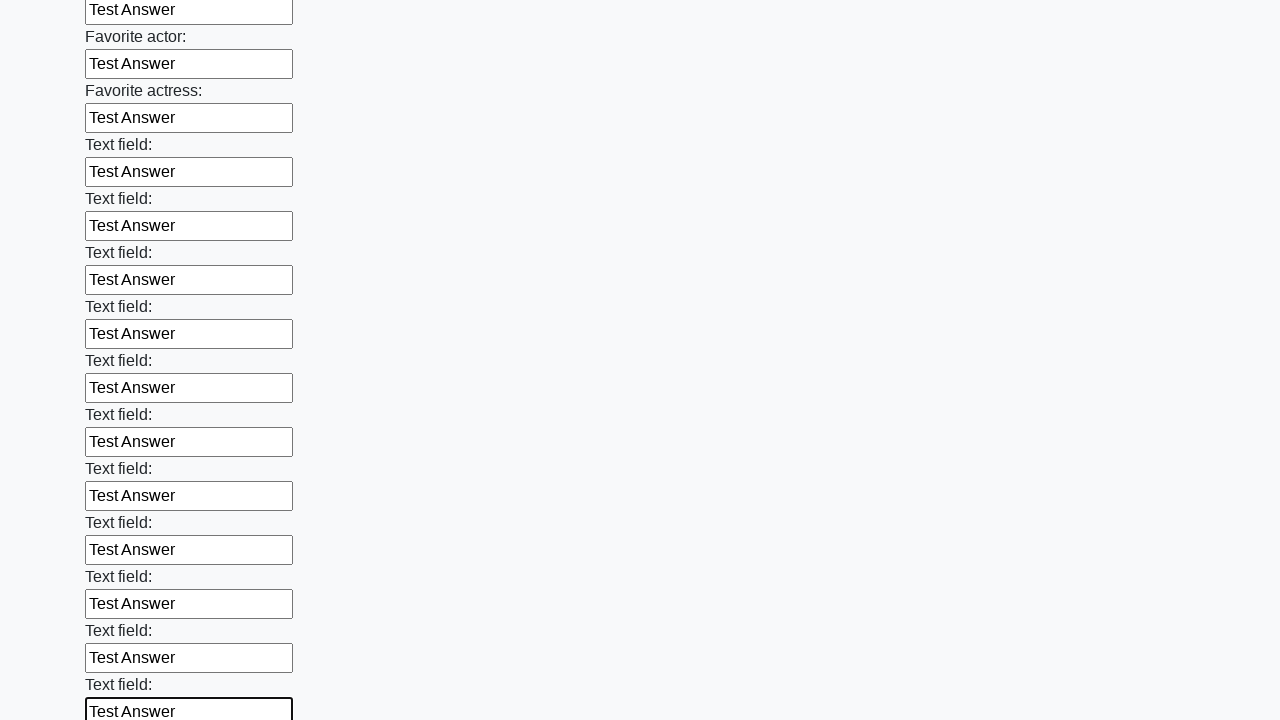

Filled an input field with 'Test Answer' on input >> nth=37
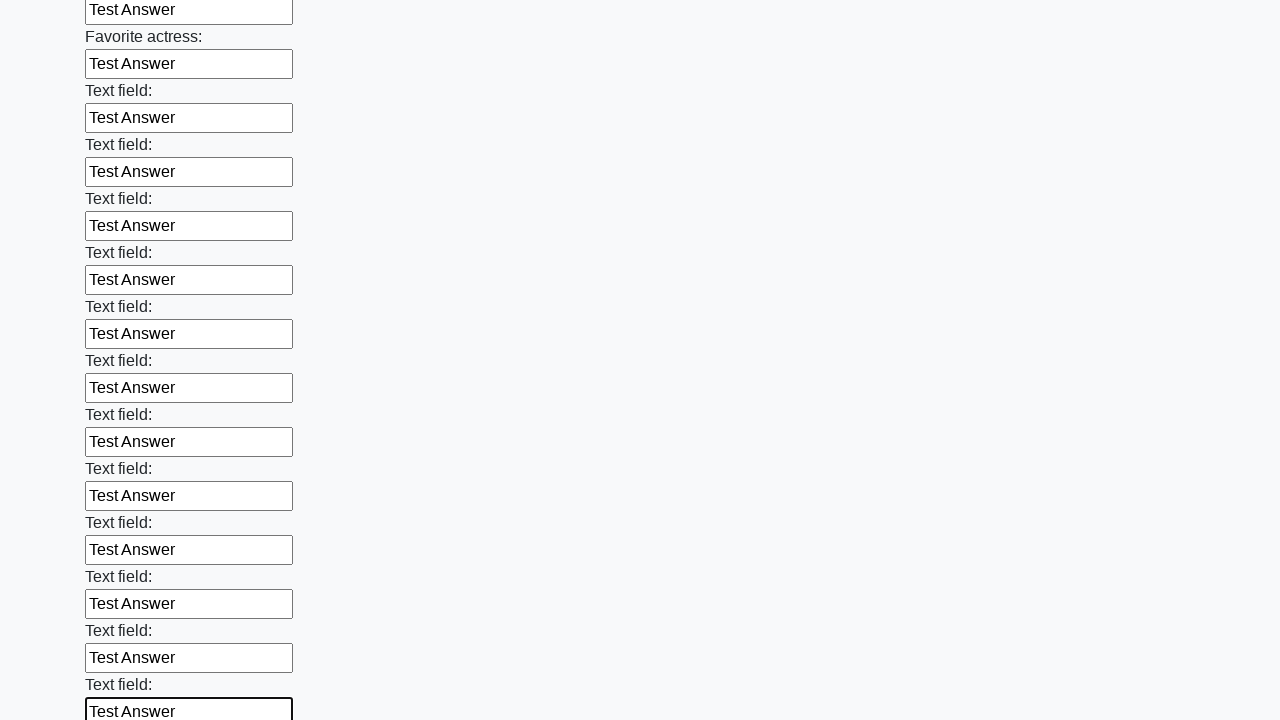

Filled an input field with 'Test Answer' on input >> nth=38
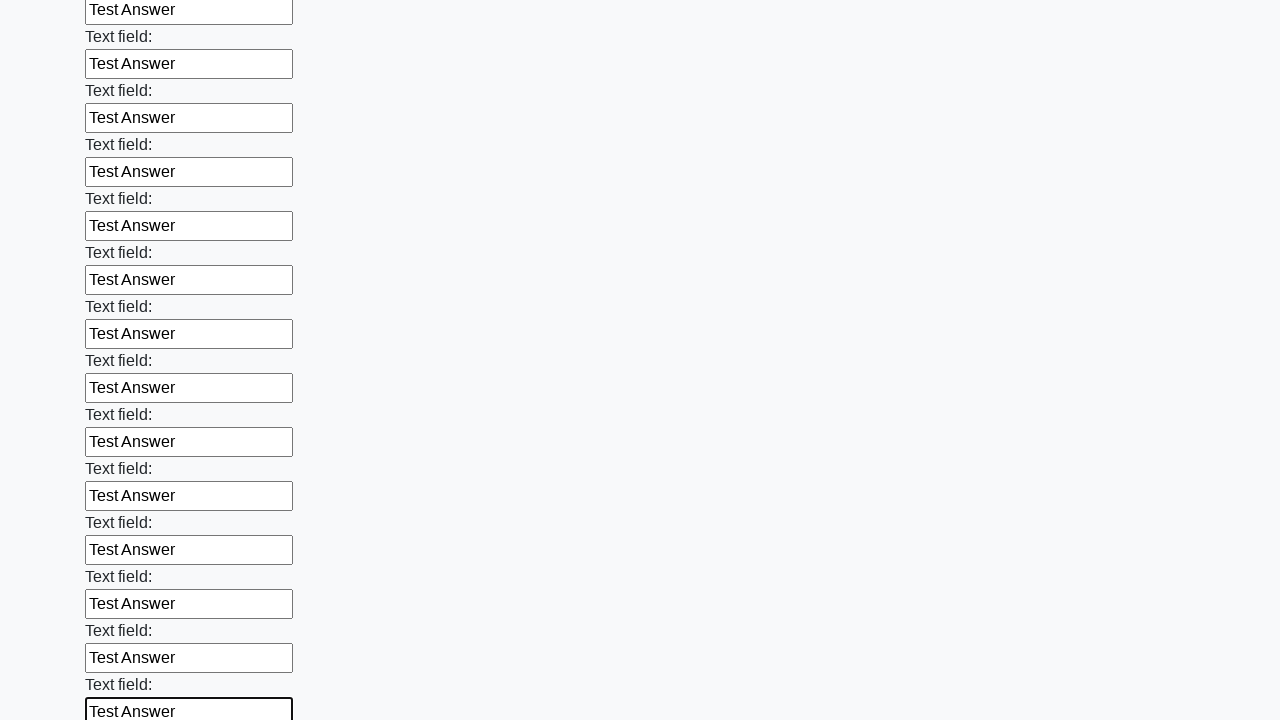

Filled an input field with 'Test Answer' on input >> nth=39
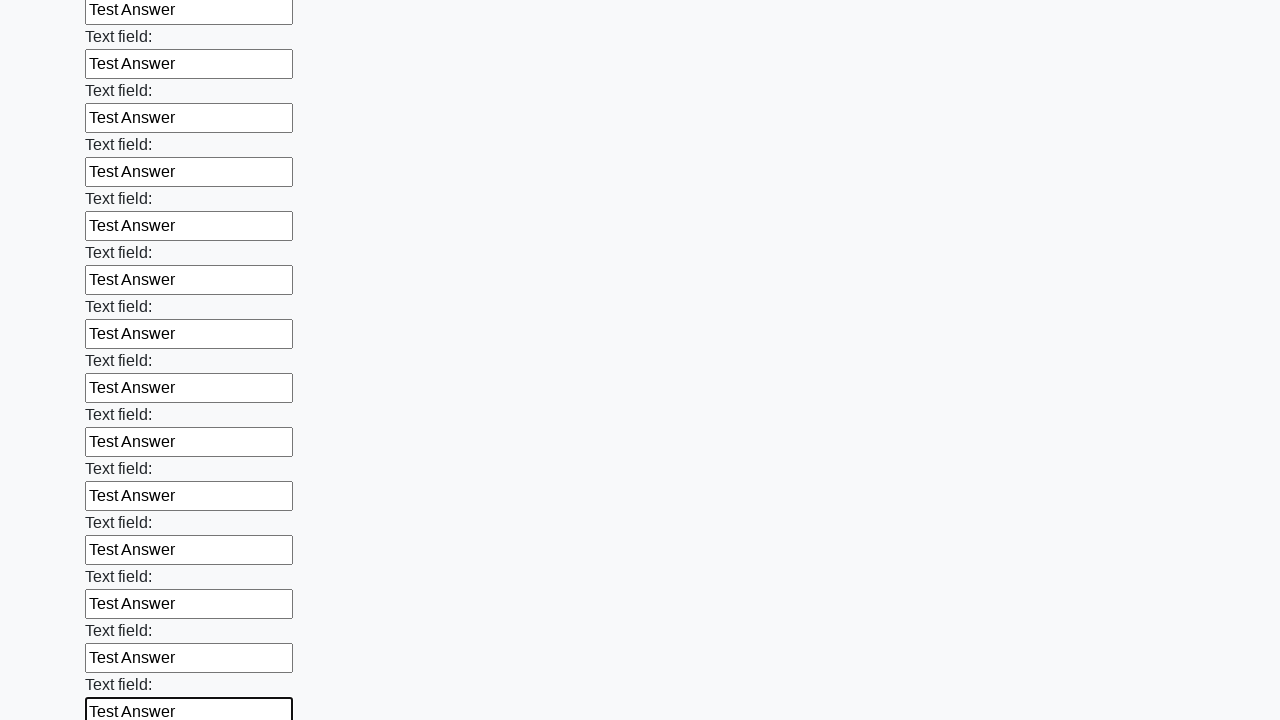

Filled an input field with 'Test Answer' on input >> nth=40
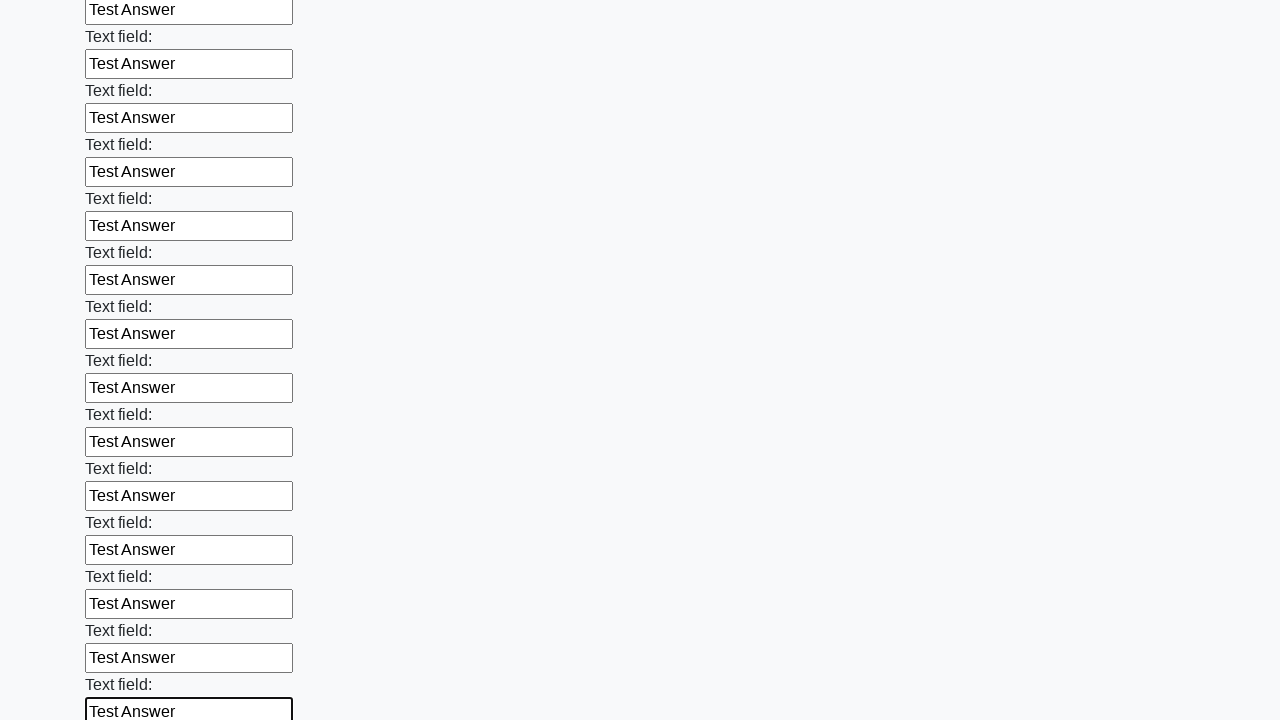

Filled an input field with 'Test Answer' on input >> nth=41
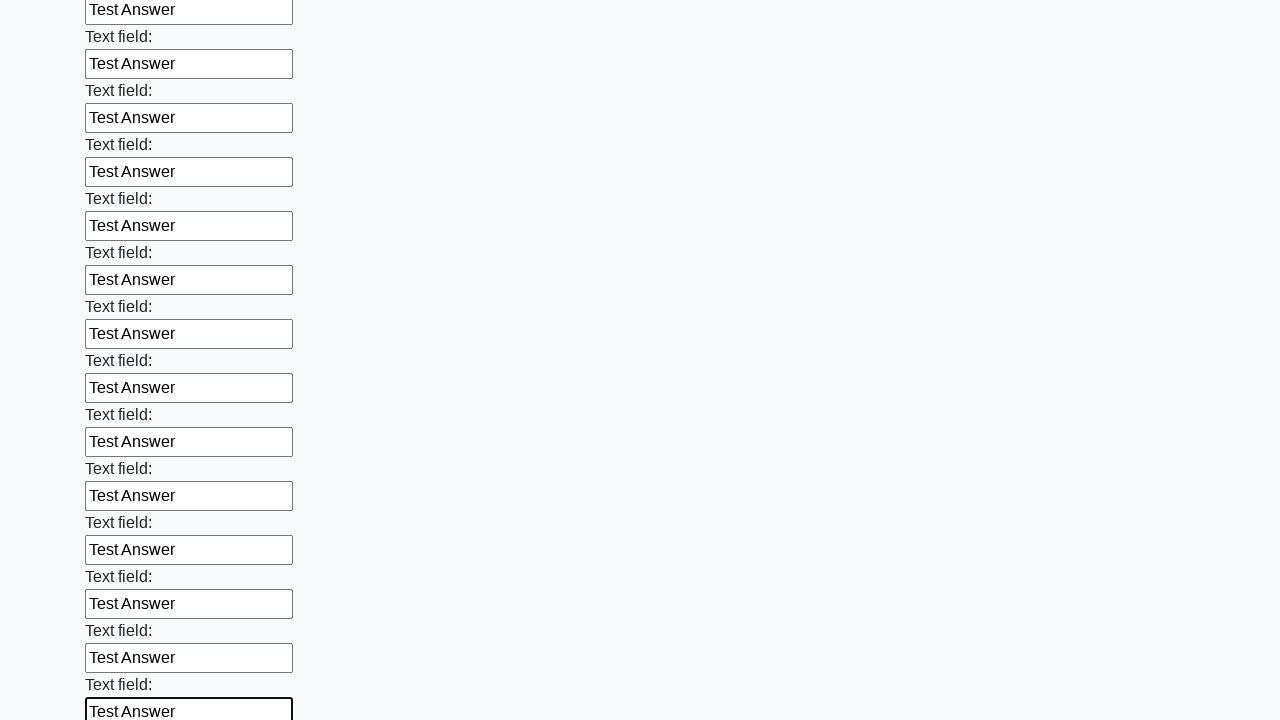

Filled an input field with 'Test Answer' on input >> nth=42
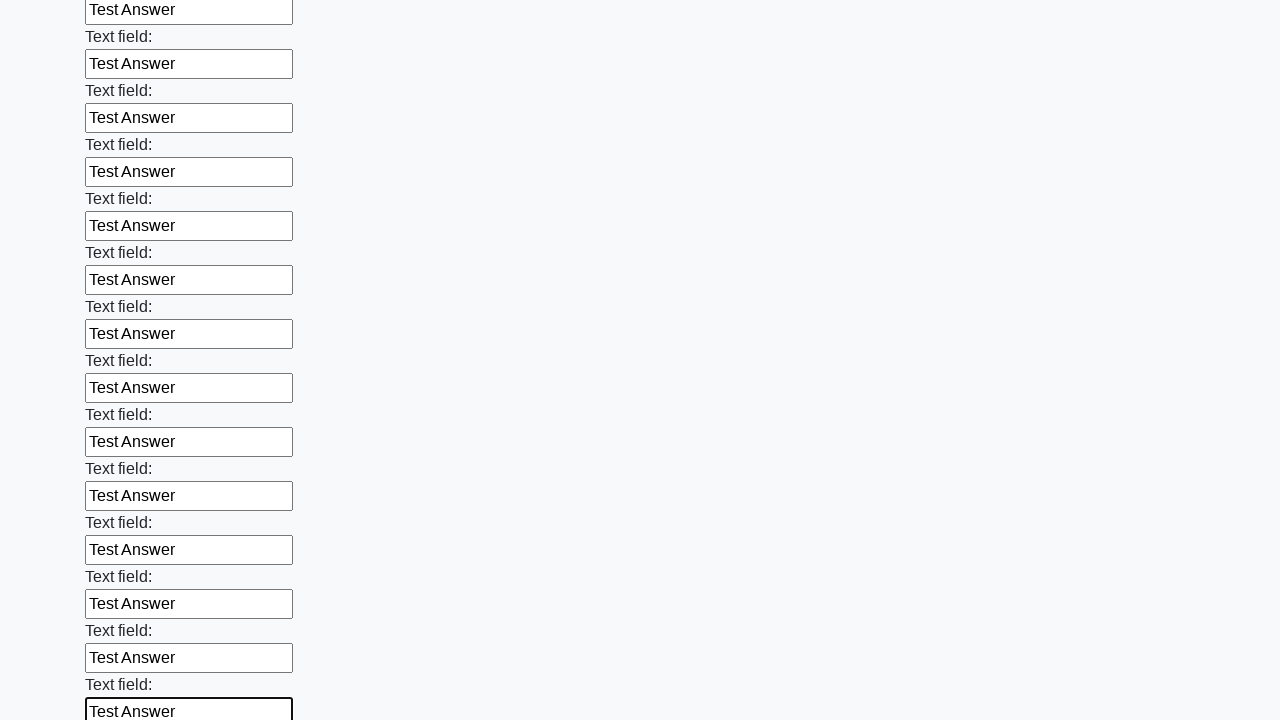

Filled an input field with 'Test Answer' on input >> nth=43
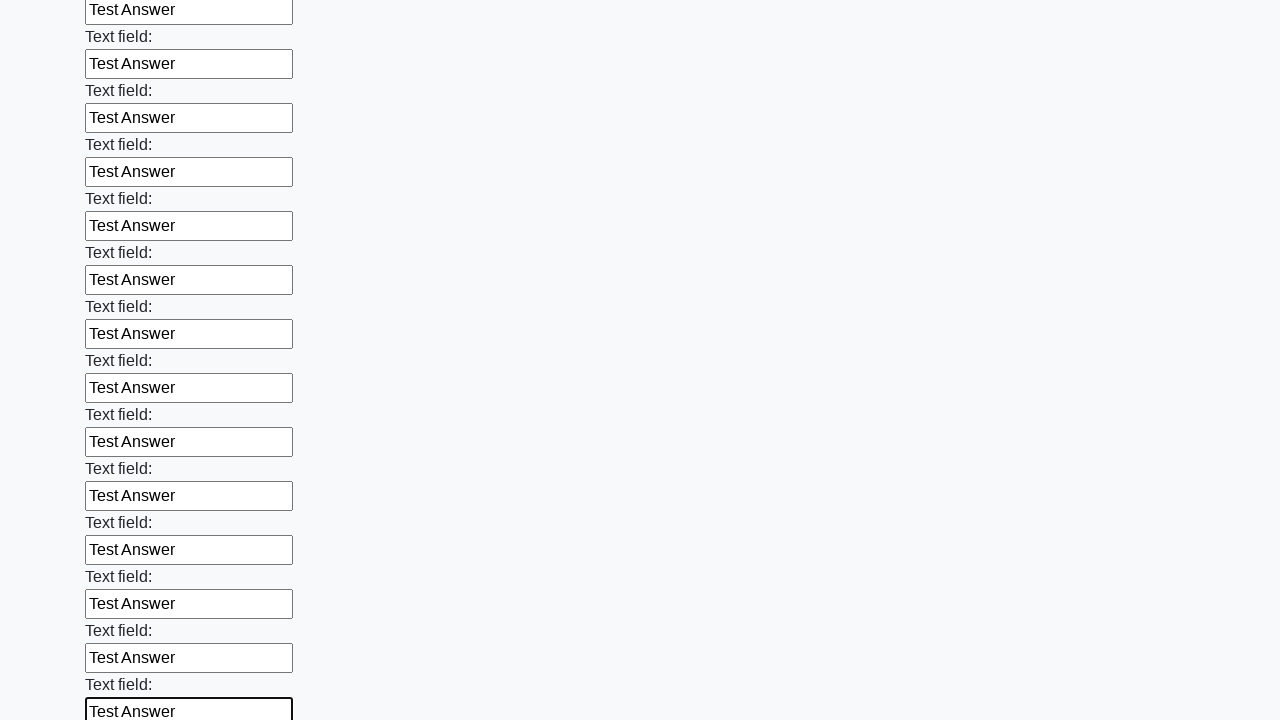

Filled an input field with 'Test Answer' on input >> nth=44
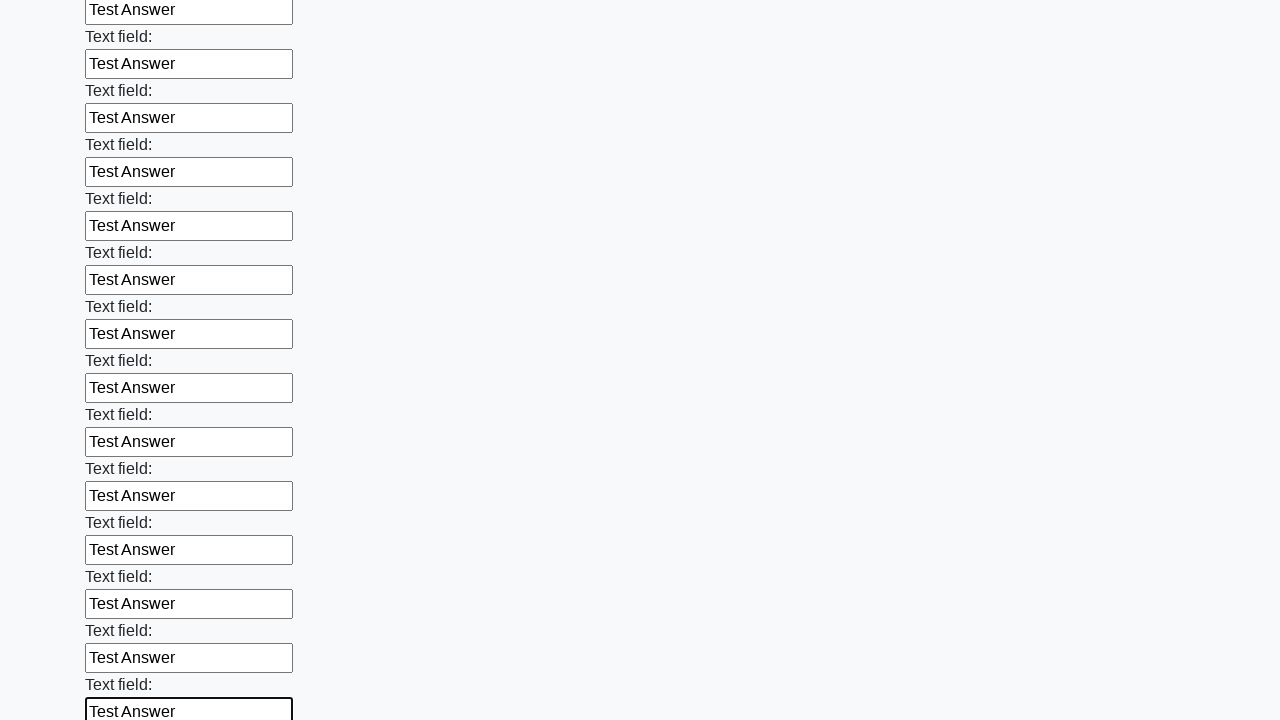

Filled an input field with 'Test Answer' on input >> nth=45
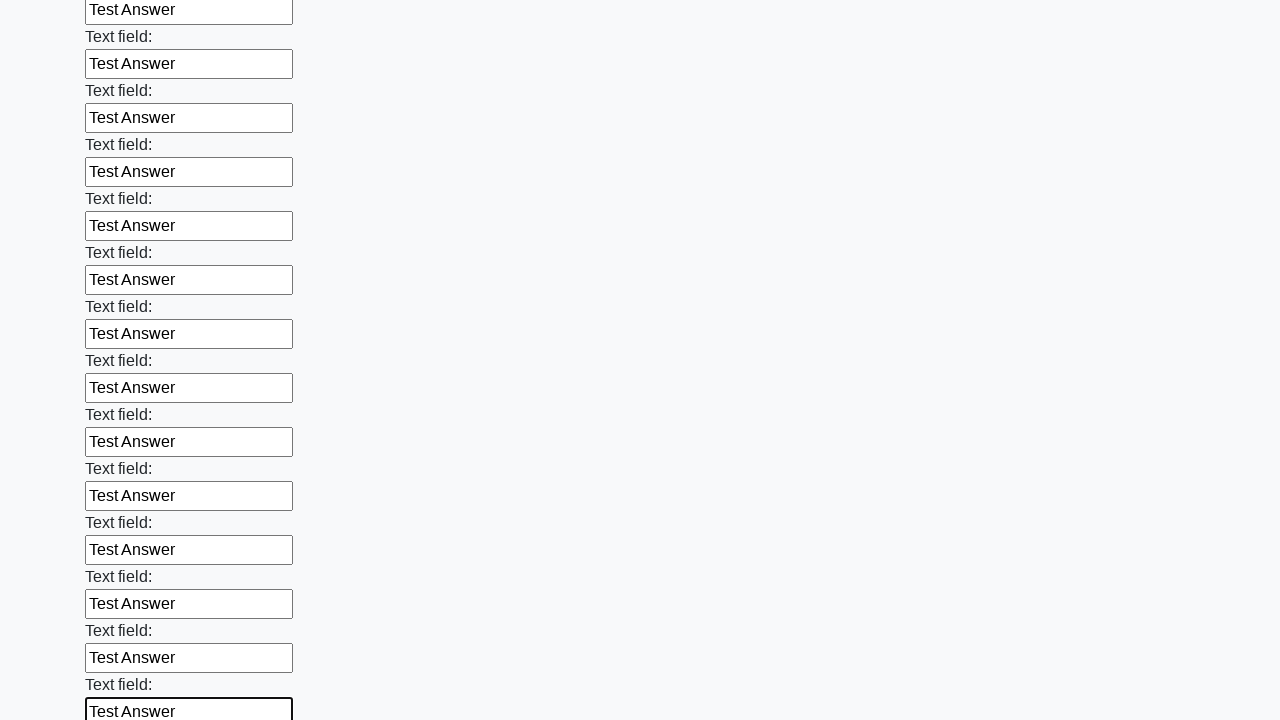

Filled an input field with 'Test Answer' on input >> nth=46
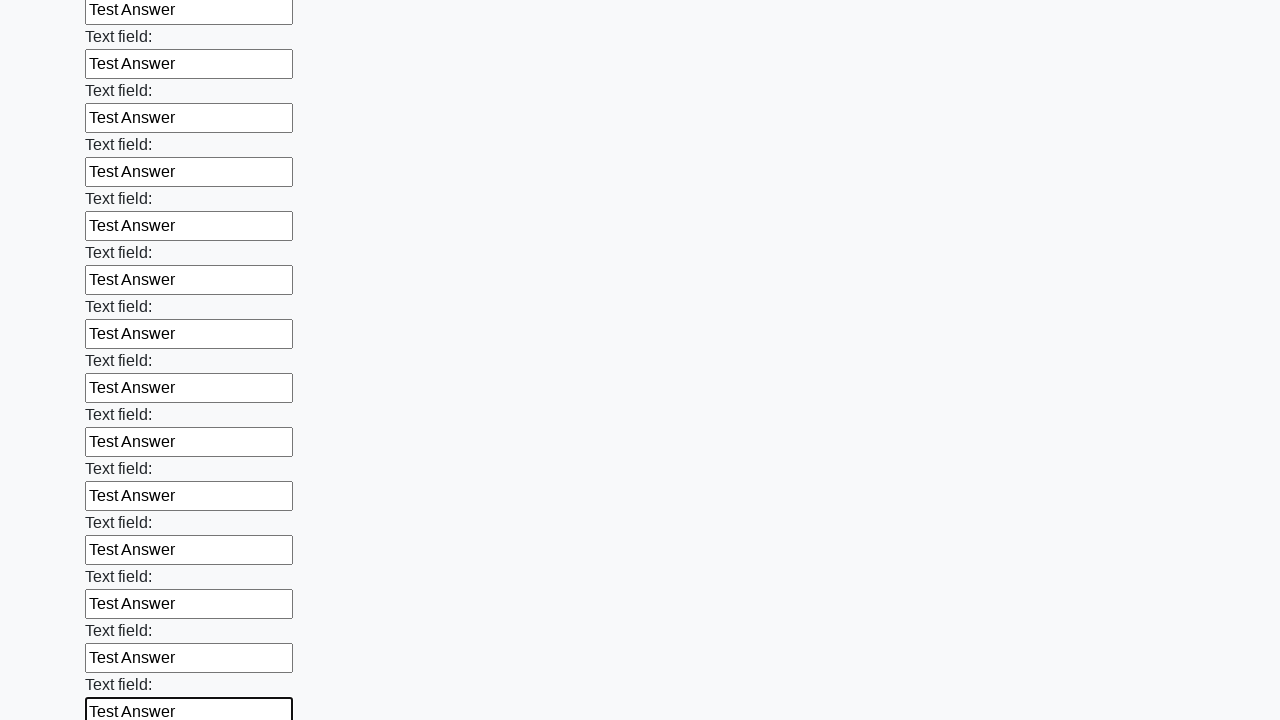

Filled an input field with 'Test Answer' on input >> nth=47
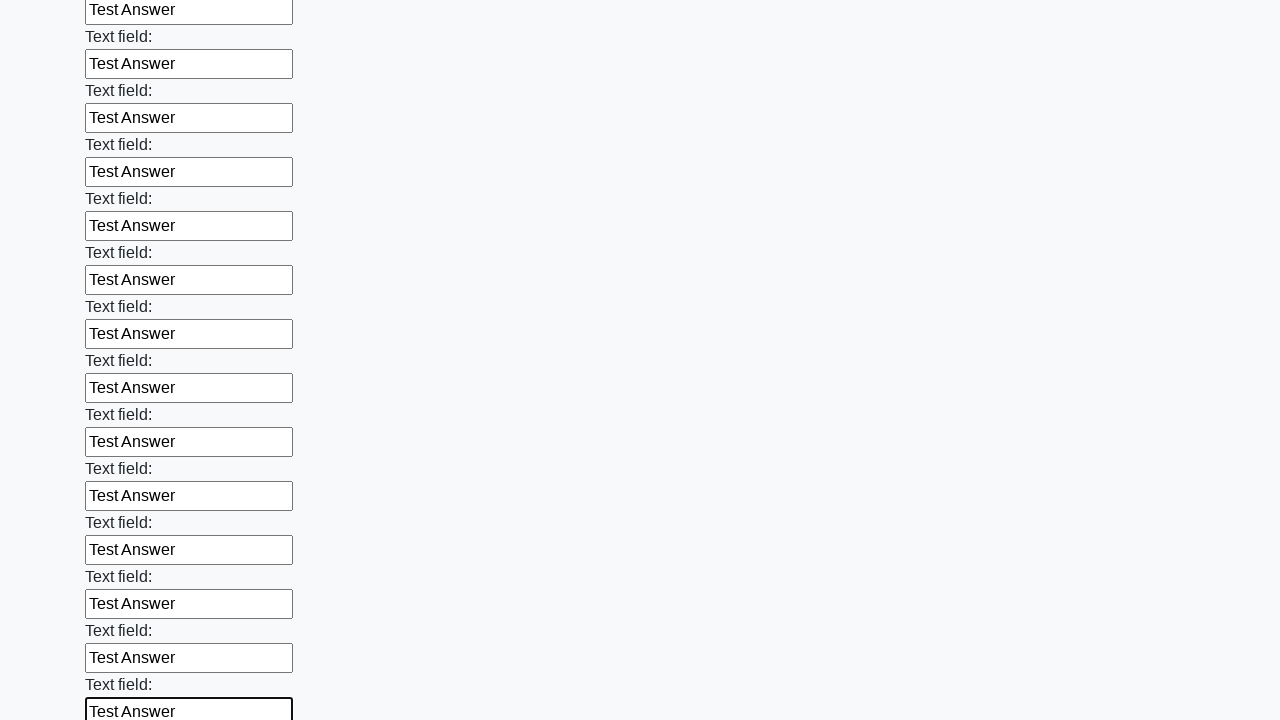

Filled an input field with 'Test Answer' on input >> nth=48
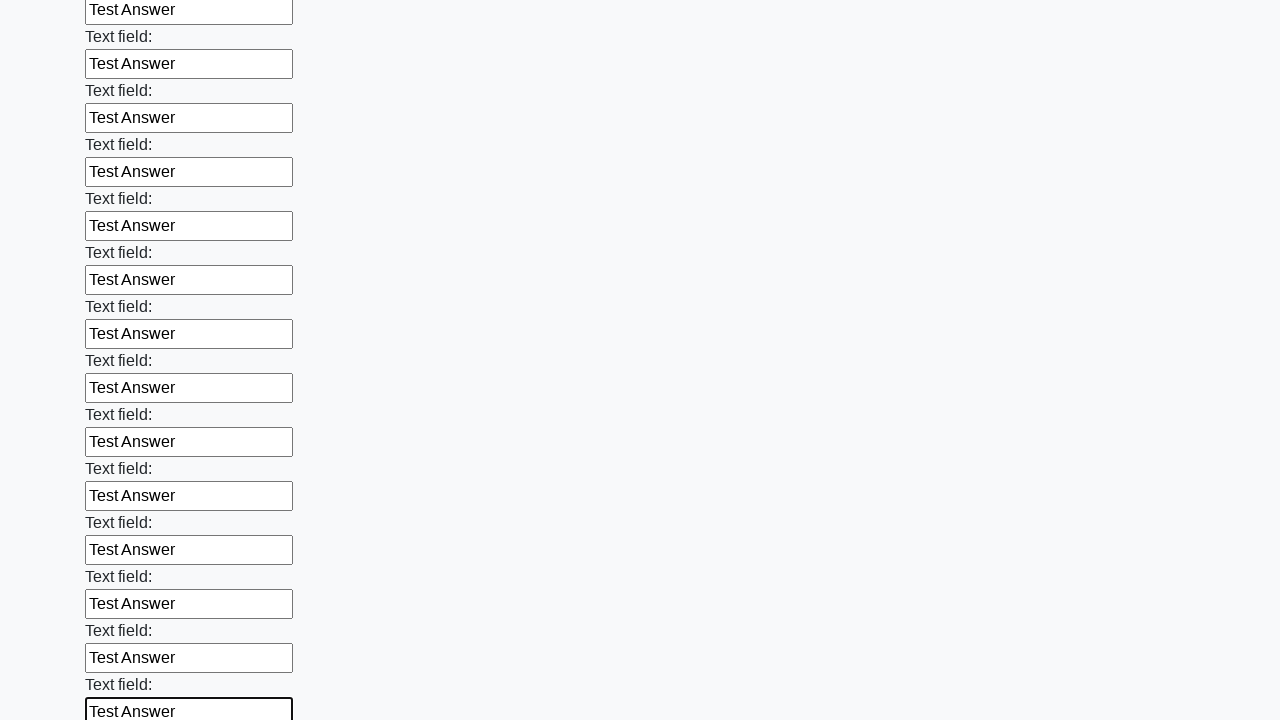

Filled an input field with 'Test Answer' on input >> nth=49
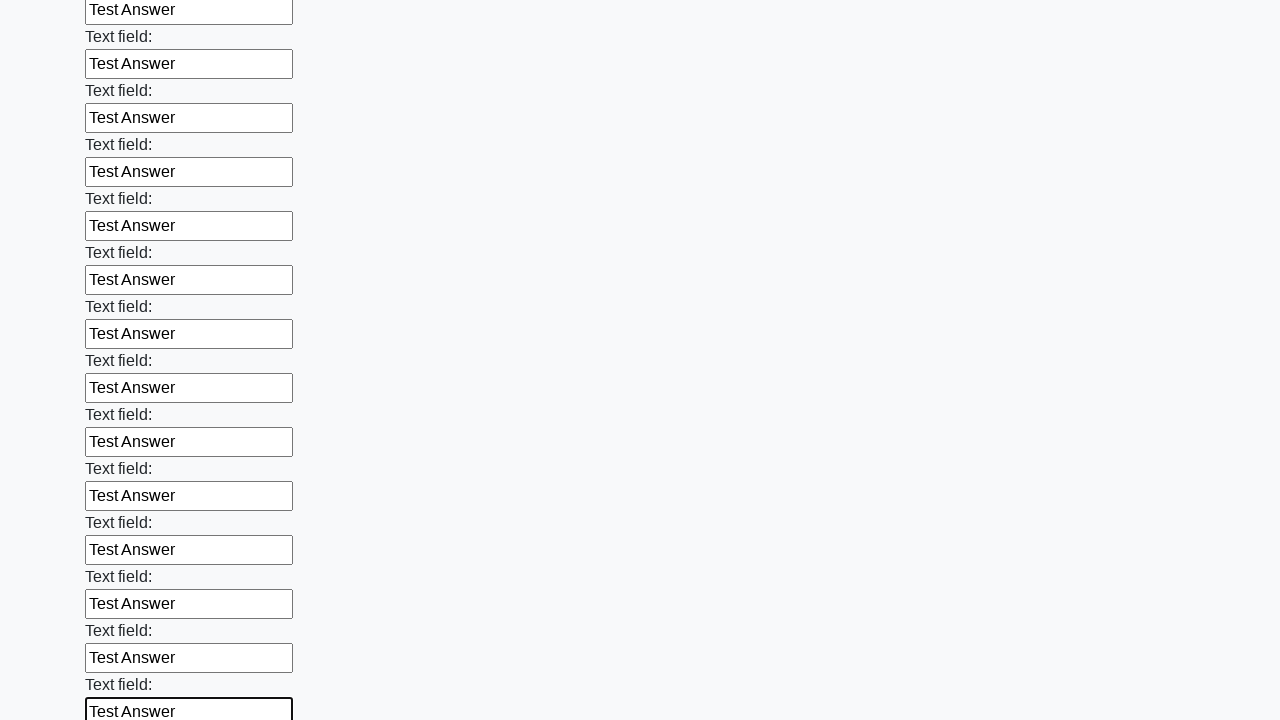

Filled an input field with 'Test Answer' on input >> nth=50
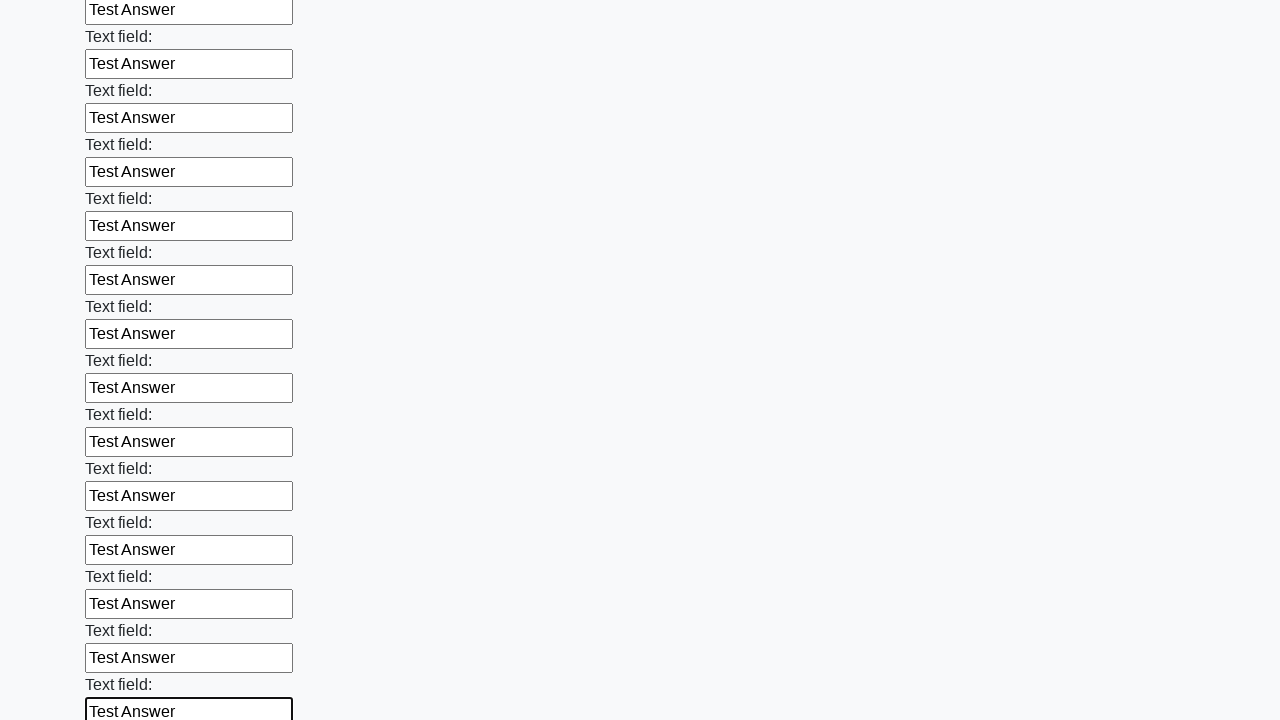

Filled an input field with 'Test Answer' on input >> nth=51
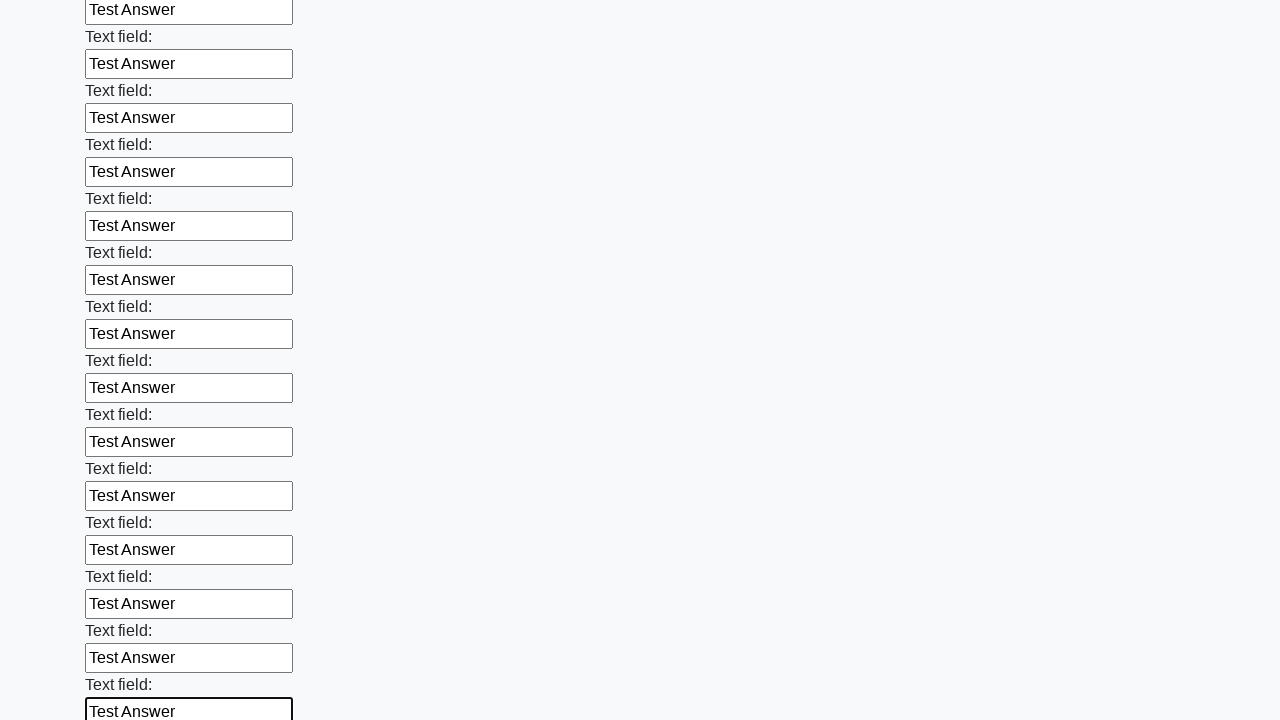

Filled an input field with 'Test Answer' on input >> nth=52
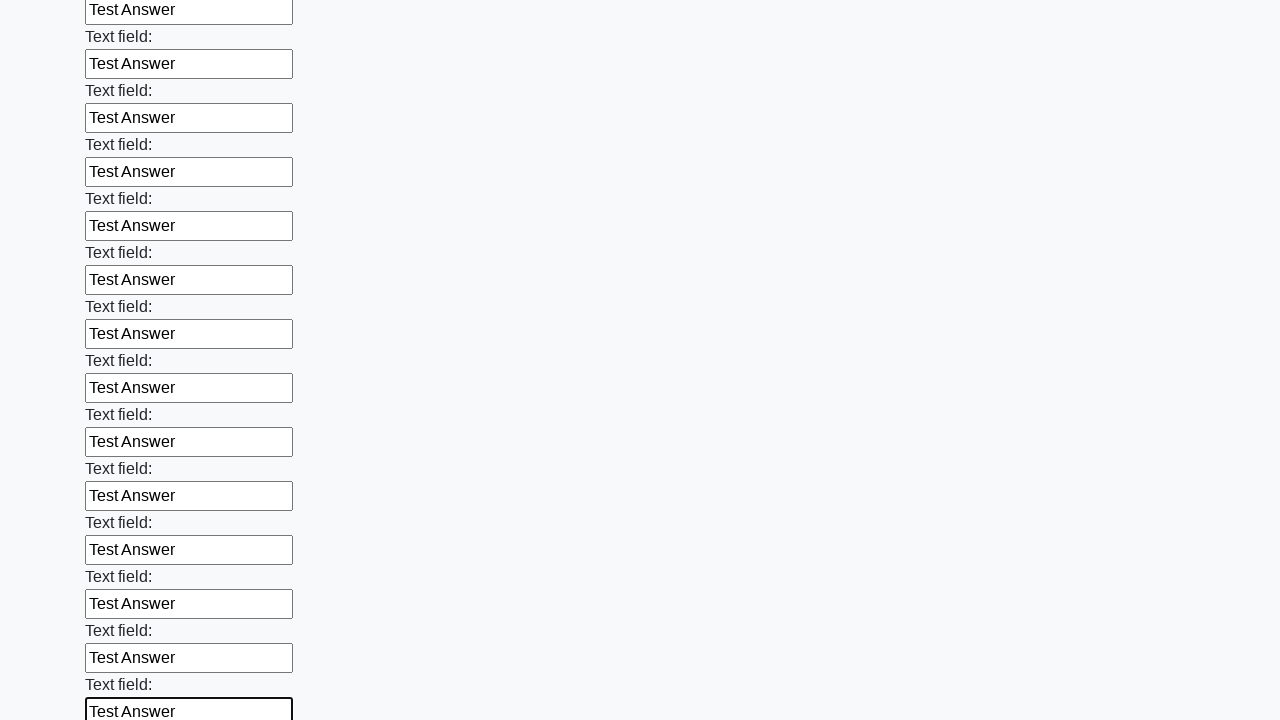

Filled an input field with 'Test Answer' on input >> nth=53
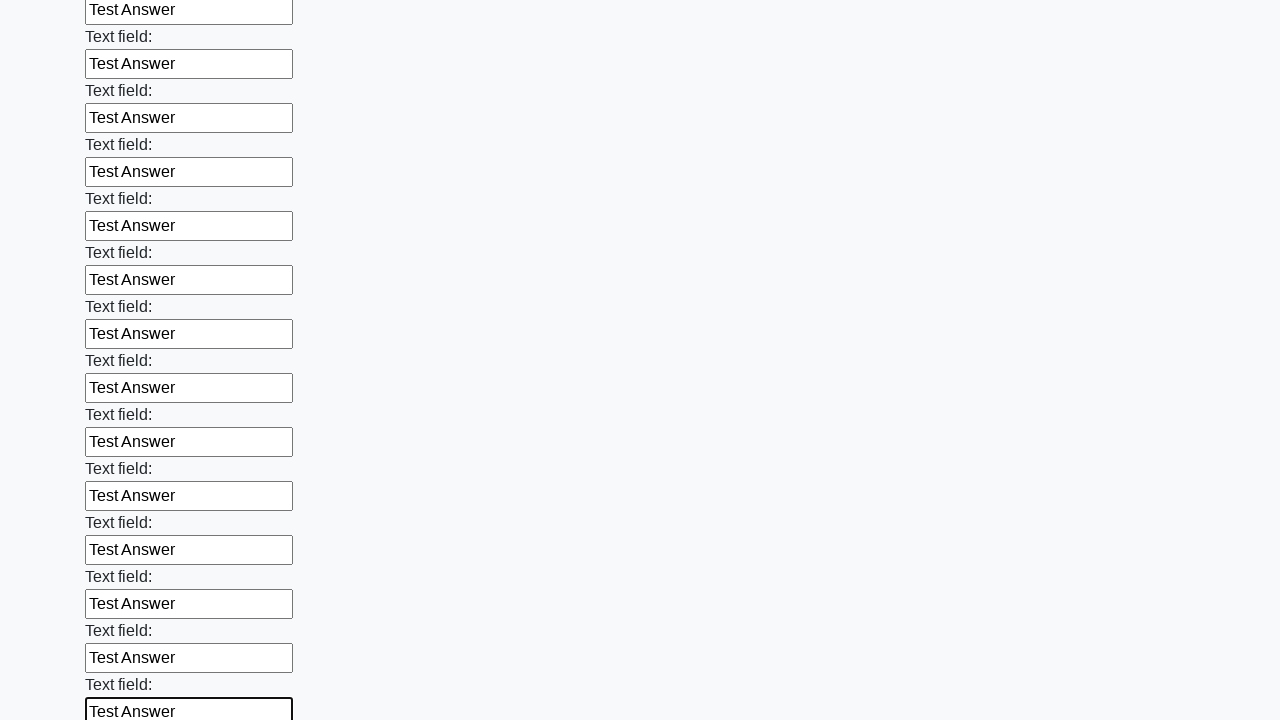

Filled an input field with 'Test Answer' on input >> nth=54
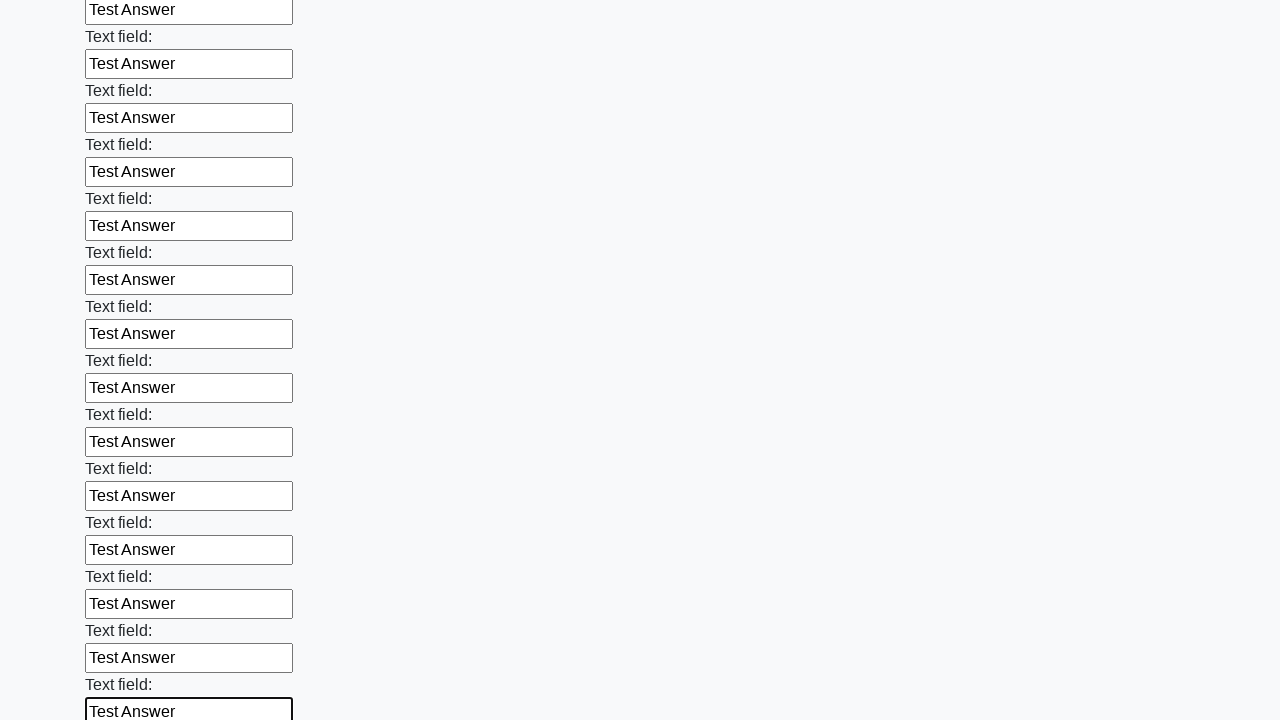

Filled an input field with 'Test Answer' on input >> nth=55
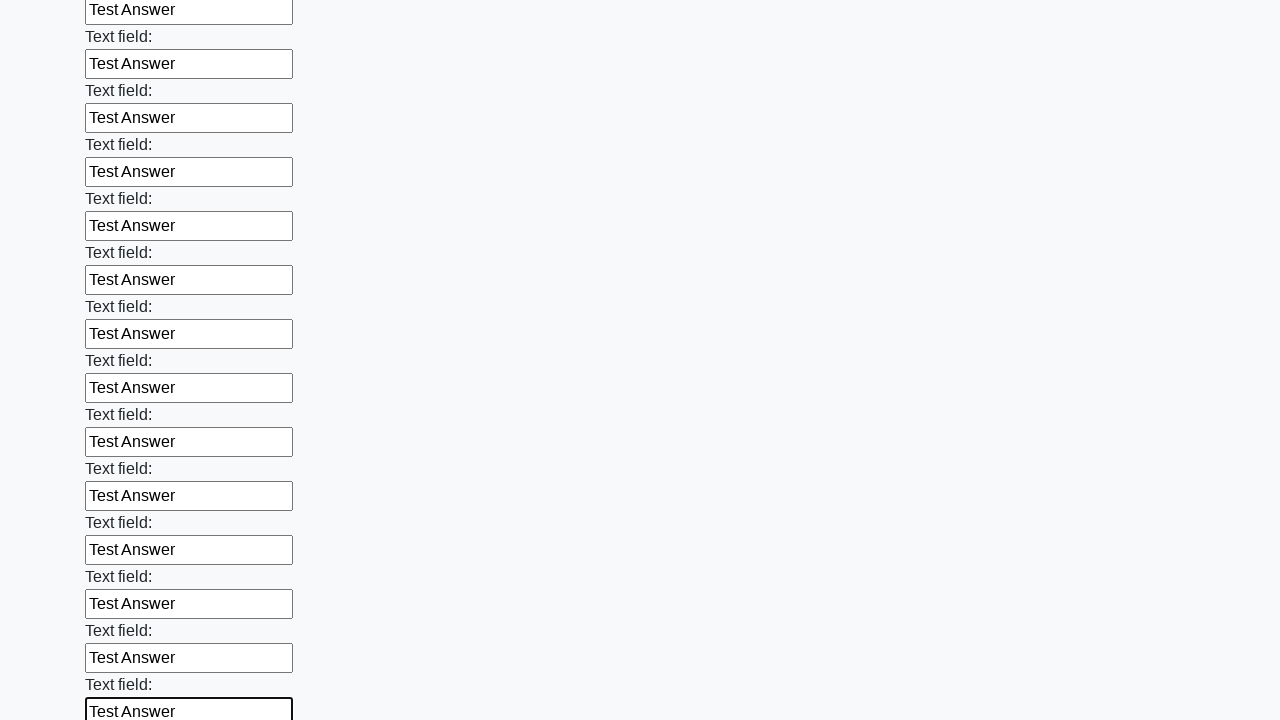

Filled an input field with 'Test Answer' on input >> nth=56
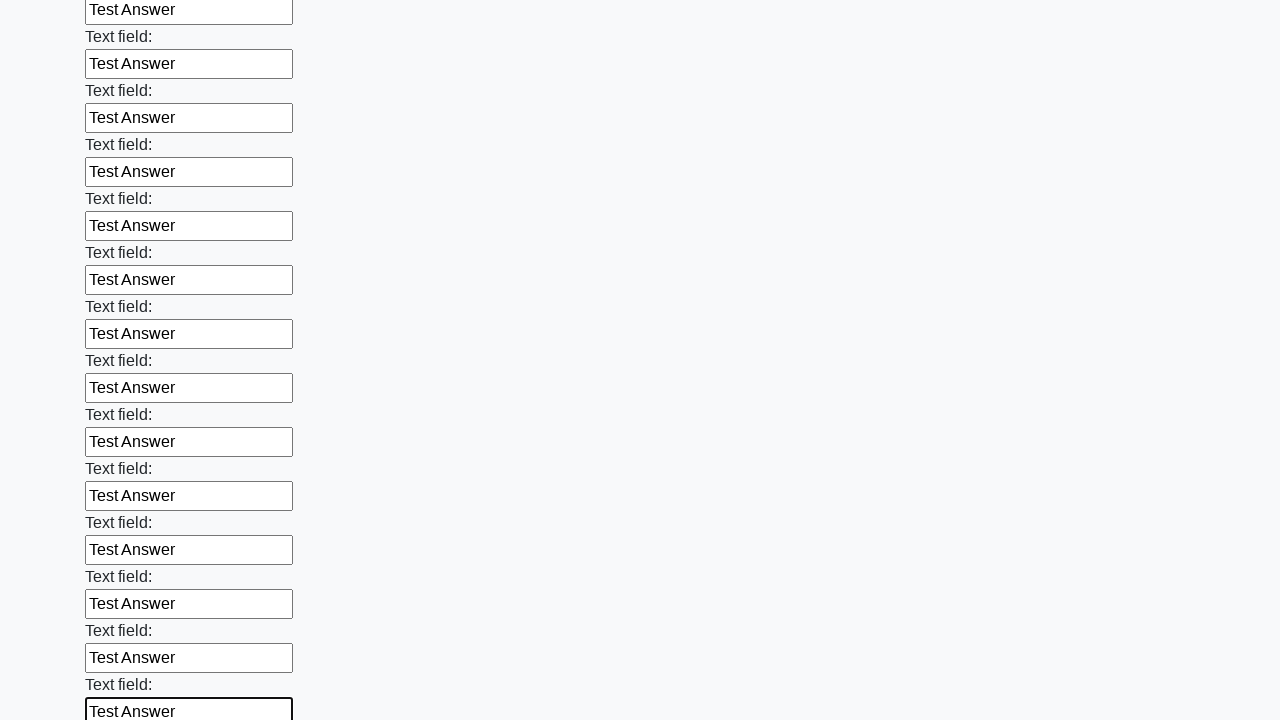

Filled an input field with 'Test Answer' on input >> nth=57
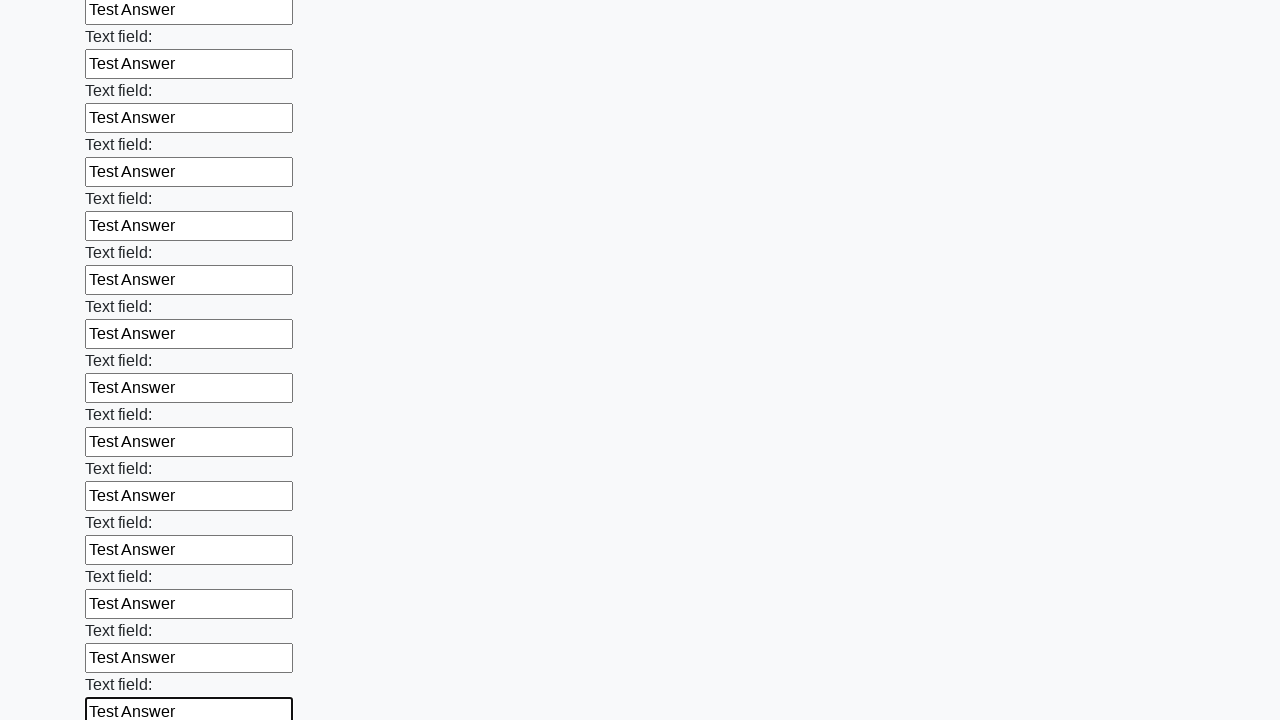

Filled an input field with 'Test Answer' on input >> nth=58
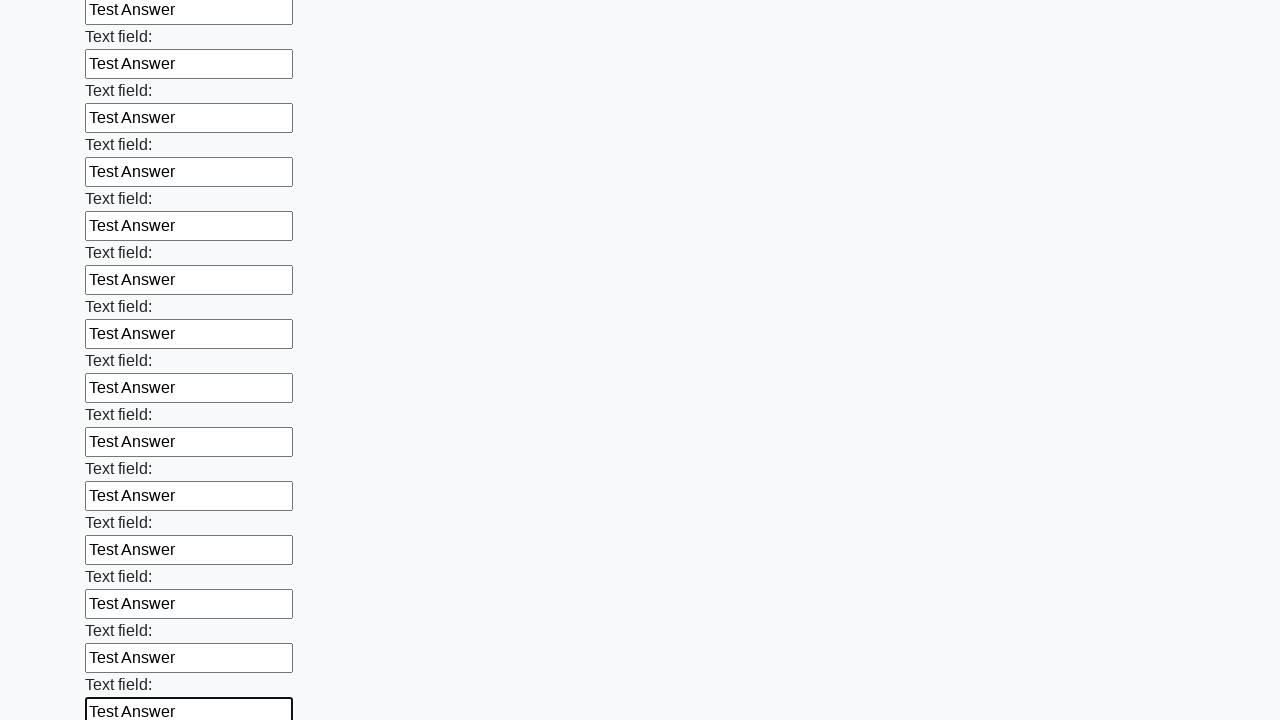

Filled an input field with 'Test Answer' on input >> nth=59
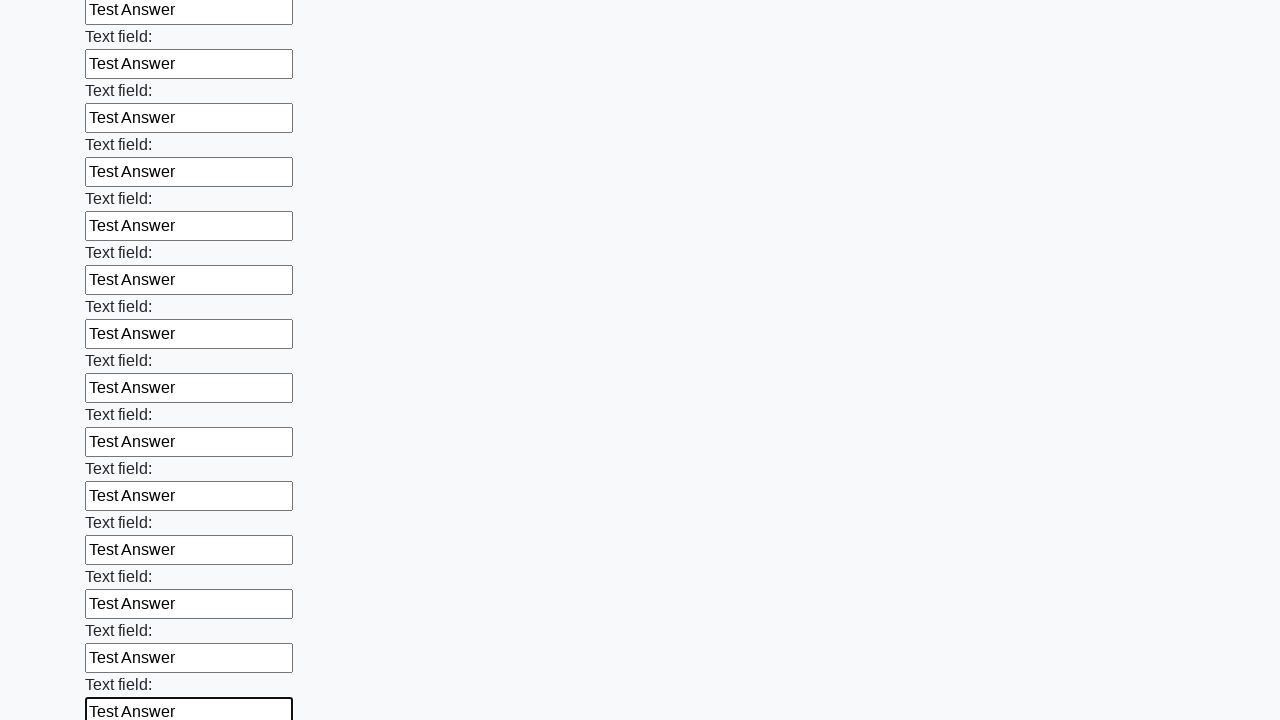

Filled an input field with 'Test Answer' on input >> nth=60
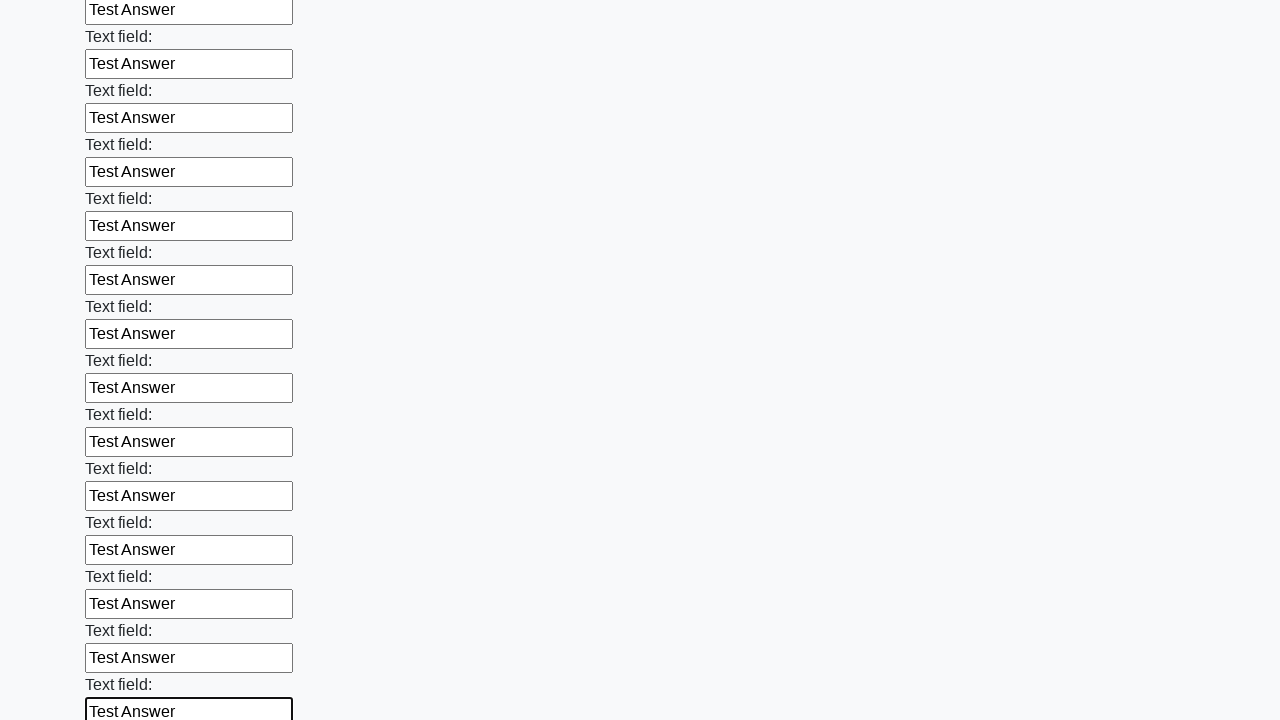

Filled an input field with 'Test Answer' on input >> nth=61
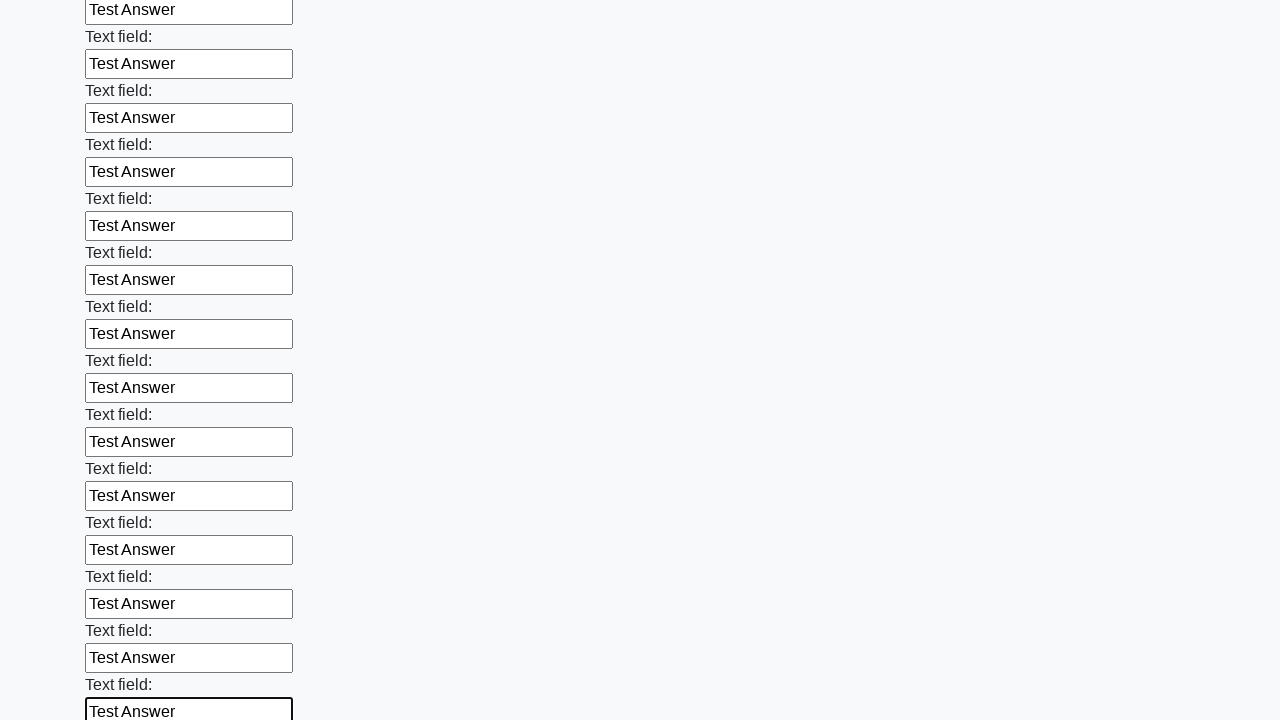

Filled an input field with 'Test Answer' on input >> nth=62
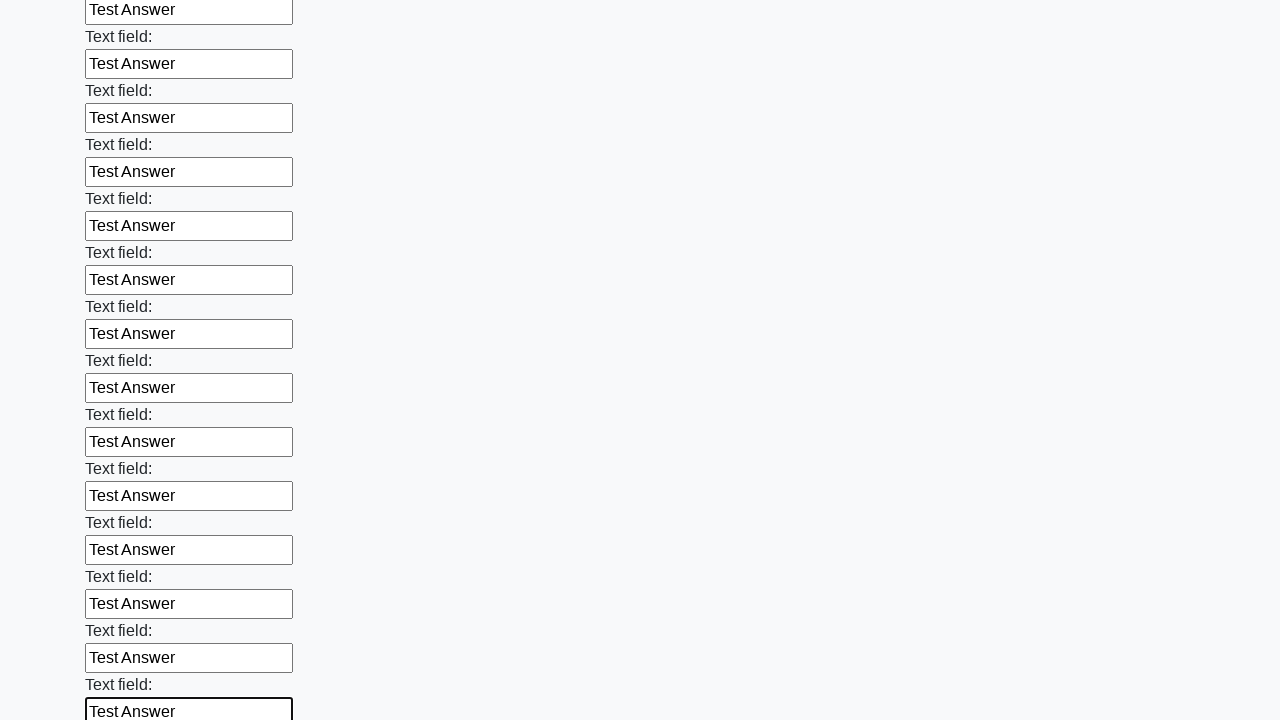

Filled an input field with 'Test Answer' on input >> nth=63
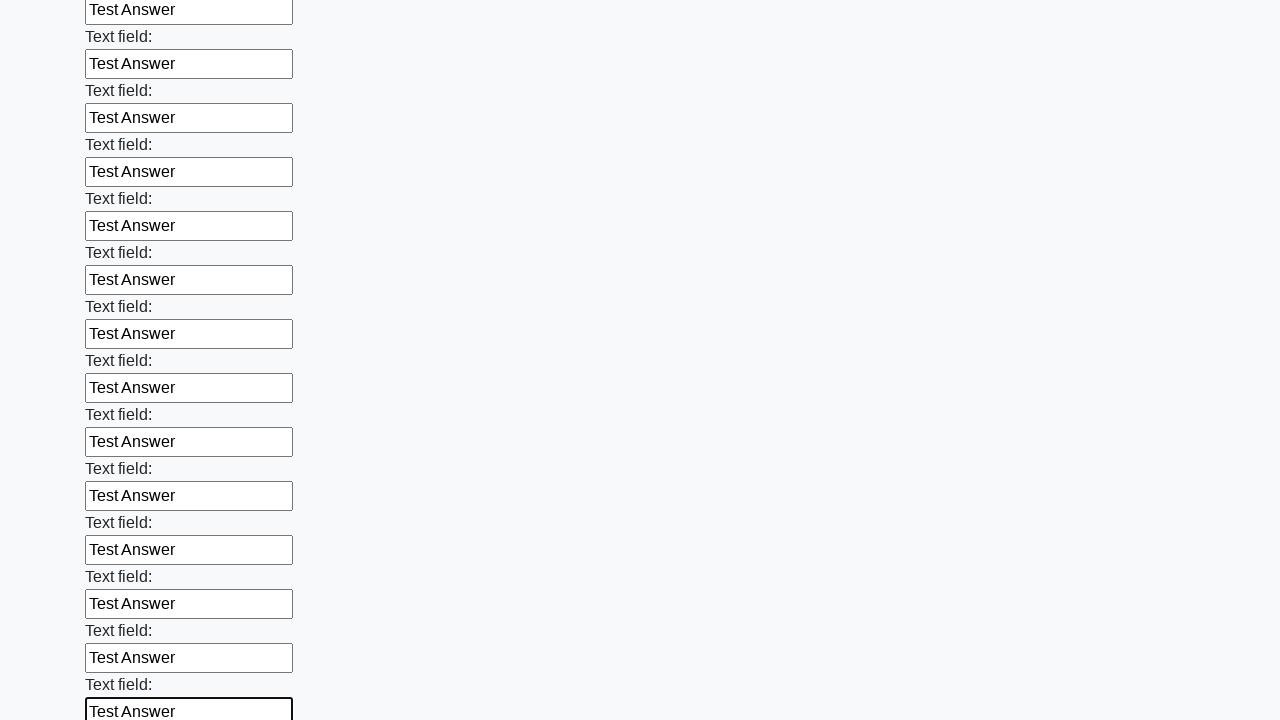

Filled an input field with 'Test Answer' on input >> nth=64
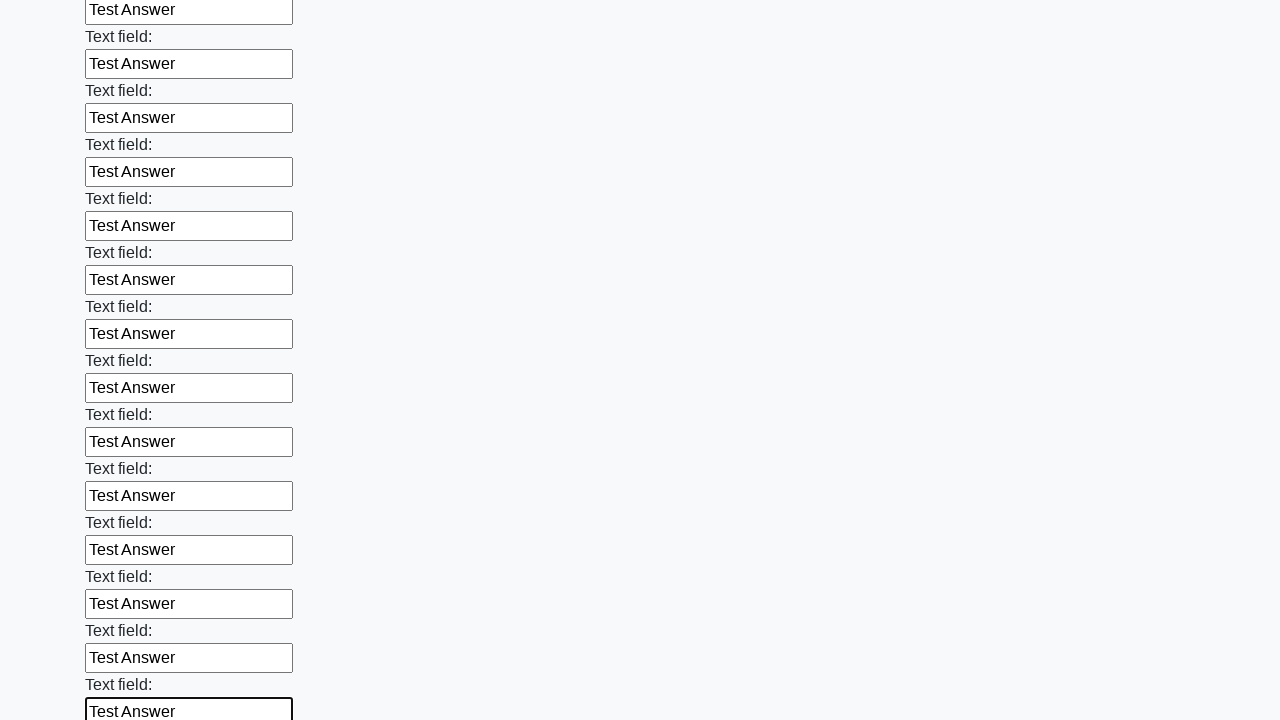

Filled an input field with 'Test Answer' on input >> nth=65
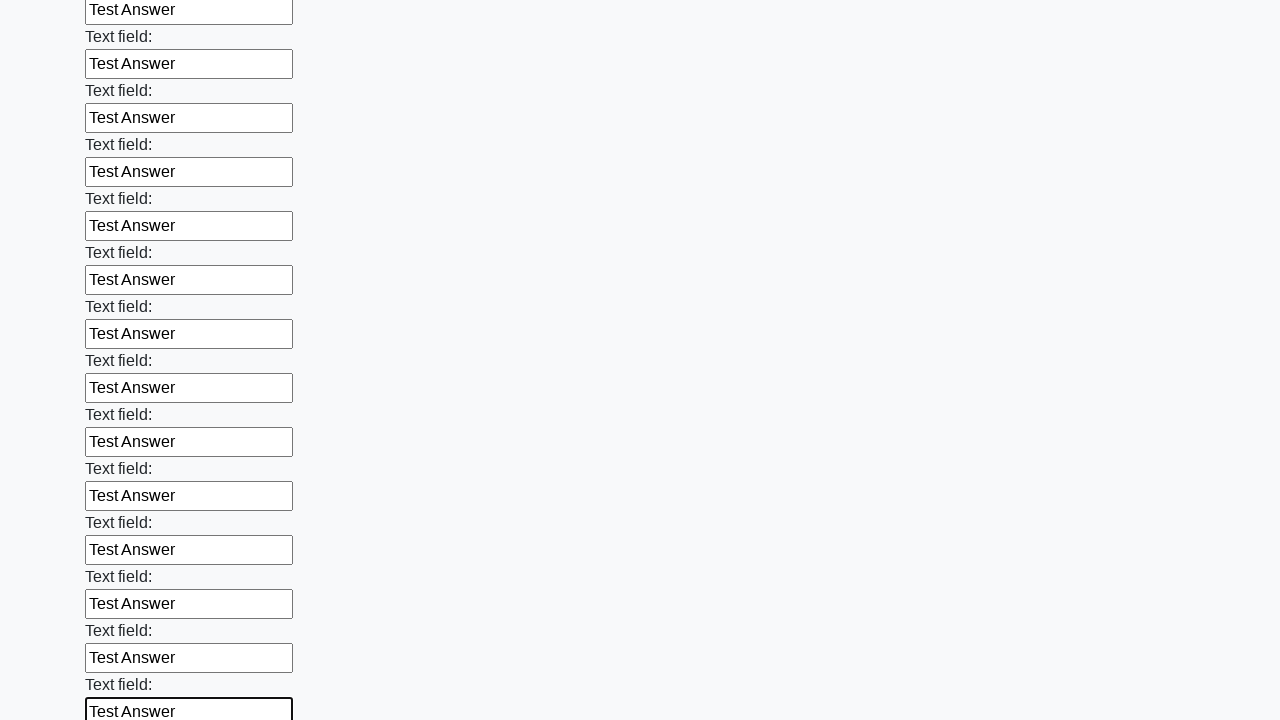

Filled an input field with 'Test Answer' on input >> nth=66
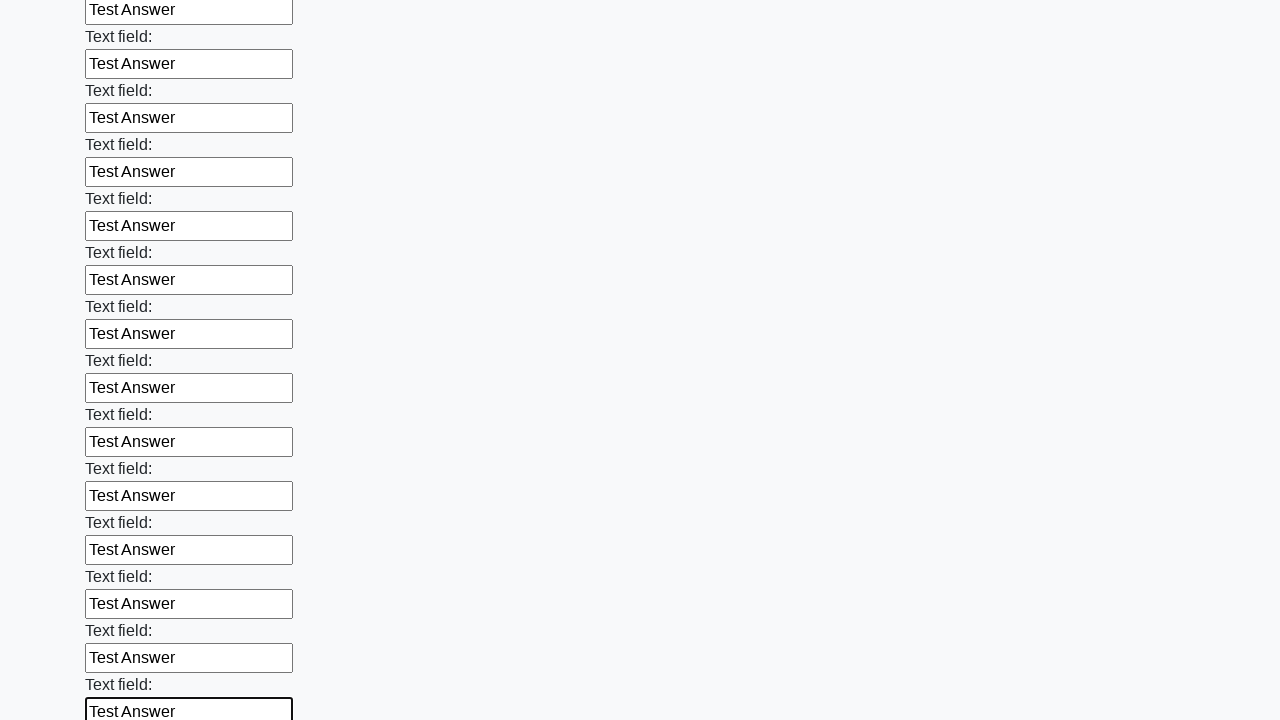

Filled an input field with 'Test Answer' on input >> nth=67
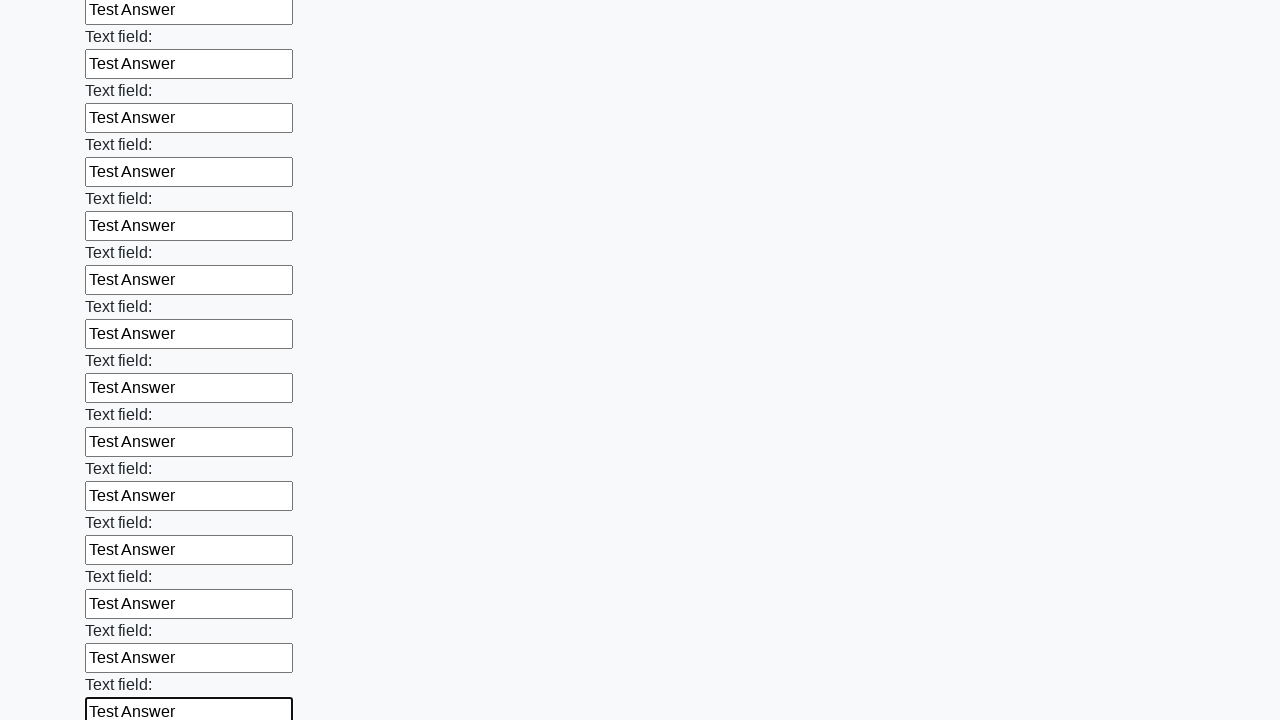

Filled an input field with 'Test Answer' on input >> nth=68
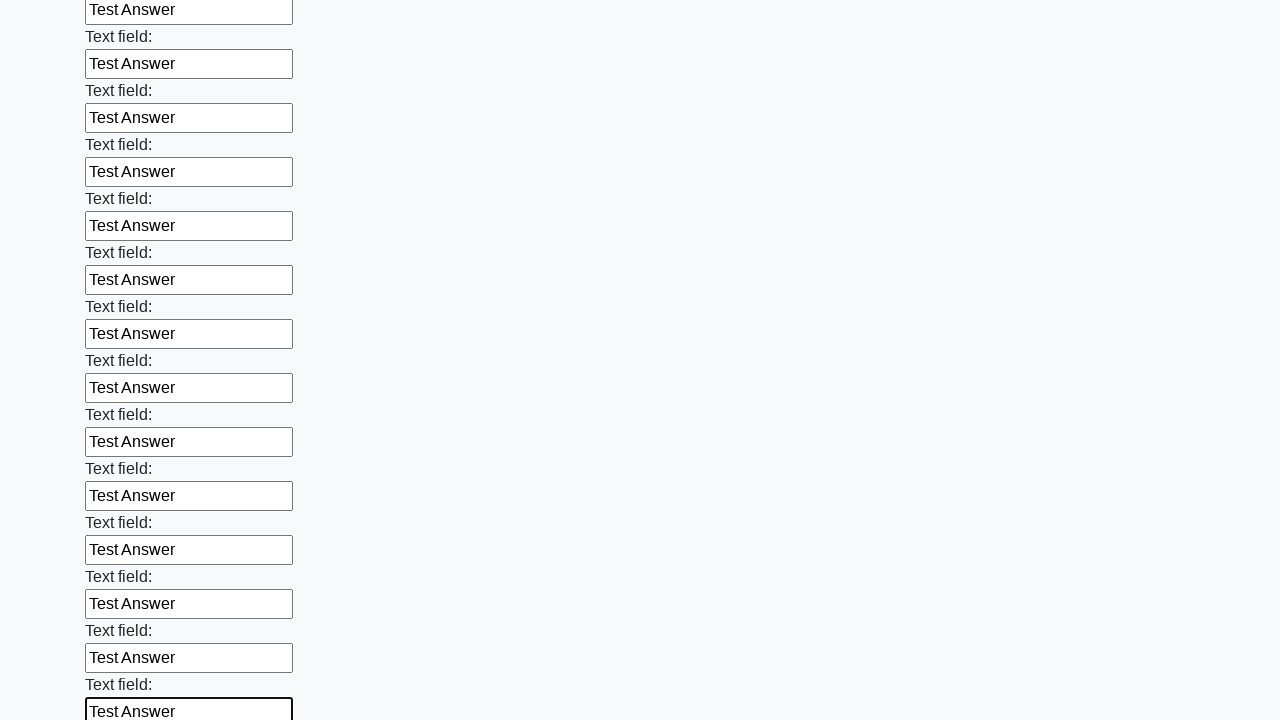

Filled an input field with 'Test Answer' on input >> nth=69
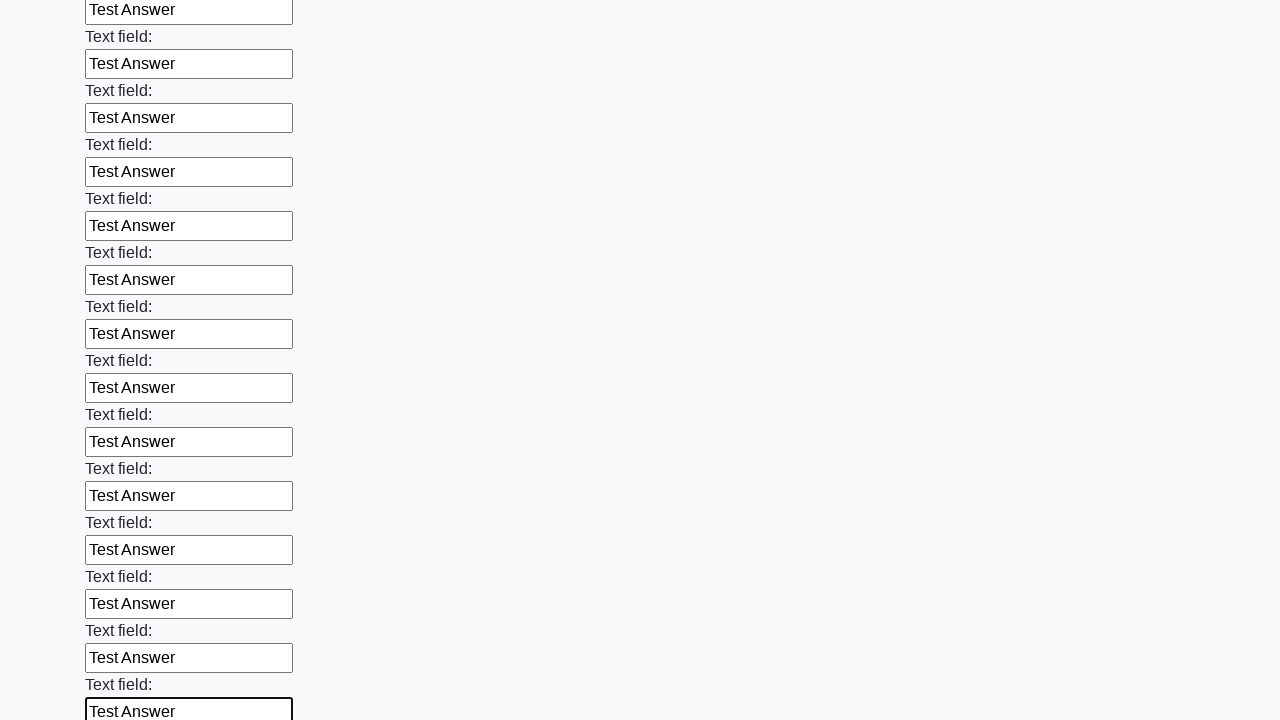

Filled an input field with 'Test Answer' on input >> nth=70
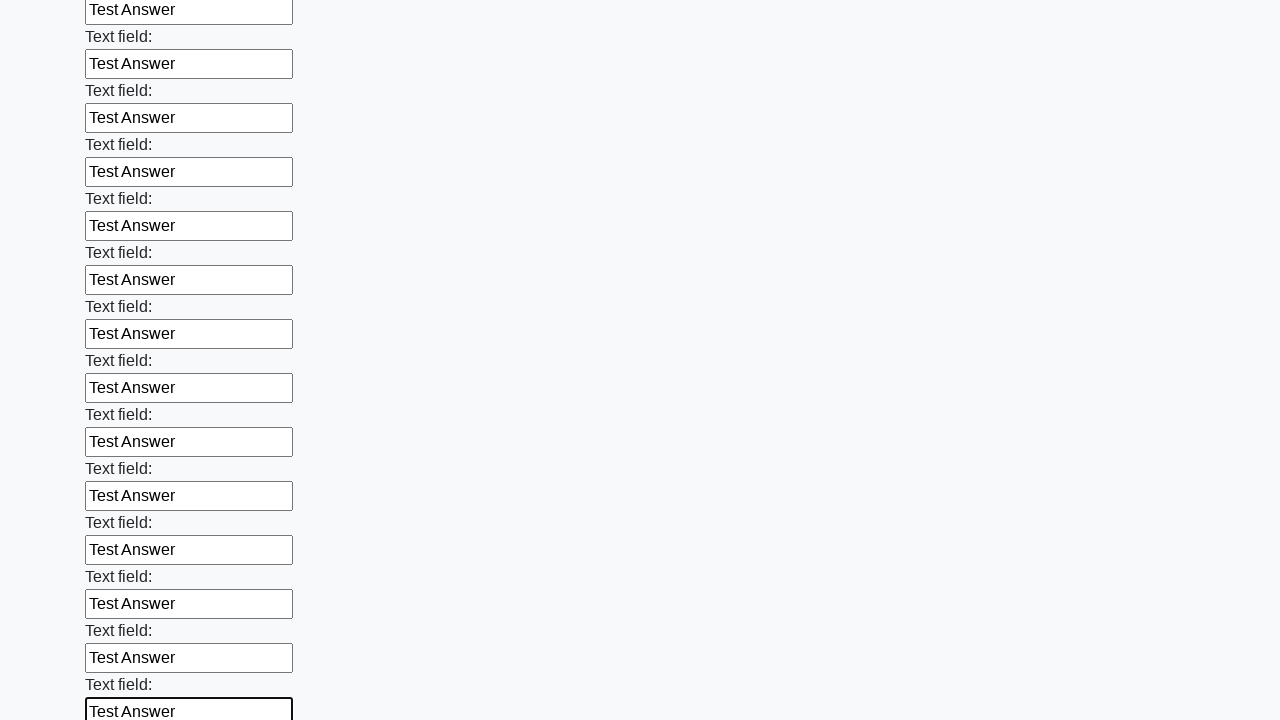

Filled an input field with 'Test Answer' on input >> nth=71
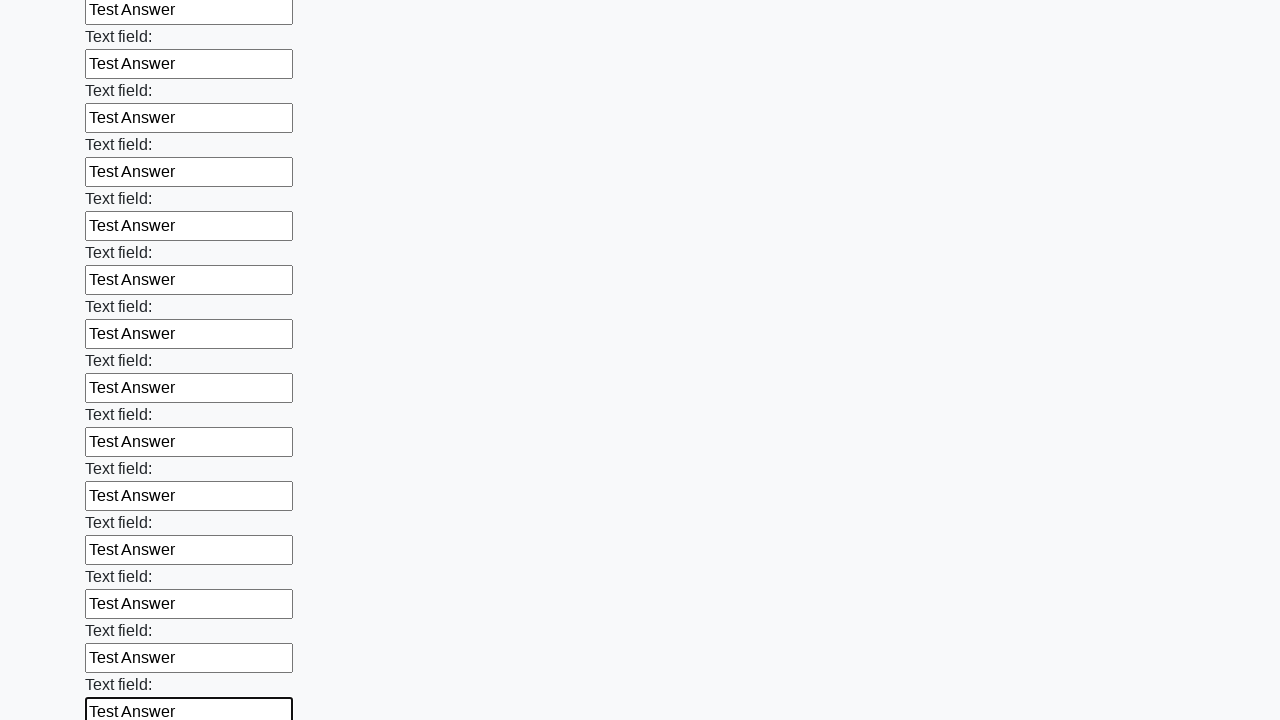

Filled an input field with 'Test Answer' on input >> nth=72
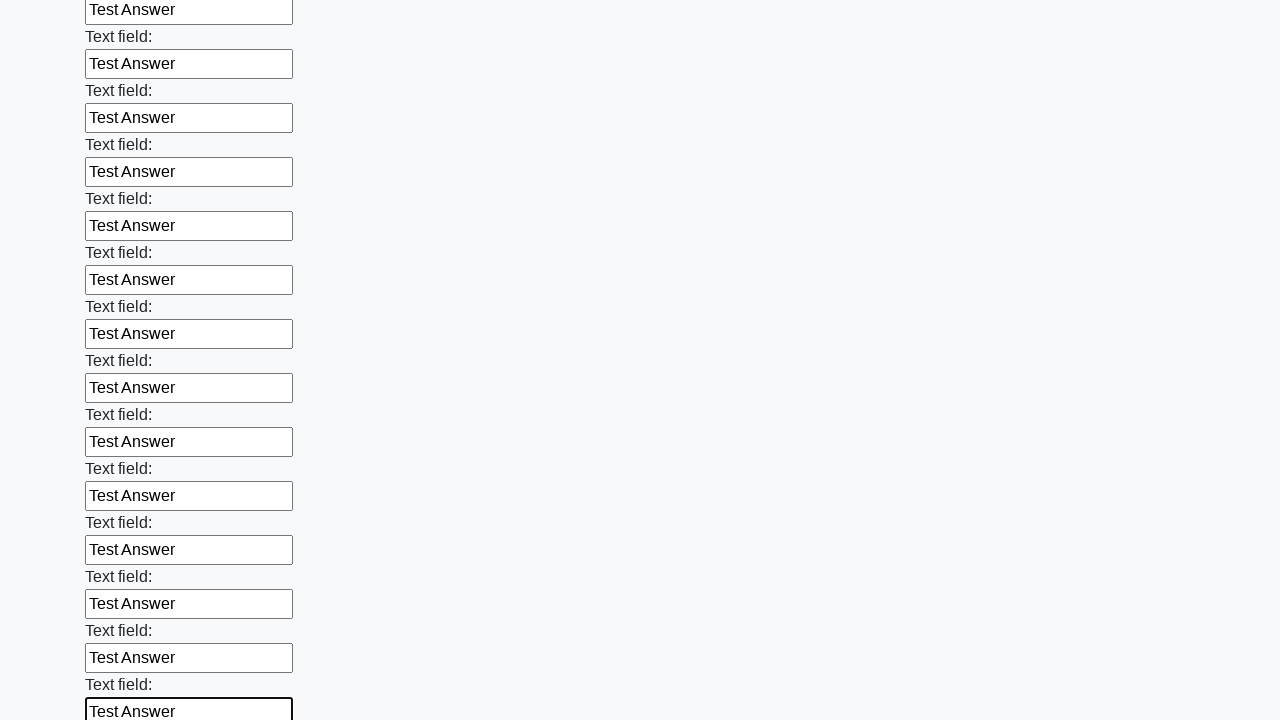

Filled an input field with 'Test Answer' on input >> nth=73
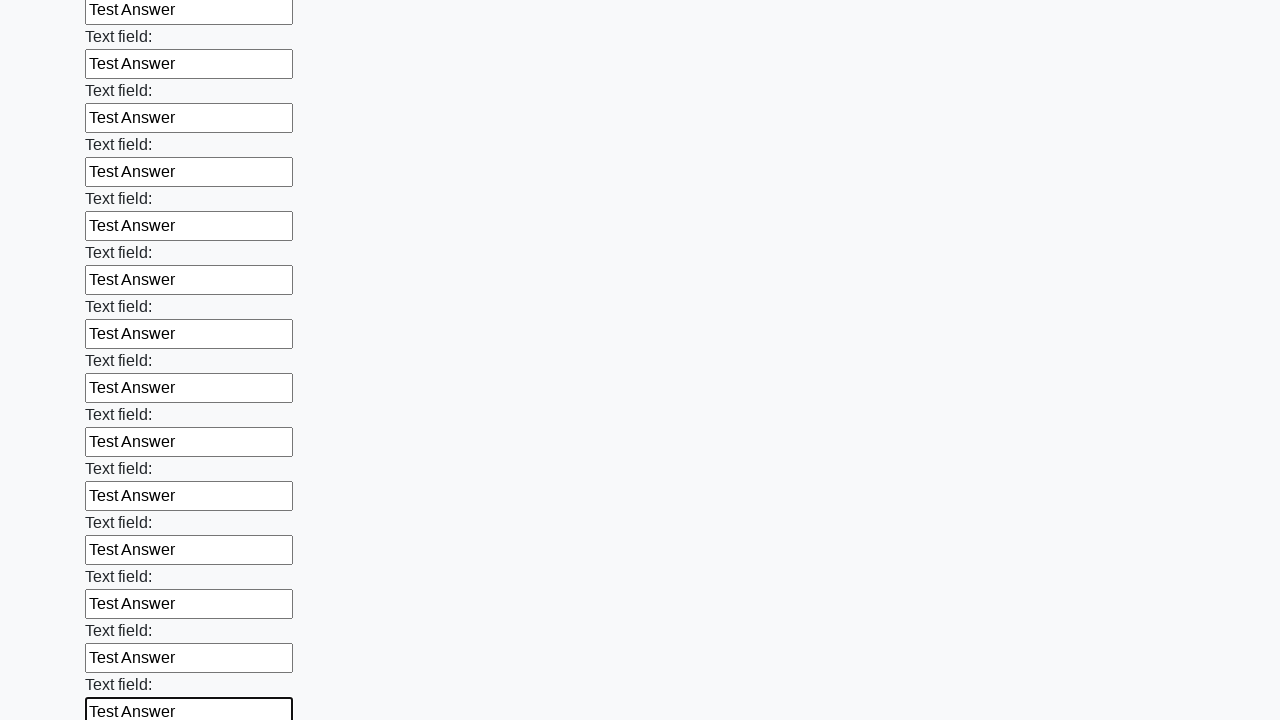

Filled an input field with 'Test Answer' on input >> nth=74
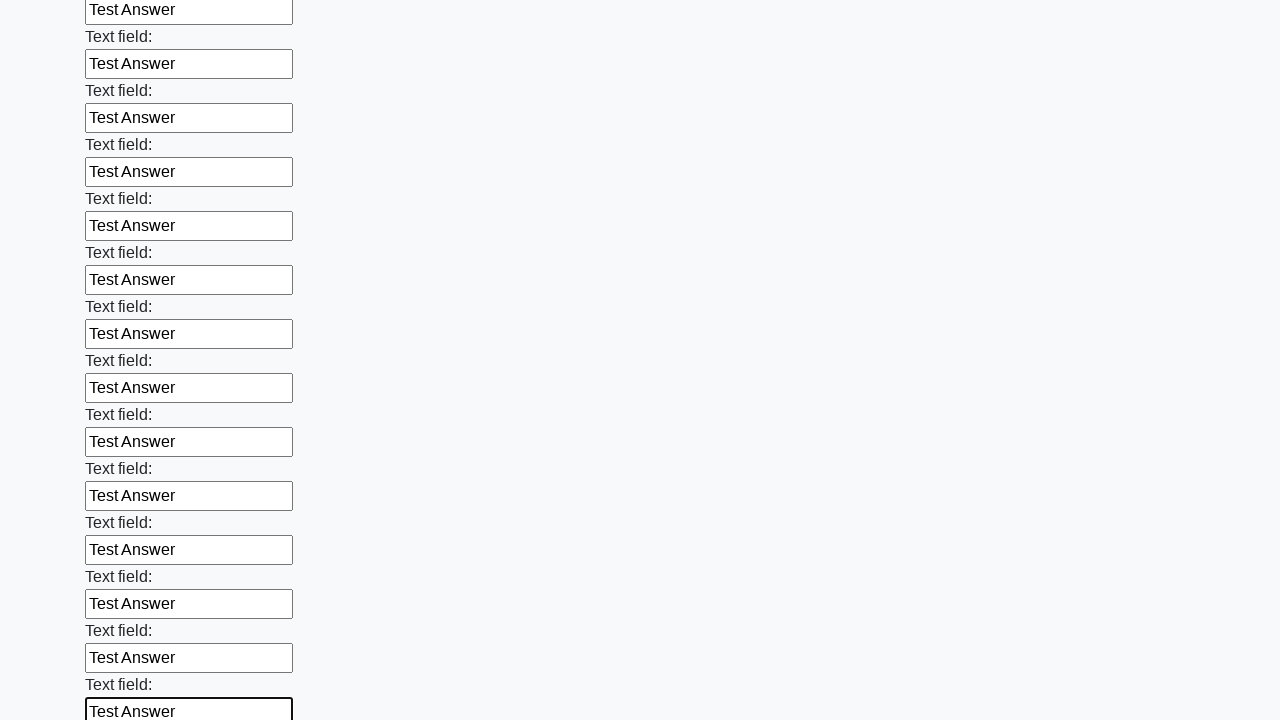

Filled an input field with 'Test Answer' on input >> nth=75
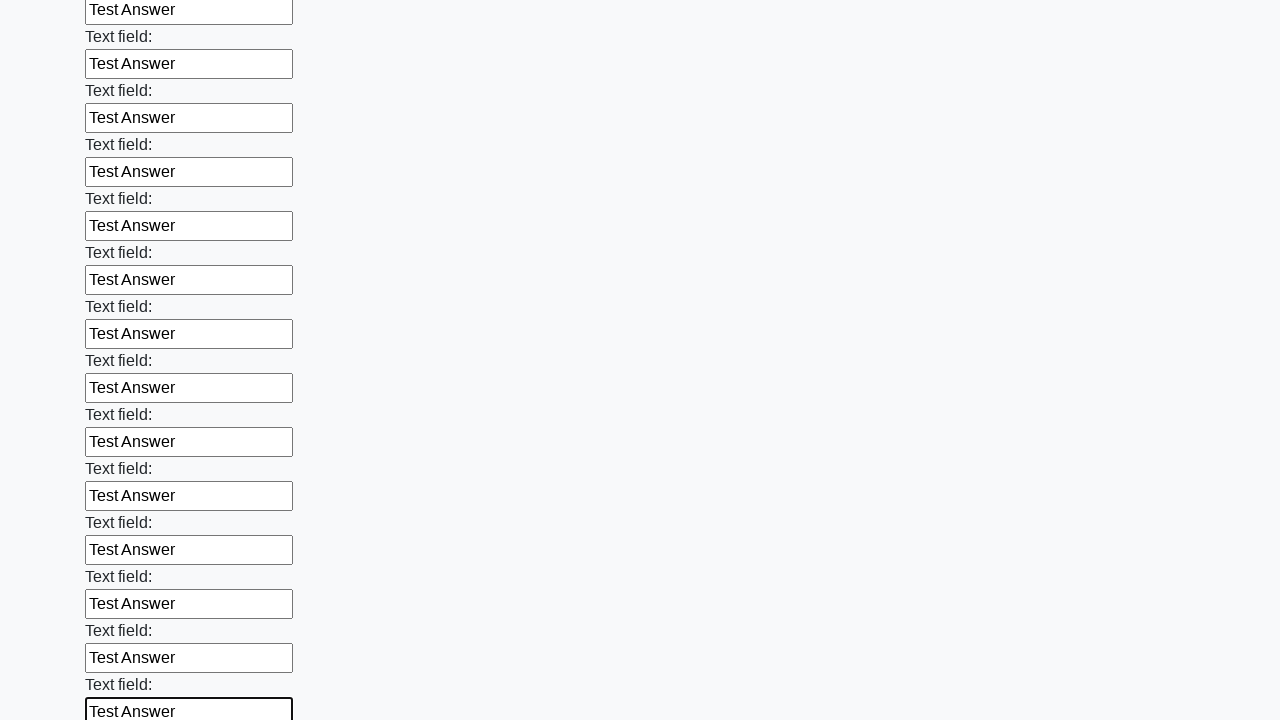

Filled an input field with 'Test Answer' on input >> nth=76
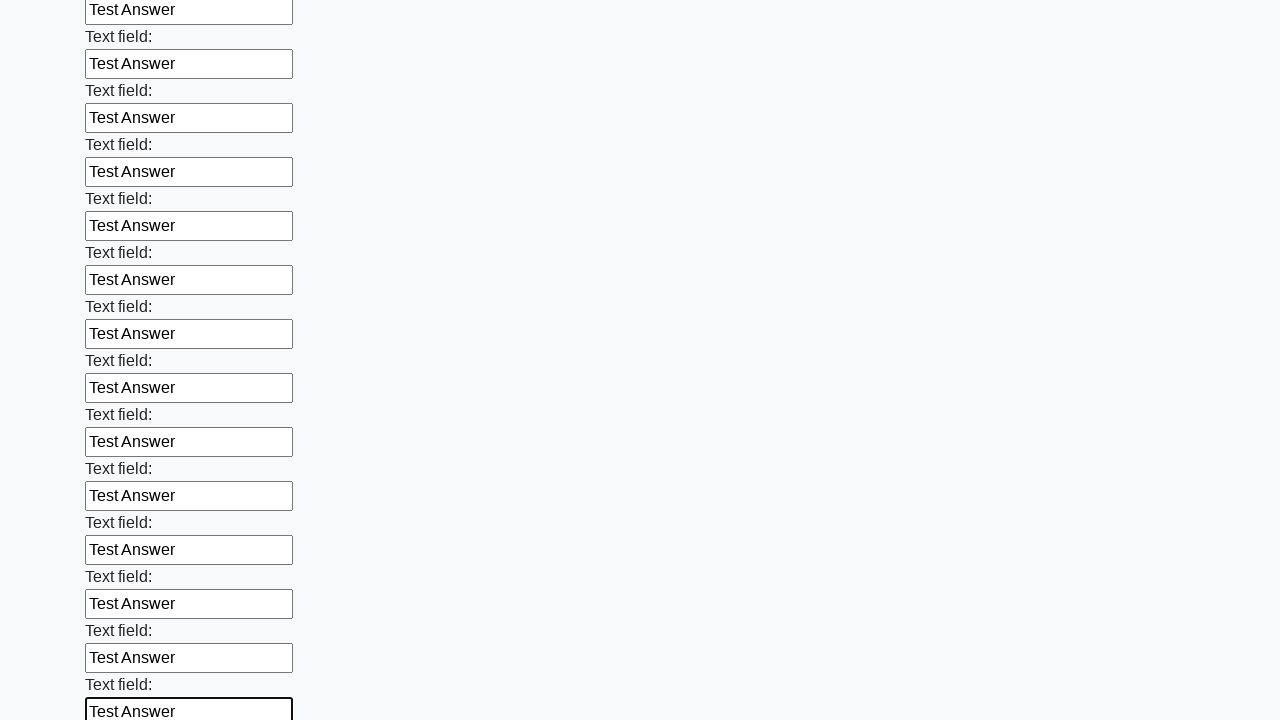

Filled an input field with 'Test Answer' on input >> nth=77
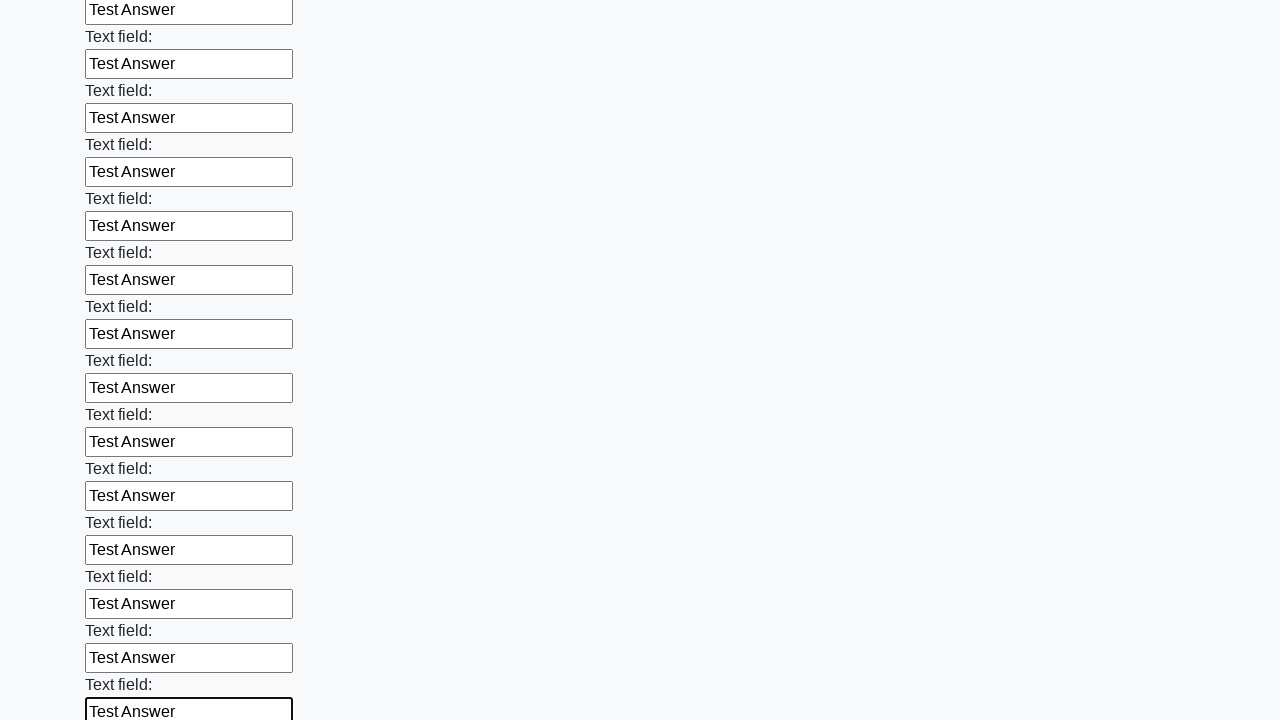

Filled an input field with 'Test Answer' on input >> nth=78
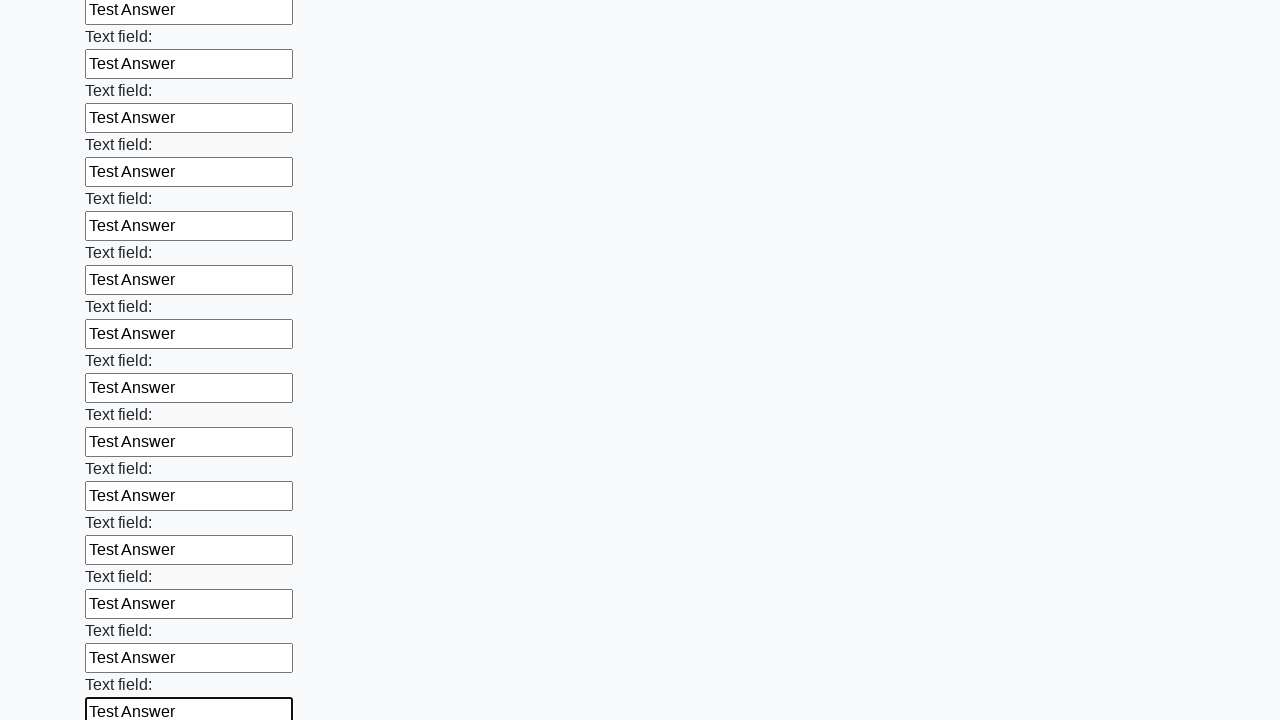

Filled an input field with 'Test Answer' on input >> nth=79
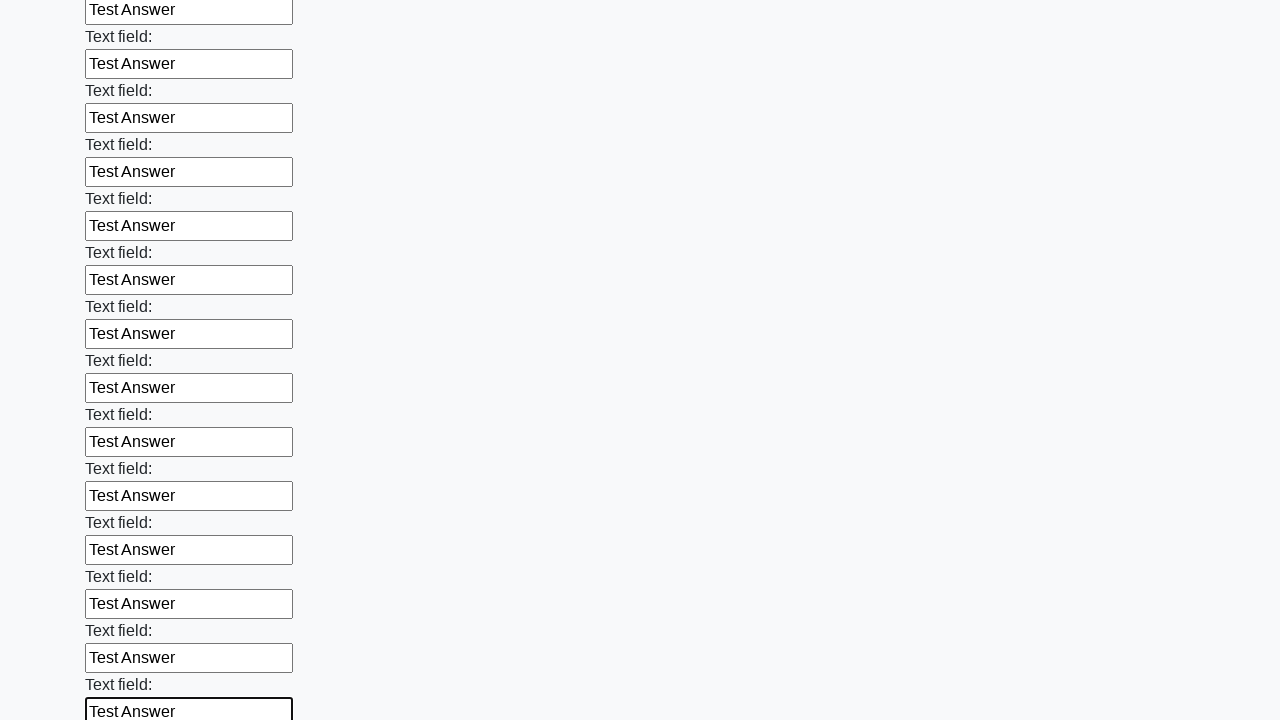

Filled an input field with 'Test Answer' on input >> nth=80
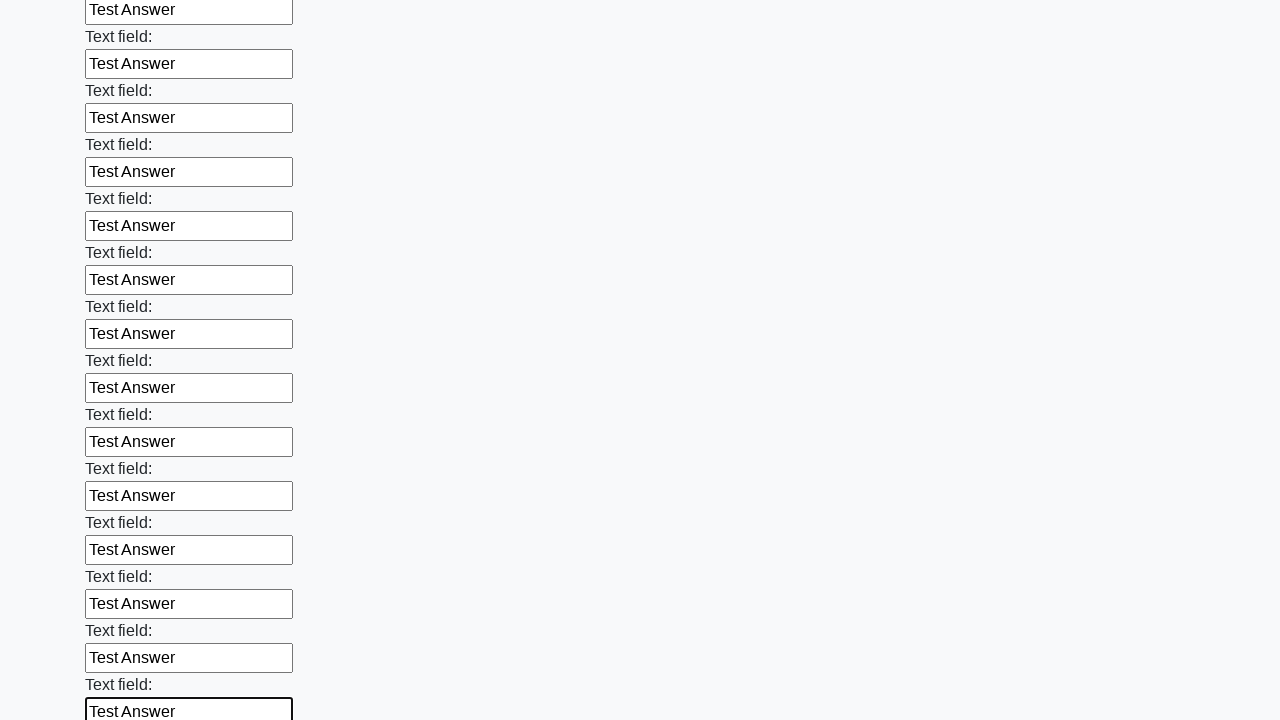

Filled an input field with 'Test Answer' on input >> nth=81
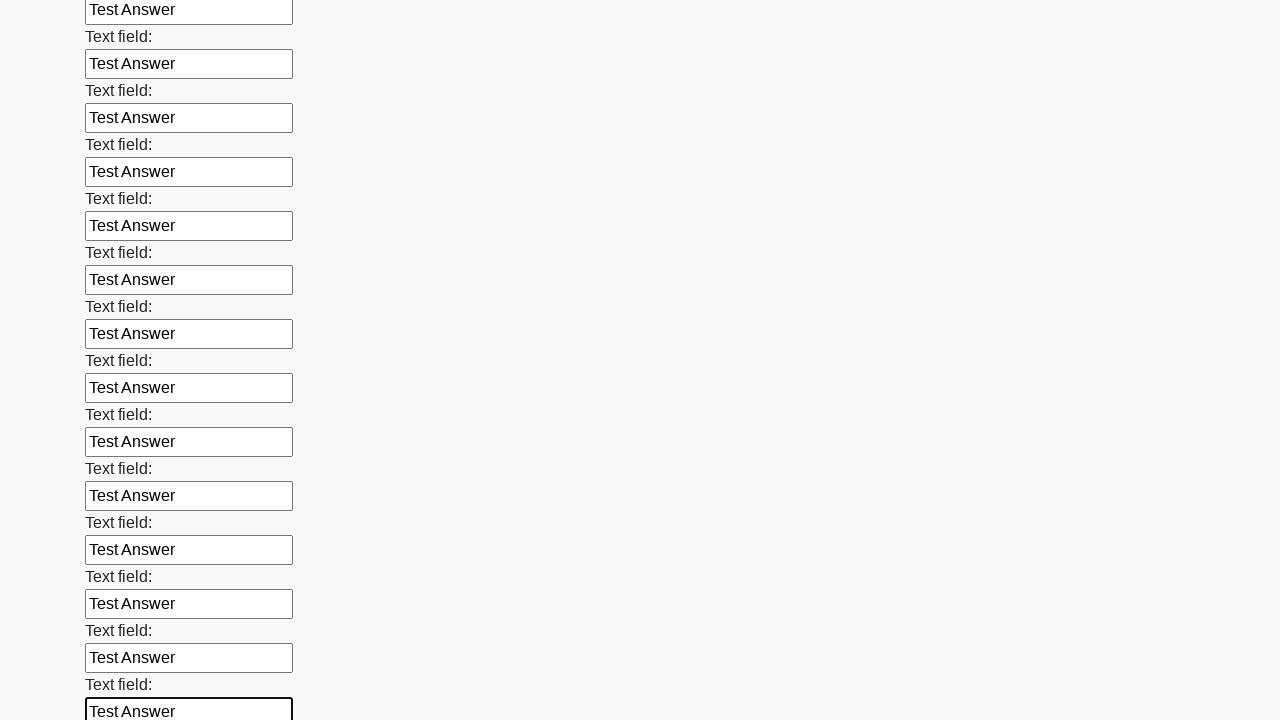

Filled an input field with 'Test Answer' on input >> nth=82
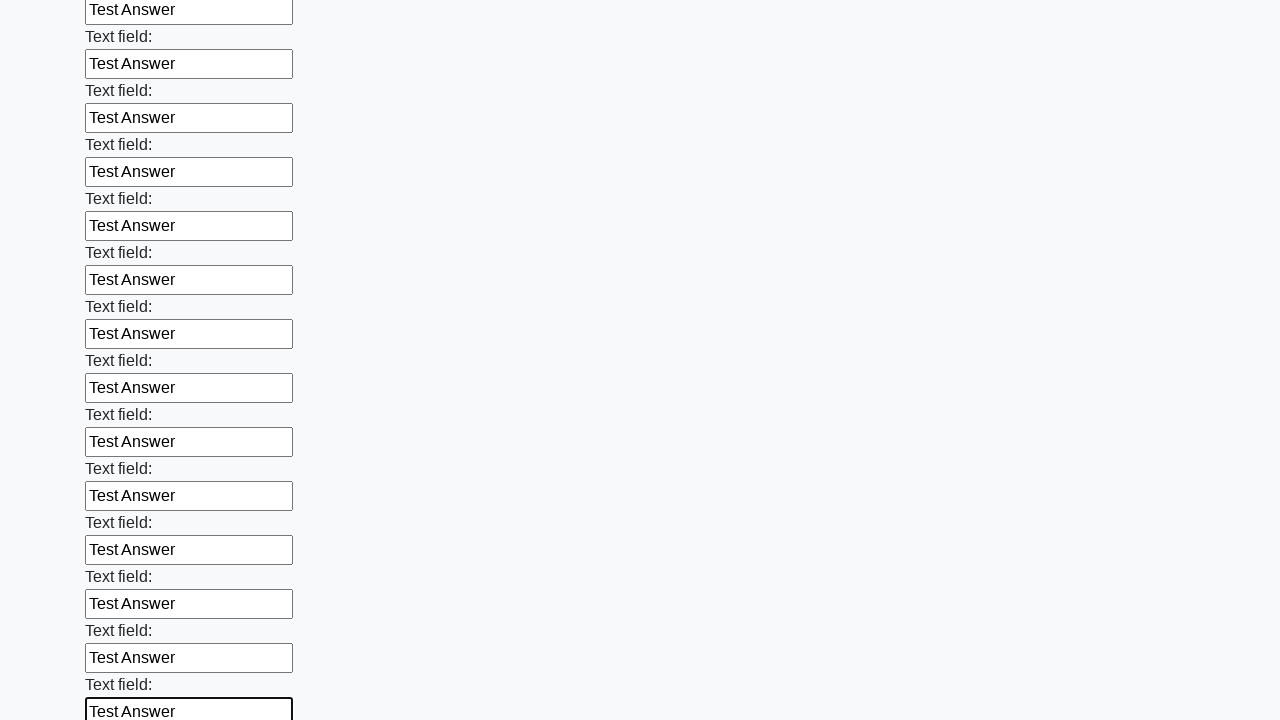

Filled an input field with 'Test Answer' on input >> nth=83
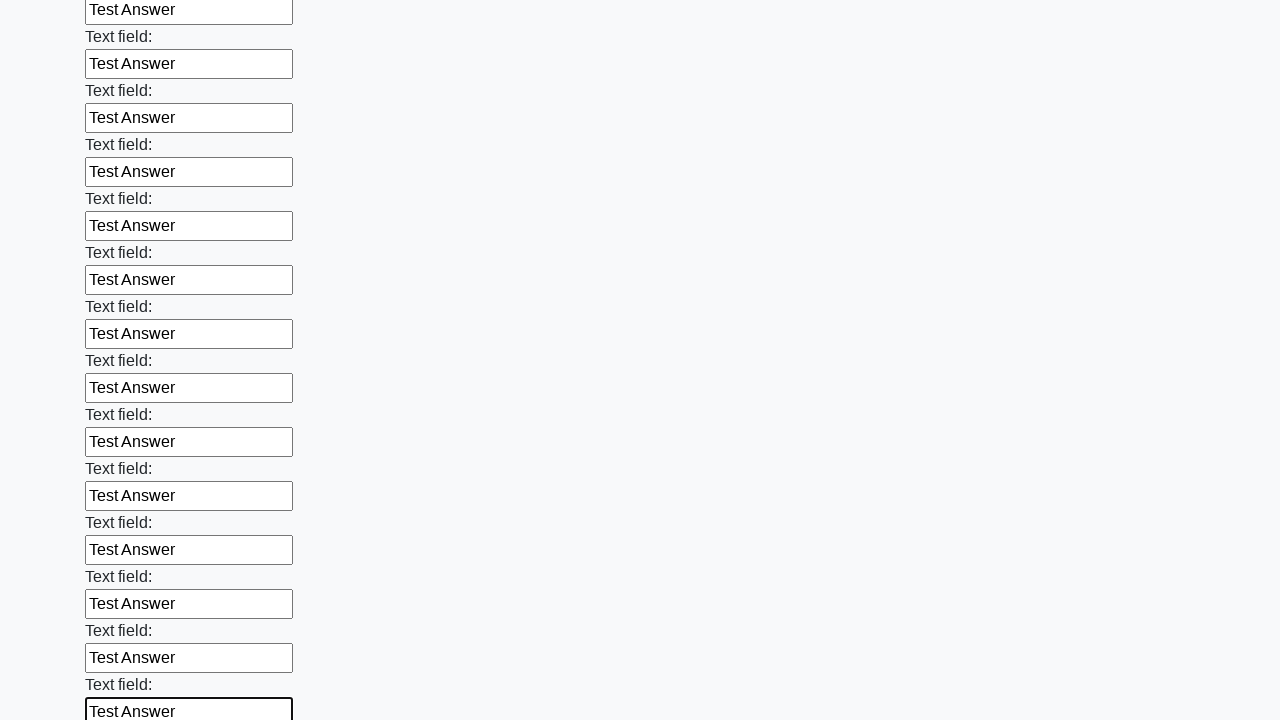

Filled an input field with 'Test Answer' on input >> nth=84
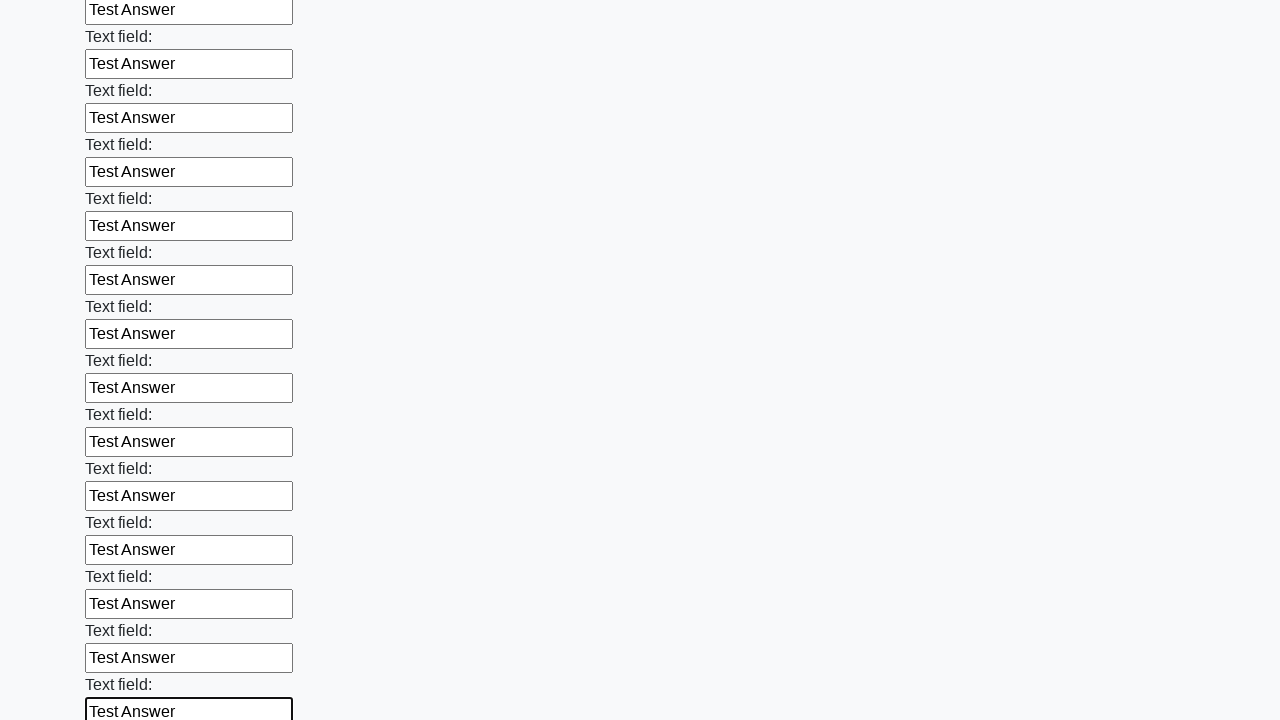

Filled an input field with 'Test Answer' on input >> nth=85
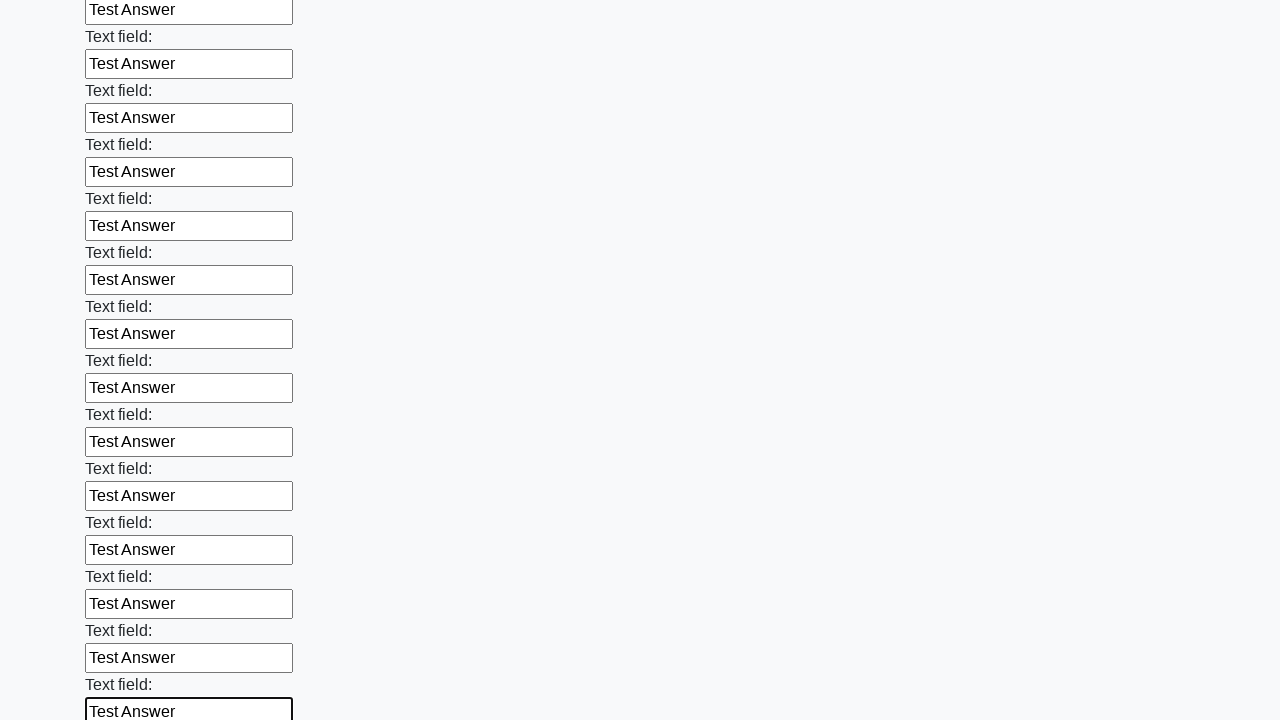

Filled an input field with 'Test Answer' on input >> nth=86
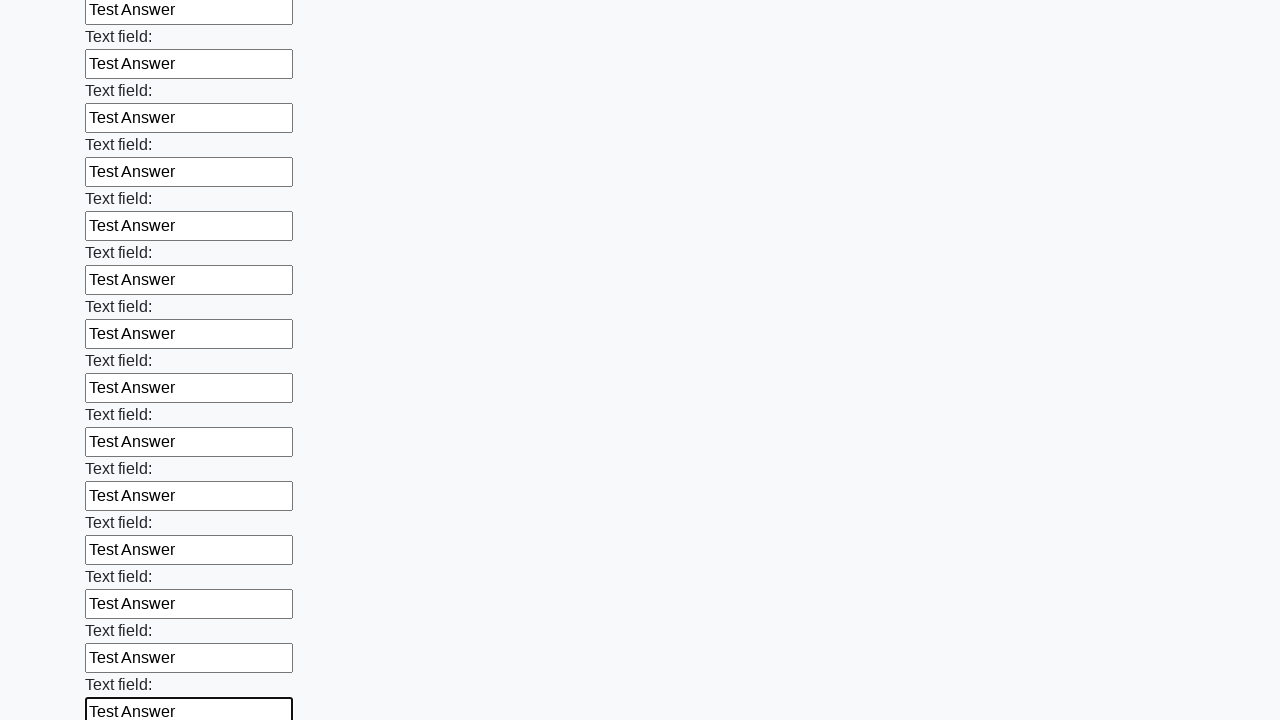

Filled an input field with 'Test Answer' on input >> nth=87
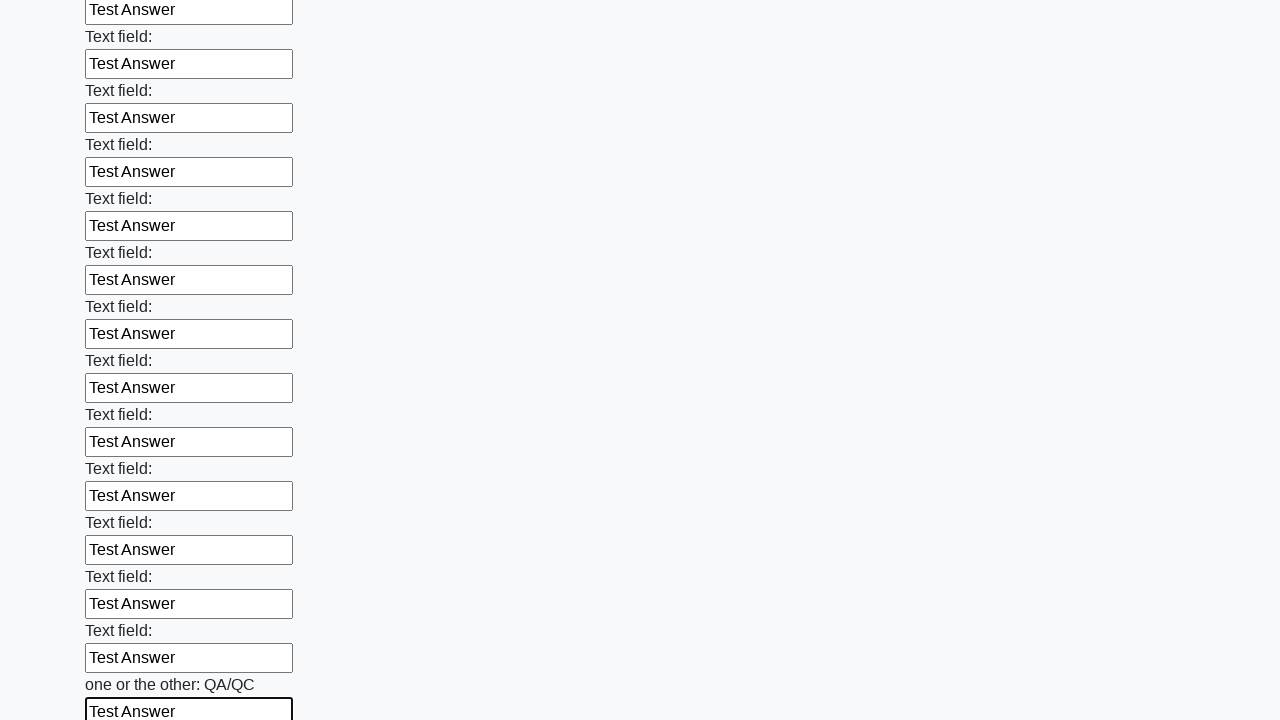

Filled an input field with 'Test Answer' on input >> nth=88
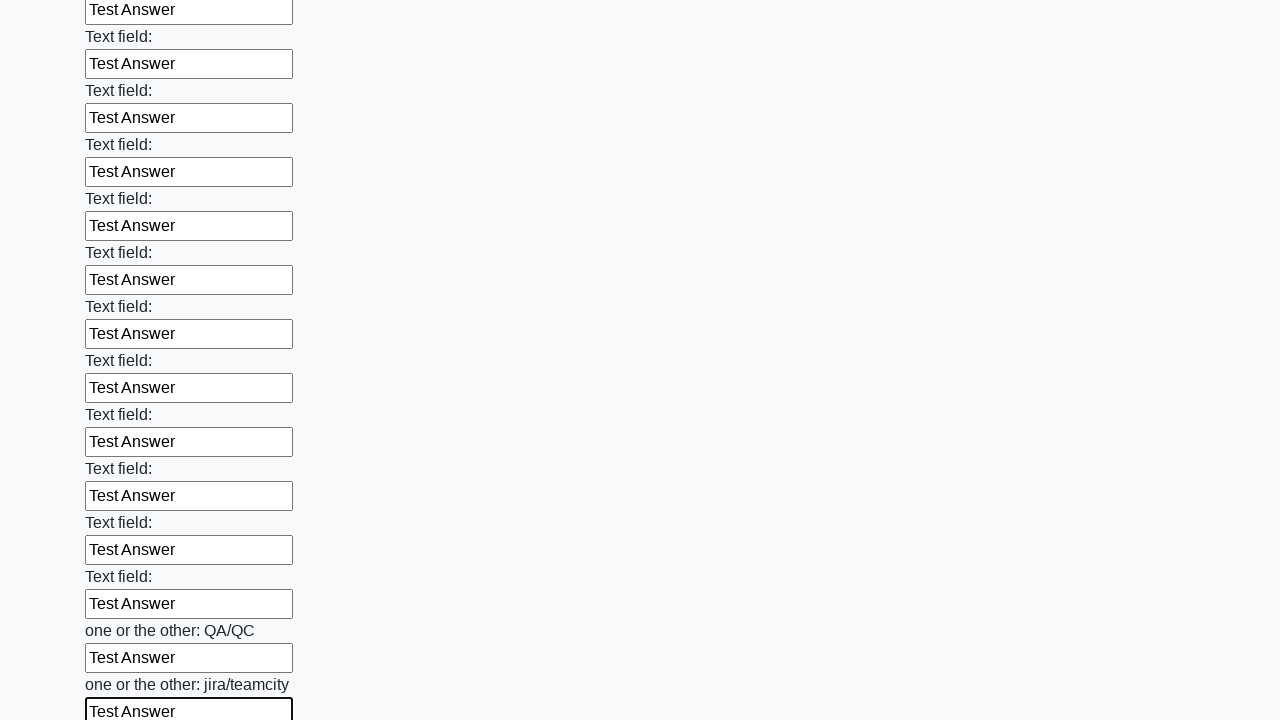

Filled an input field with 'Test Answer' on input >> nth=89
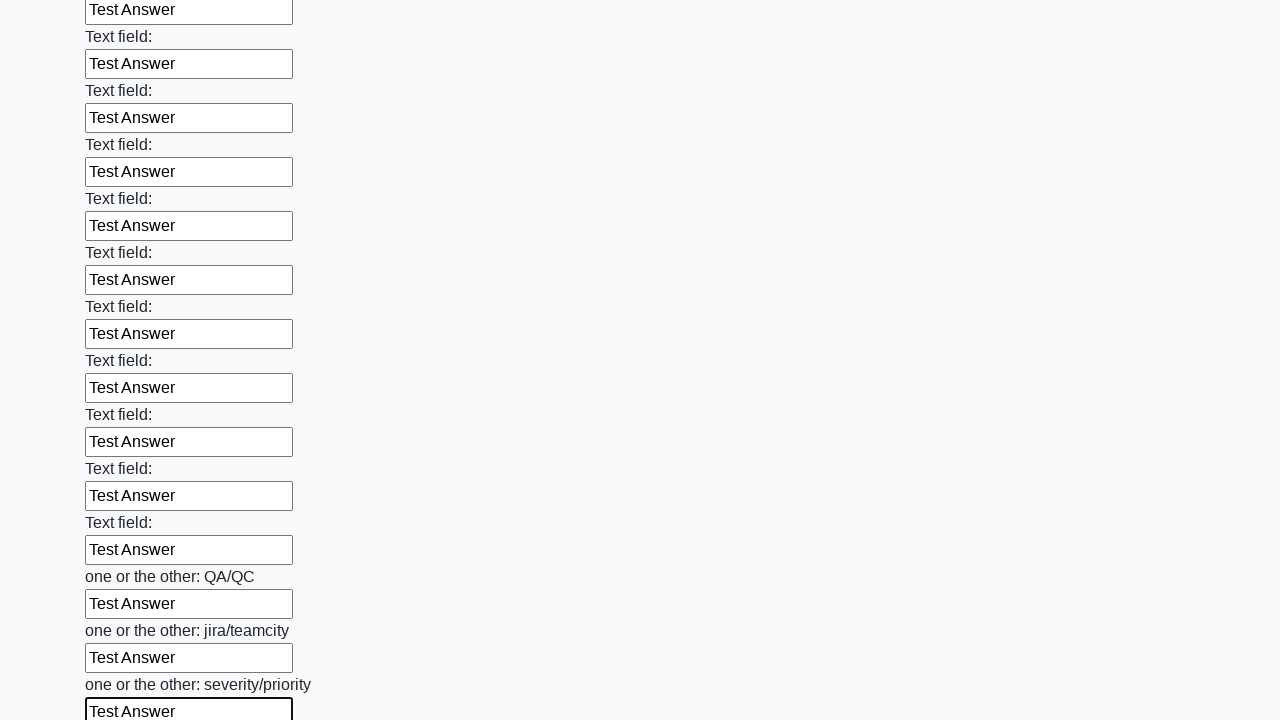

Filled an input field with 'Test Answer' on input >> nth=90
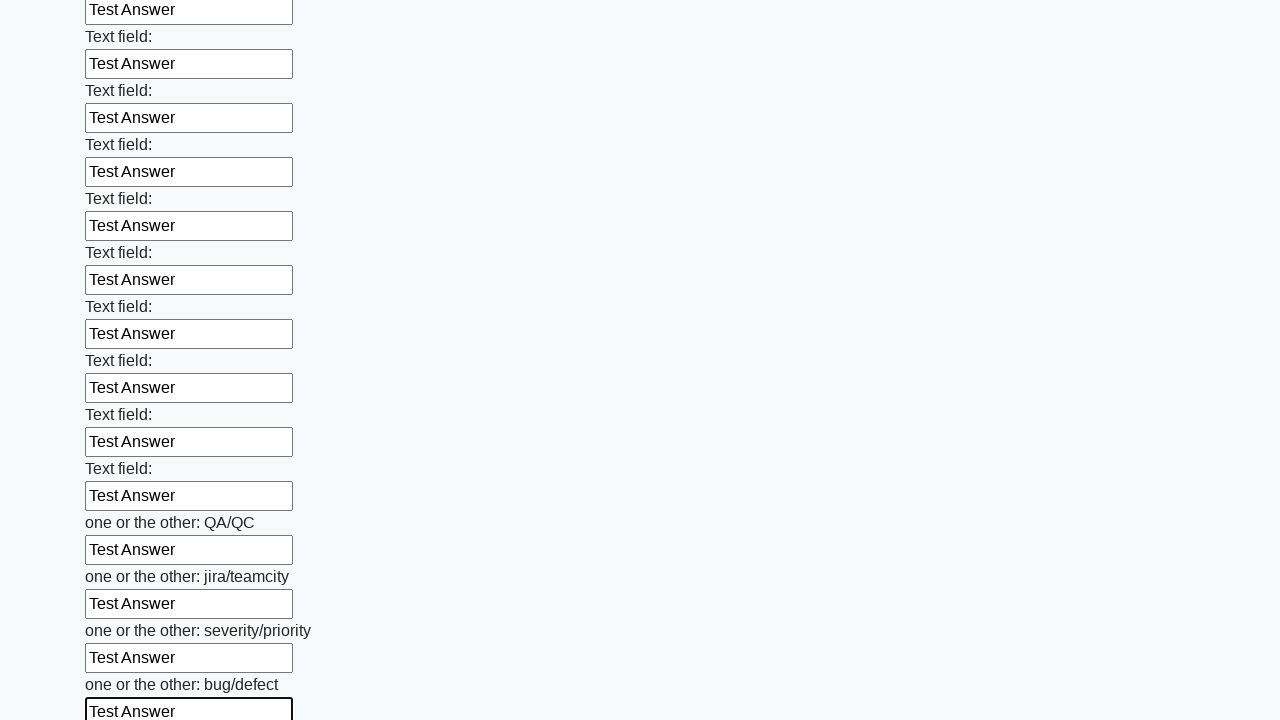

Filled an input field with 'Test Answer' on input >> nth=91
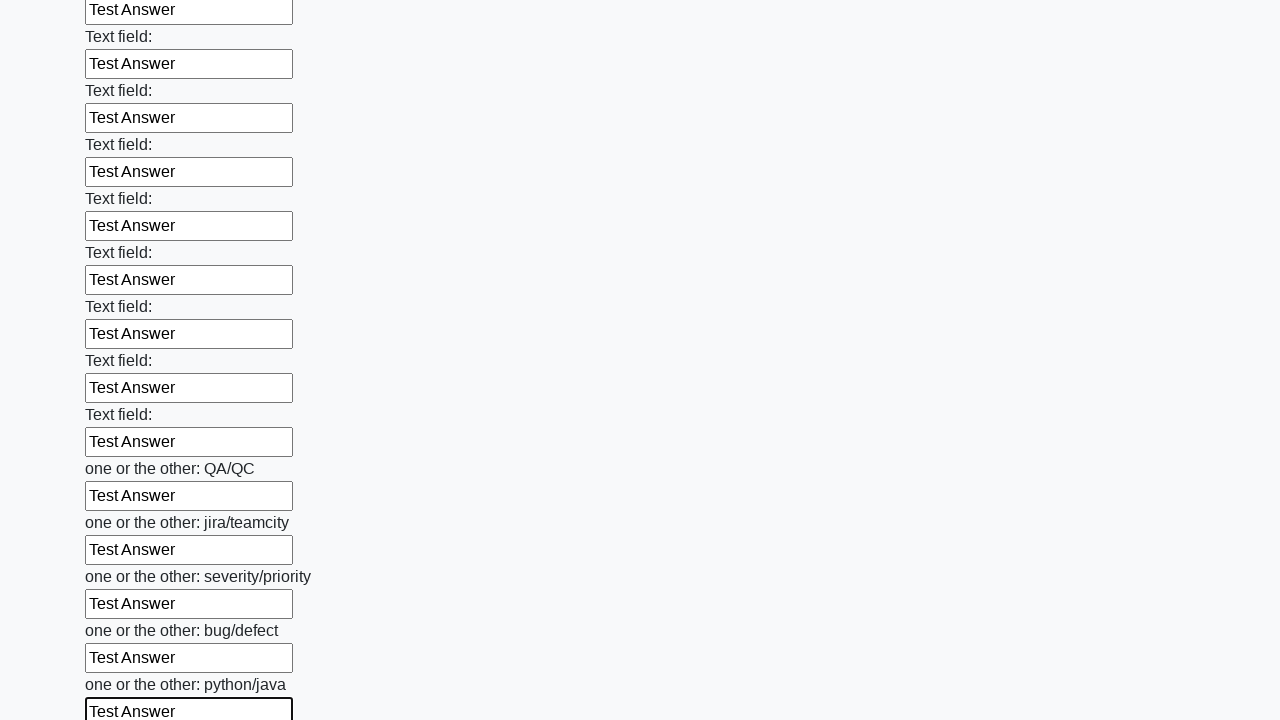

Filled an input field with 'Test Answer' on input >> nth=92
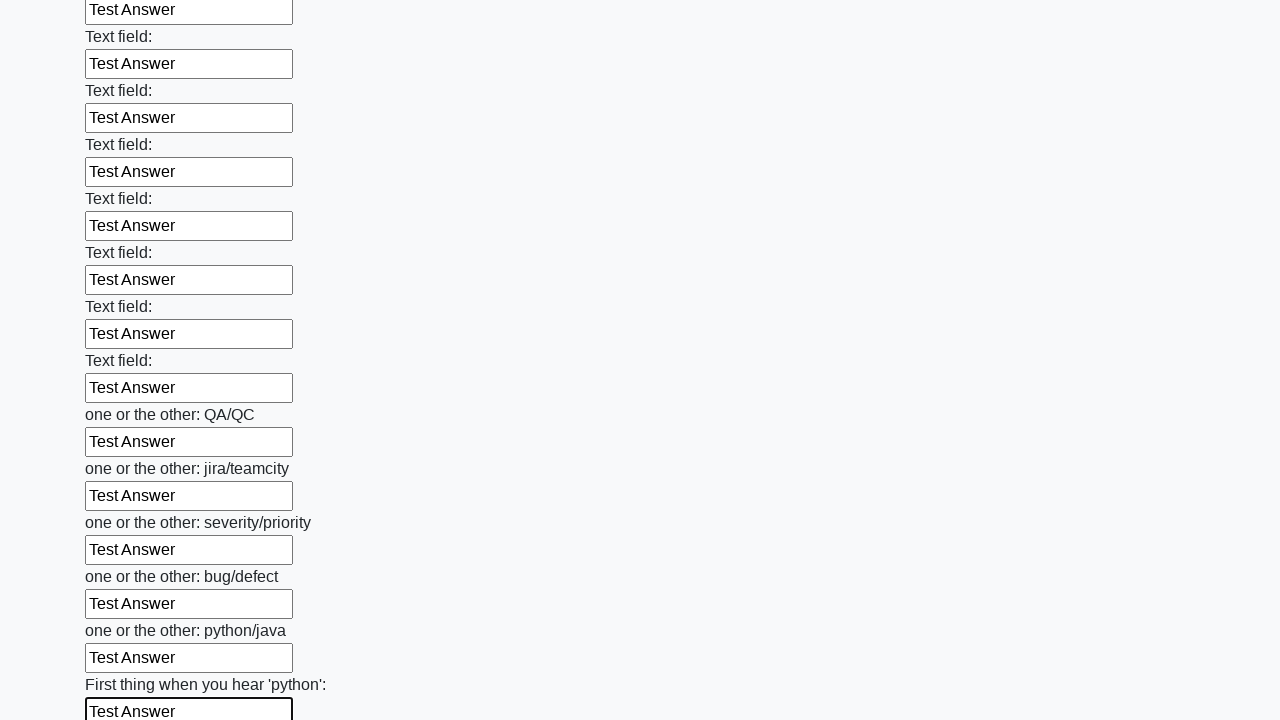

Filled an input field with 'Test Answer' on input >> nth=93
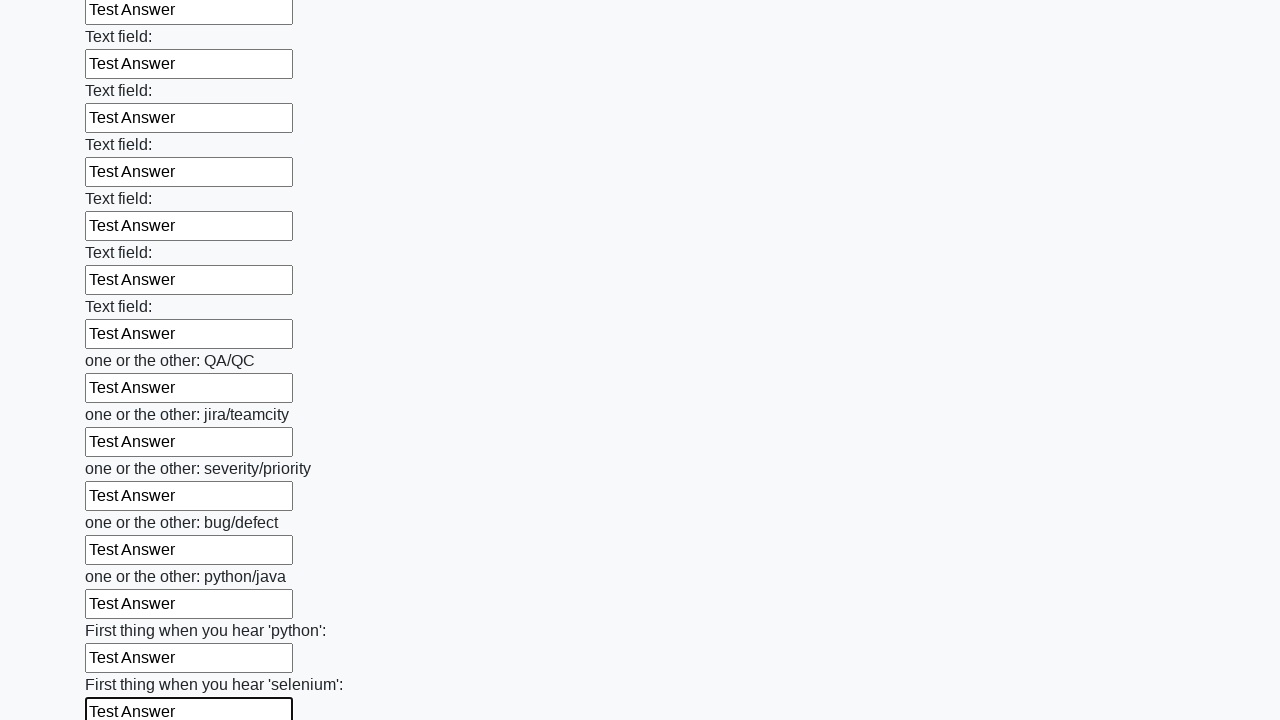

Filled an input field with 'Test Answer' on input >> nth=94
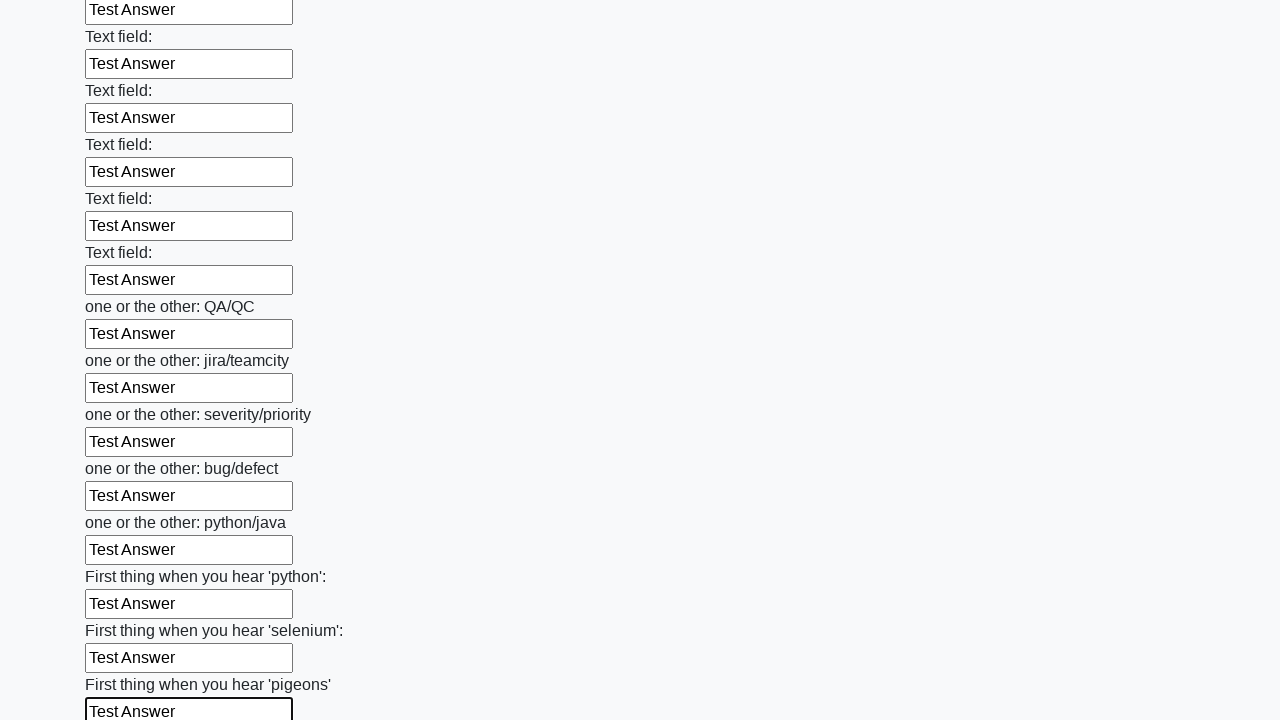

Filled an input field with 'Test Answer' on input >> nth=95
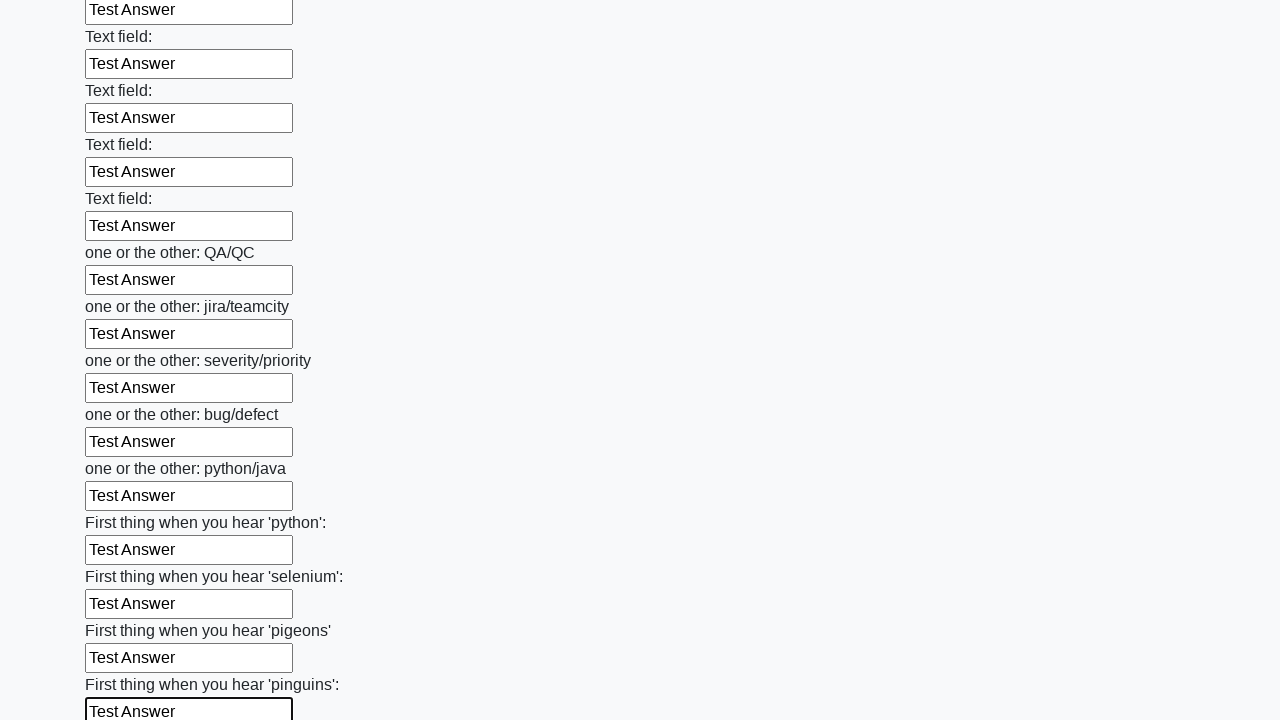

Filled an input field with 'Test Answer' on input >> nth=96
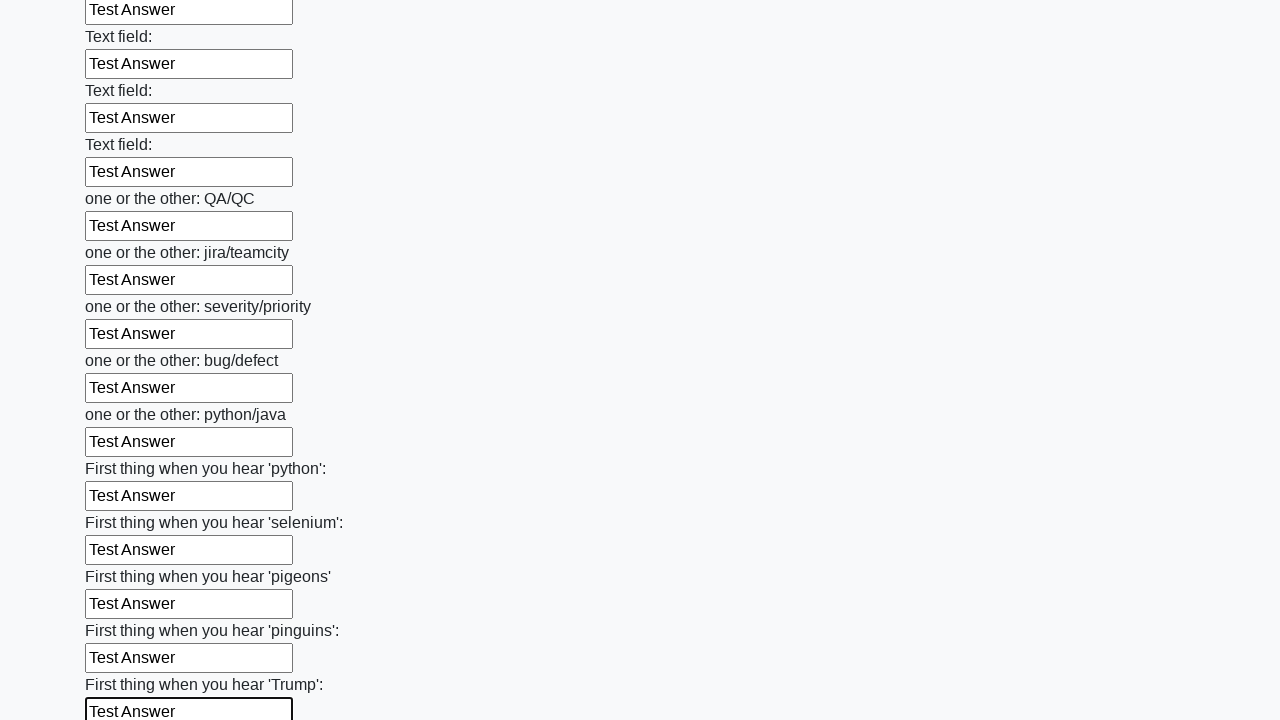

Filled an input field with 'Test Answer' on input >> nth=97
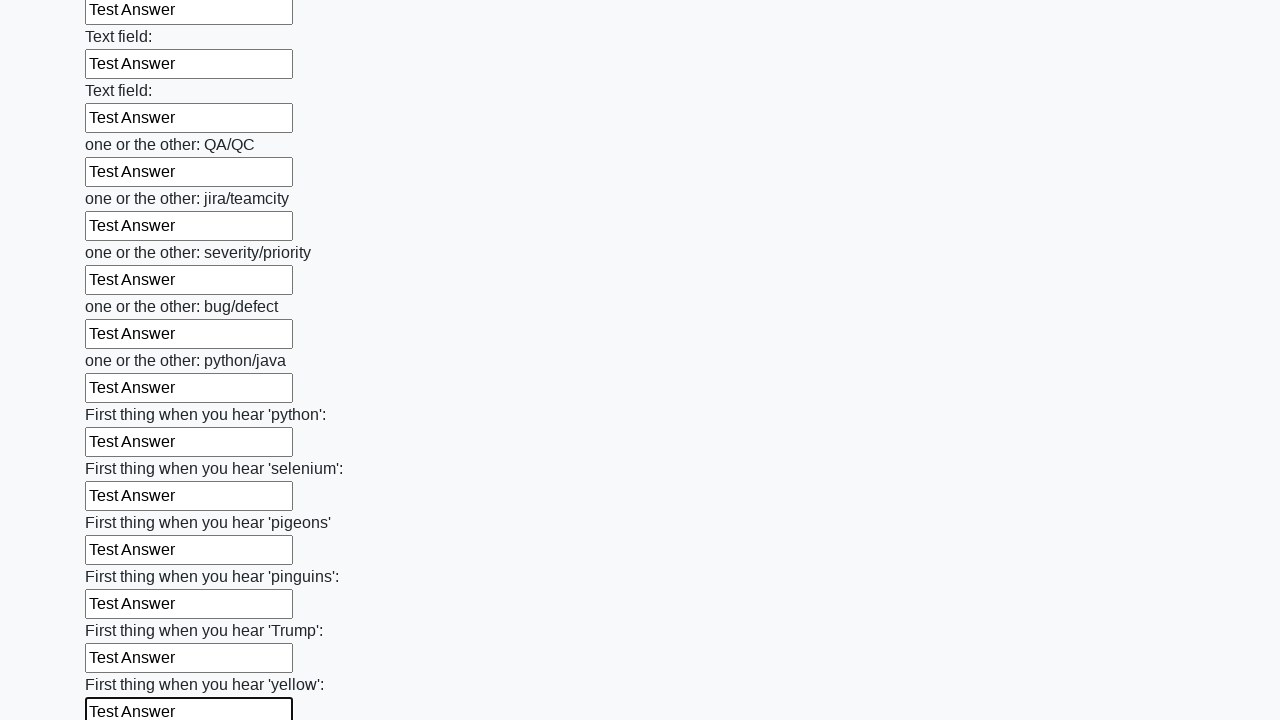

Filled an input field with 'Test Answer' on input >> nth=98
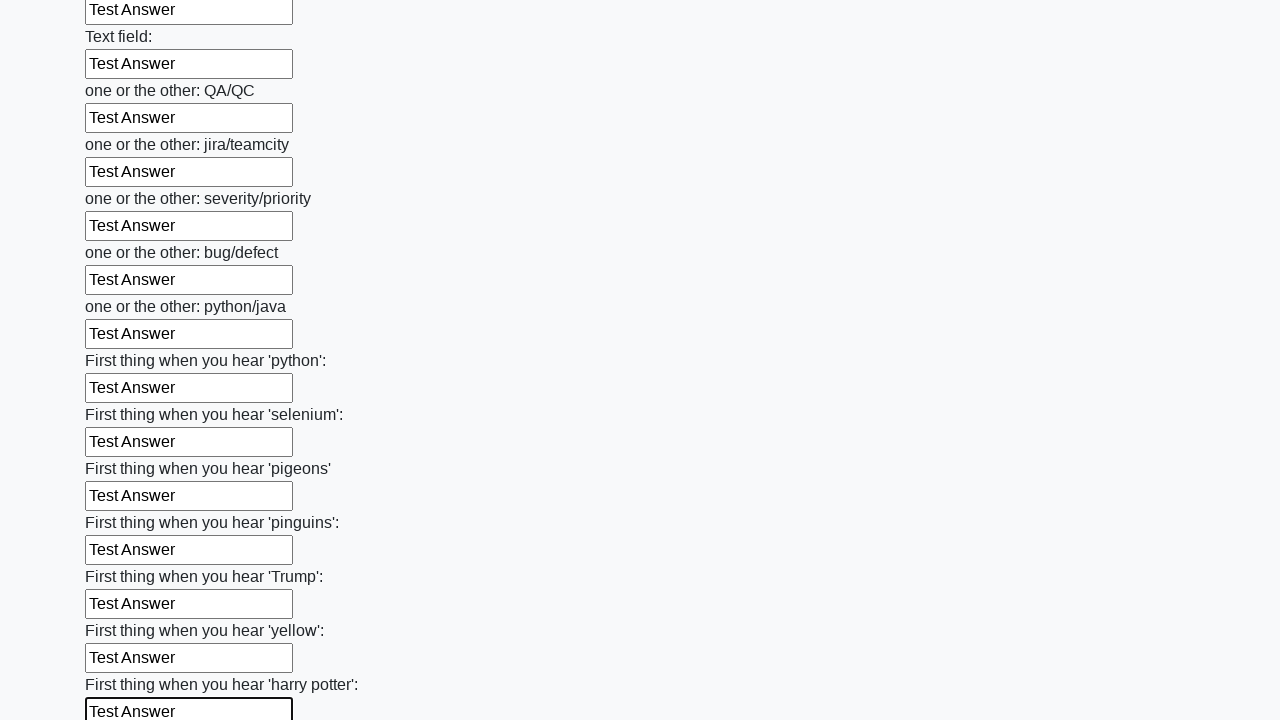

Filled an input field with 'Test Answer' on input >> nth=99
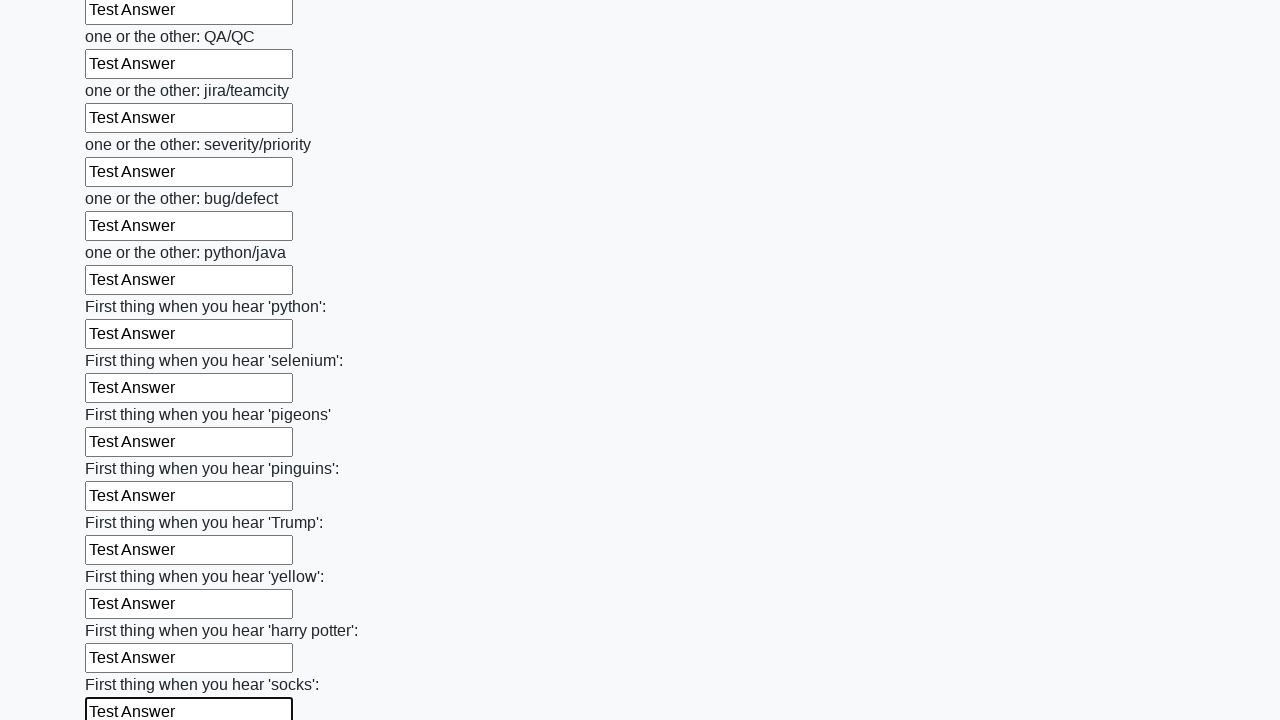

Clicked the submit button to submit the form at (123, 611) on button.btn
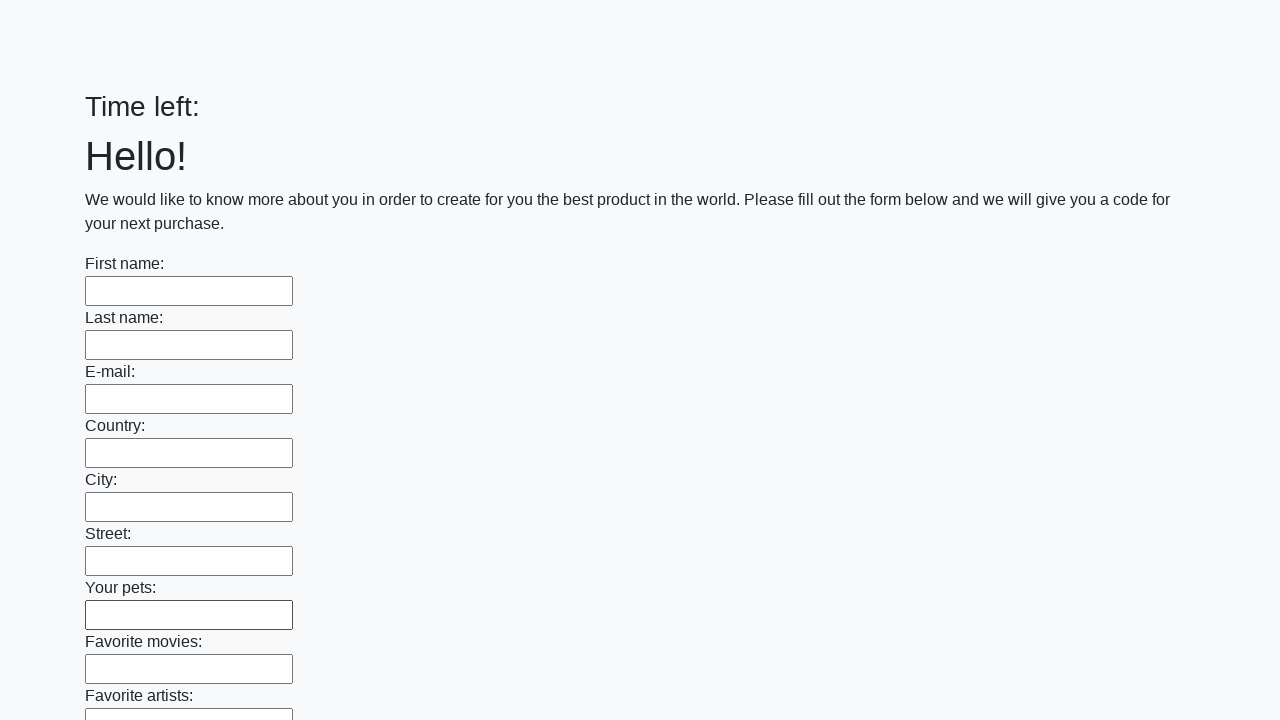

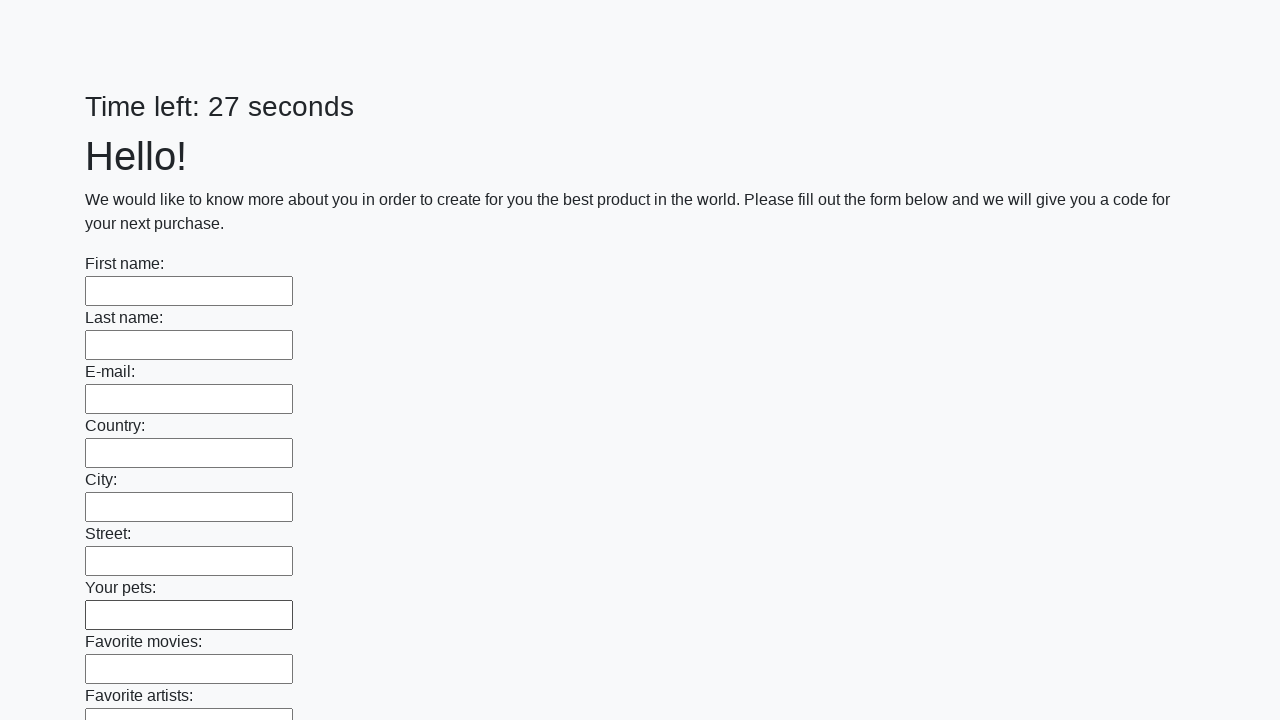